Tests a large form by filling all input fields with a test response and submitting the form by clicking the submit button.

Starting URL: http://suninjuly.github.io/huge_form.html

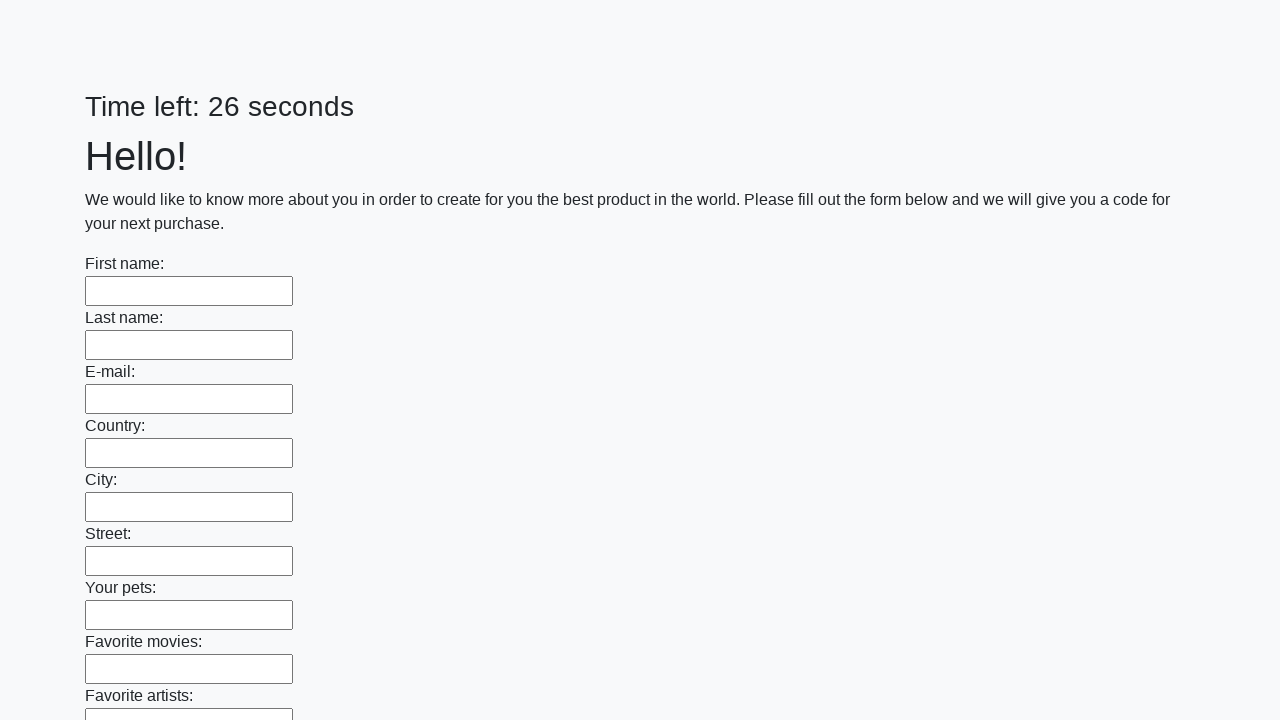

Navigated to huge form page
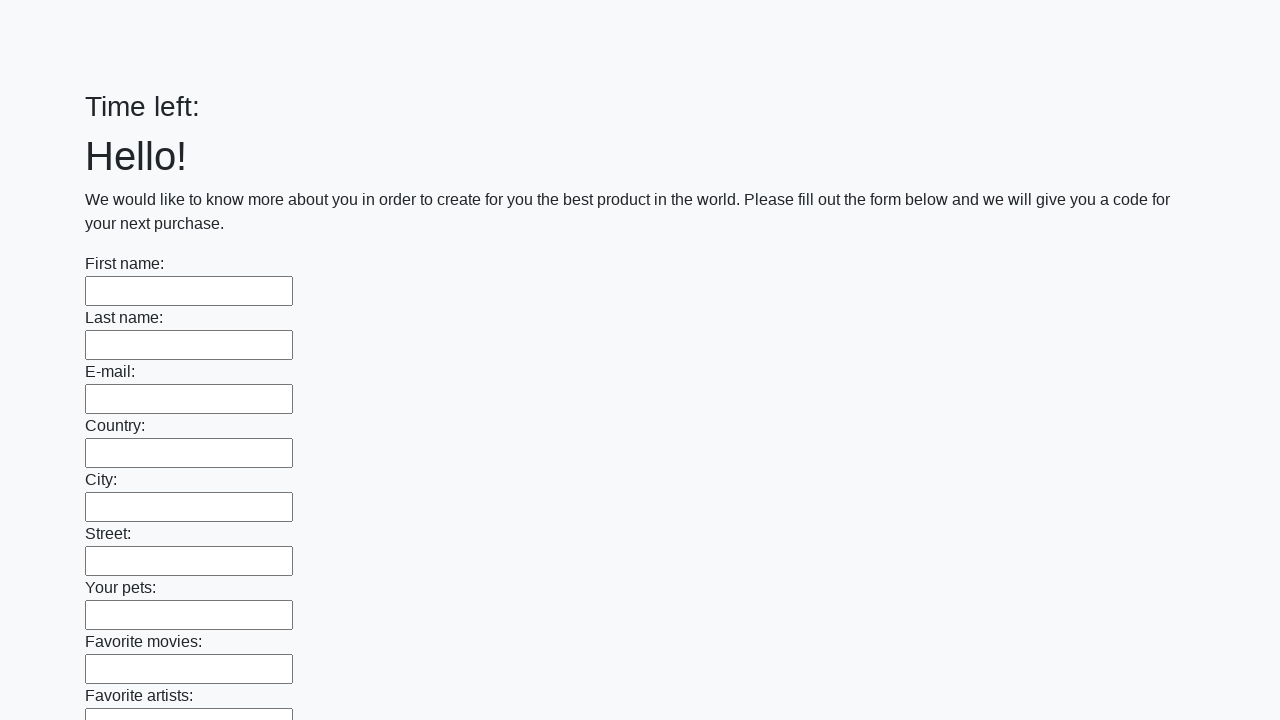

Filled input field with test response 'Мой ответ' on input >> nth=0
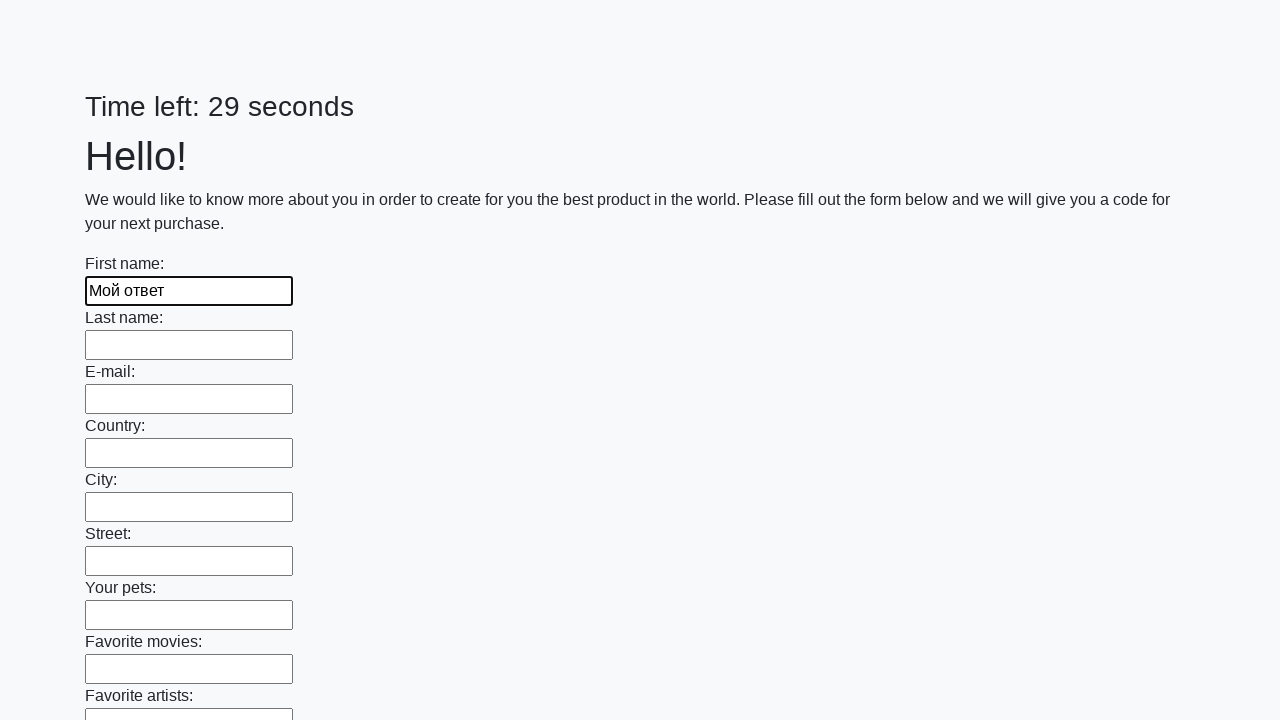

Filled input field with test response 'Мой ответ' on input >> nth=1
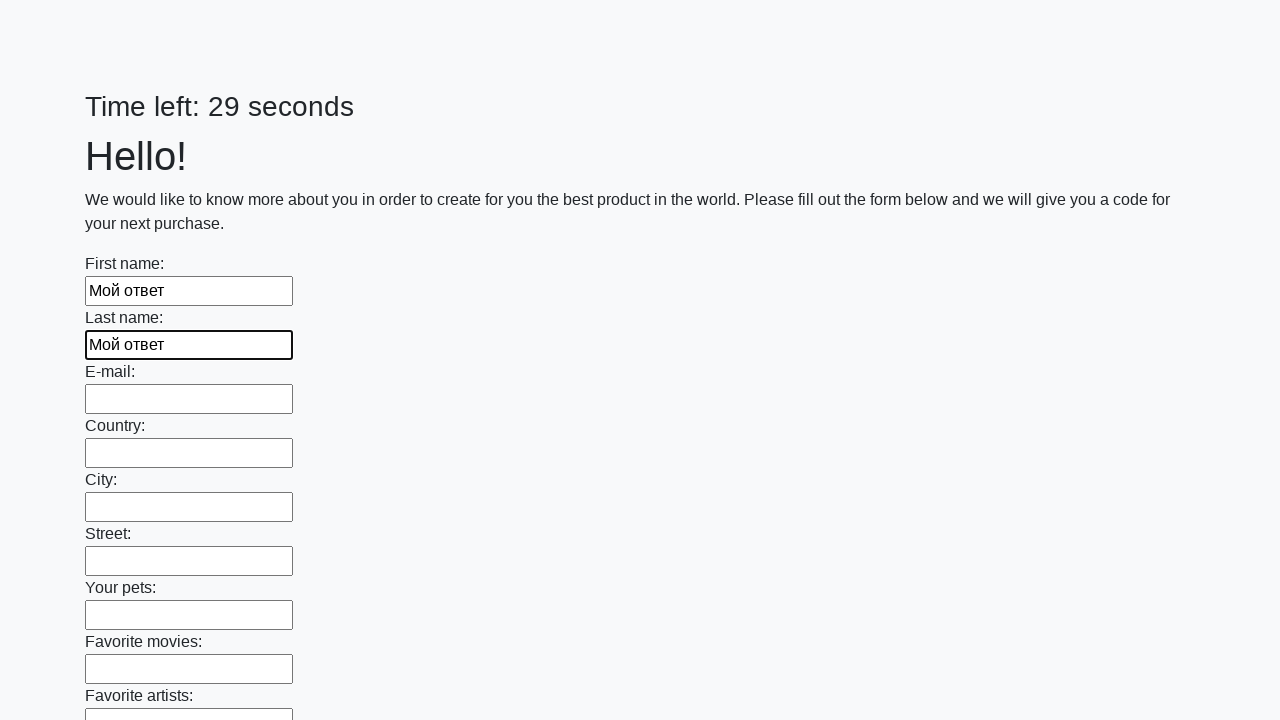

Filled input field with test response 'Мой ответ' on input >> nth=2
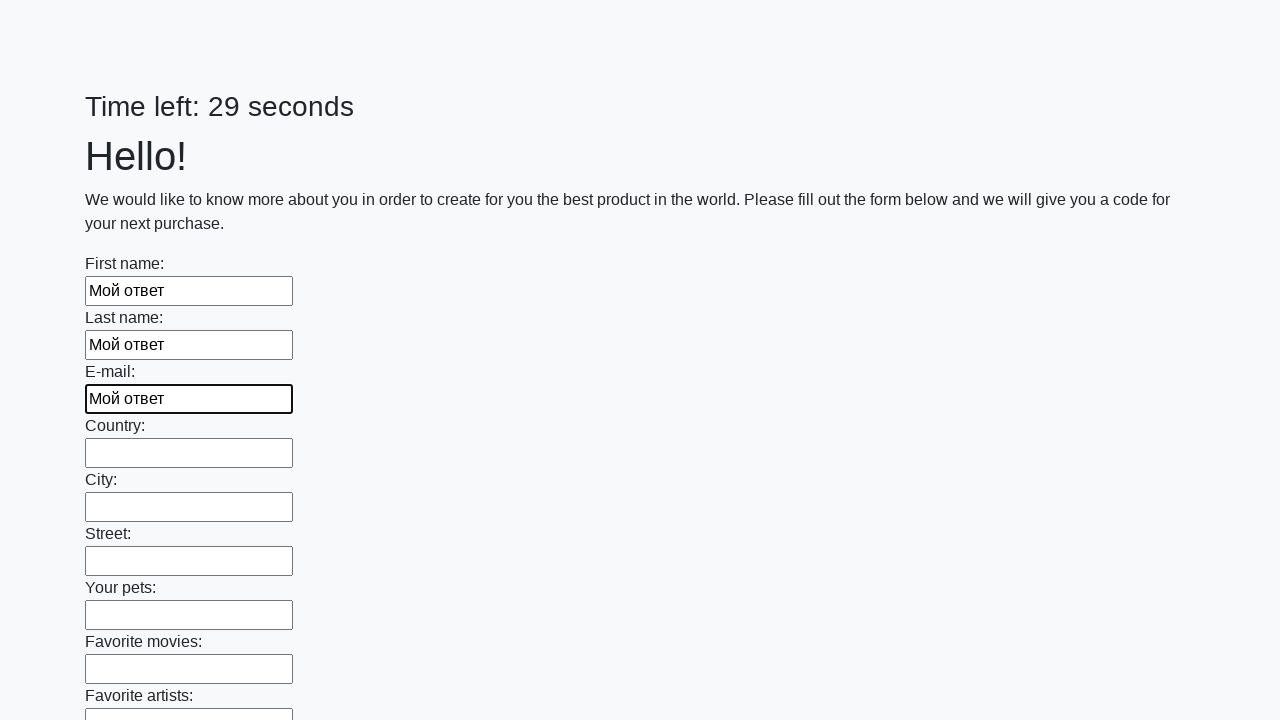

Filled input field with test response 'Мой ответ' on input >> nth=3
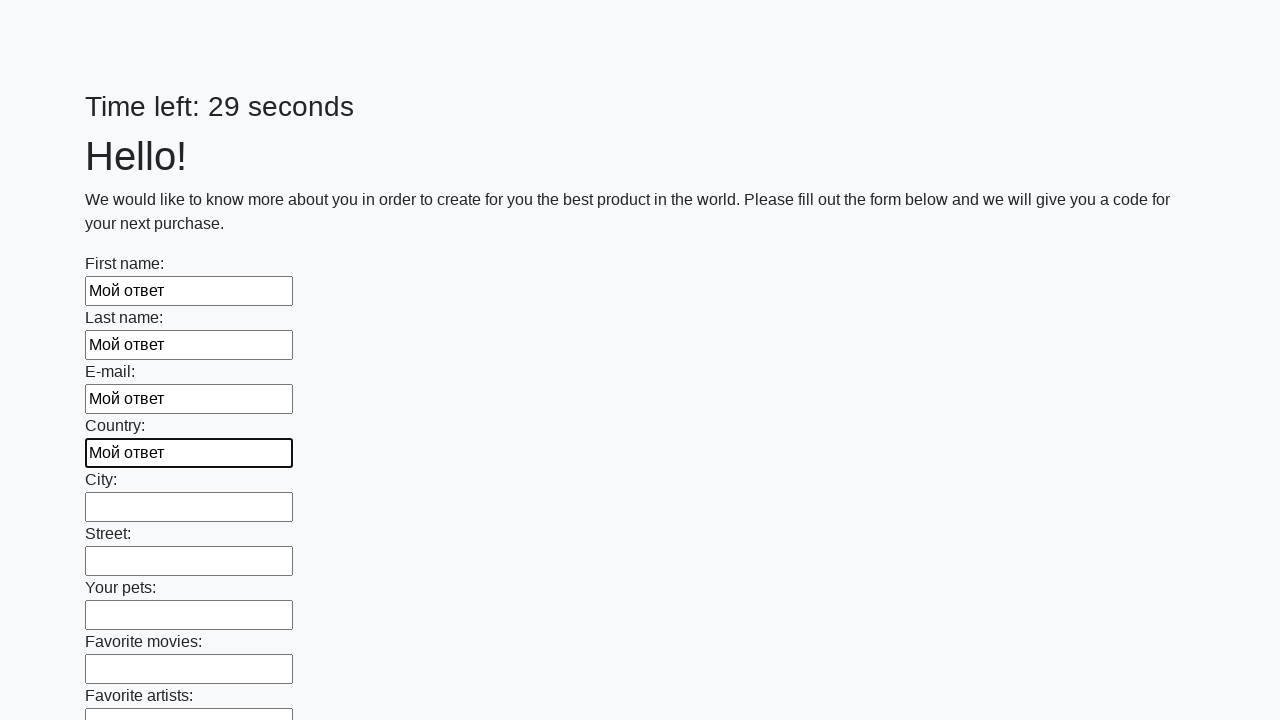

Filled input field with test response 'Мой ответ' on input >> nth=4
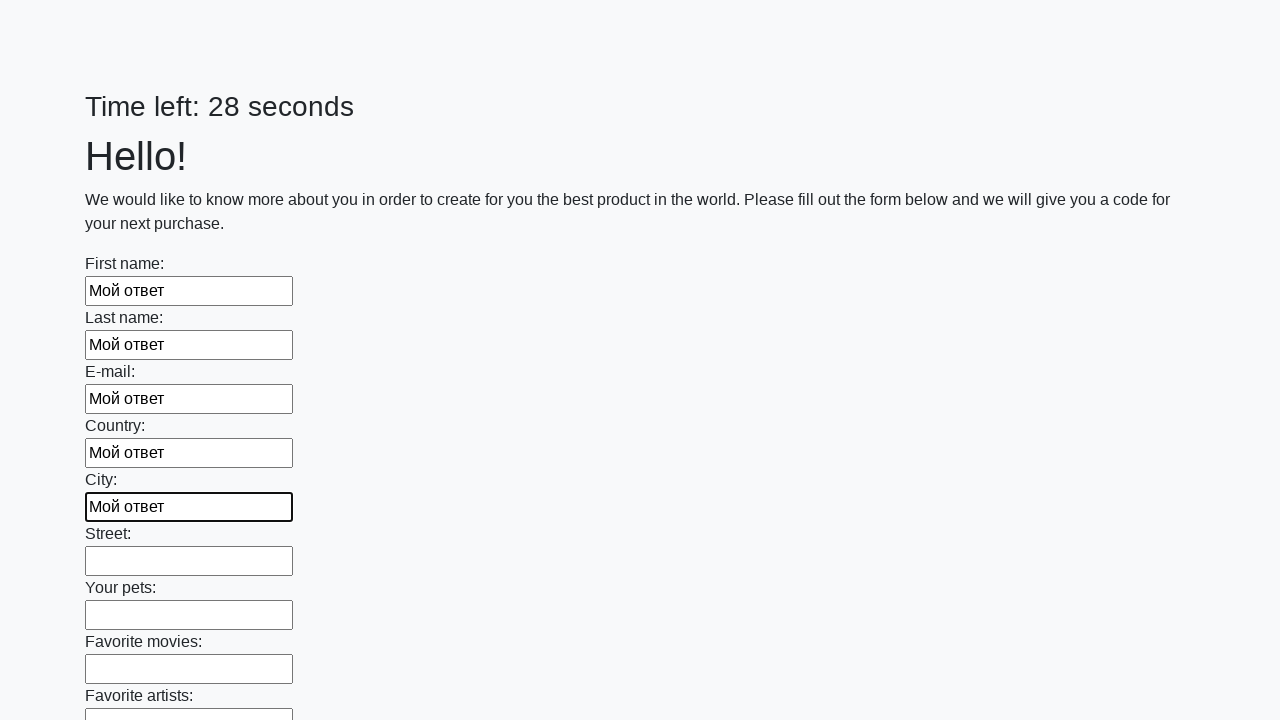

Filled input field with test response 'Мой ответ' on input >> nth=5
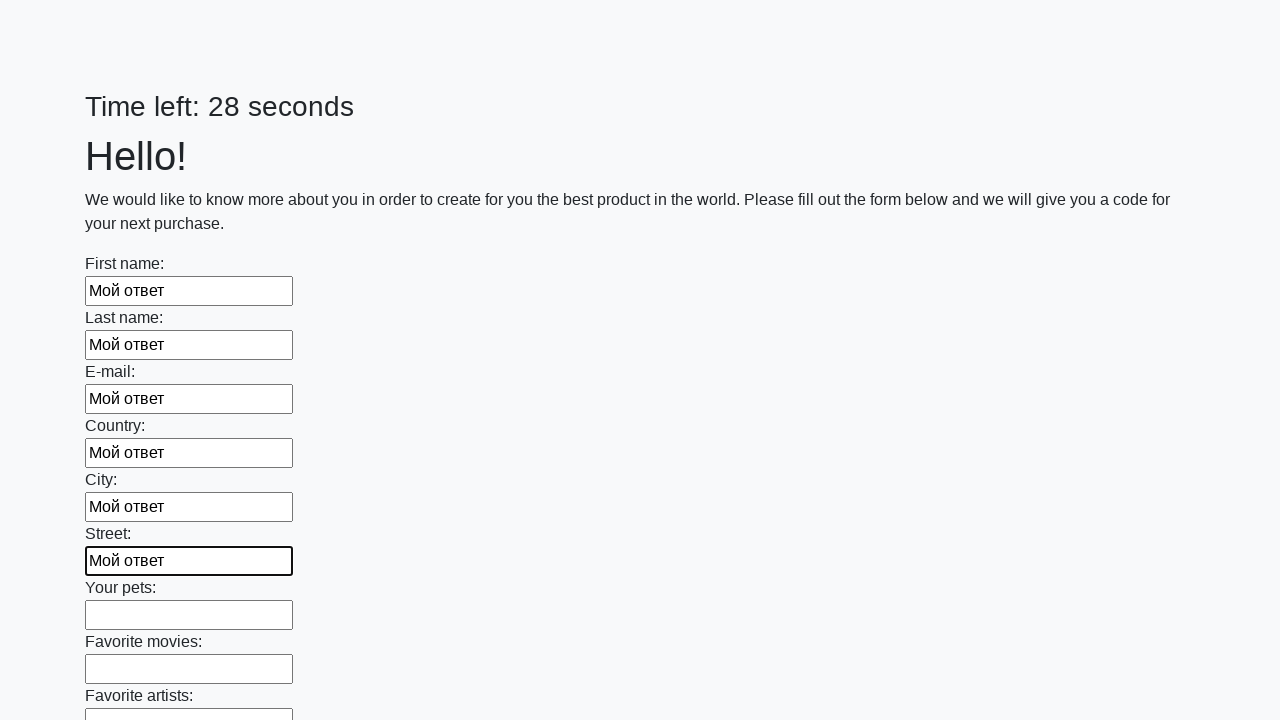

Filled input field with test response 'Мой ответ' on input >> nth=6
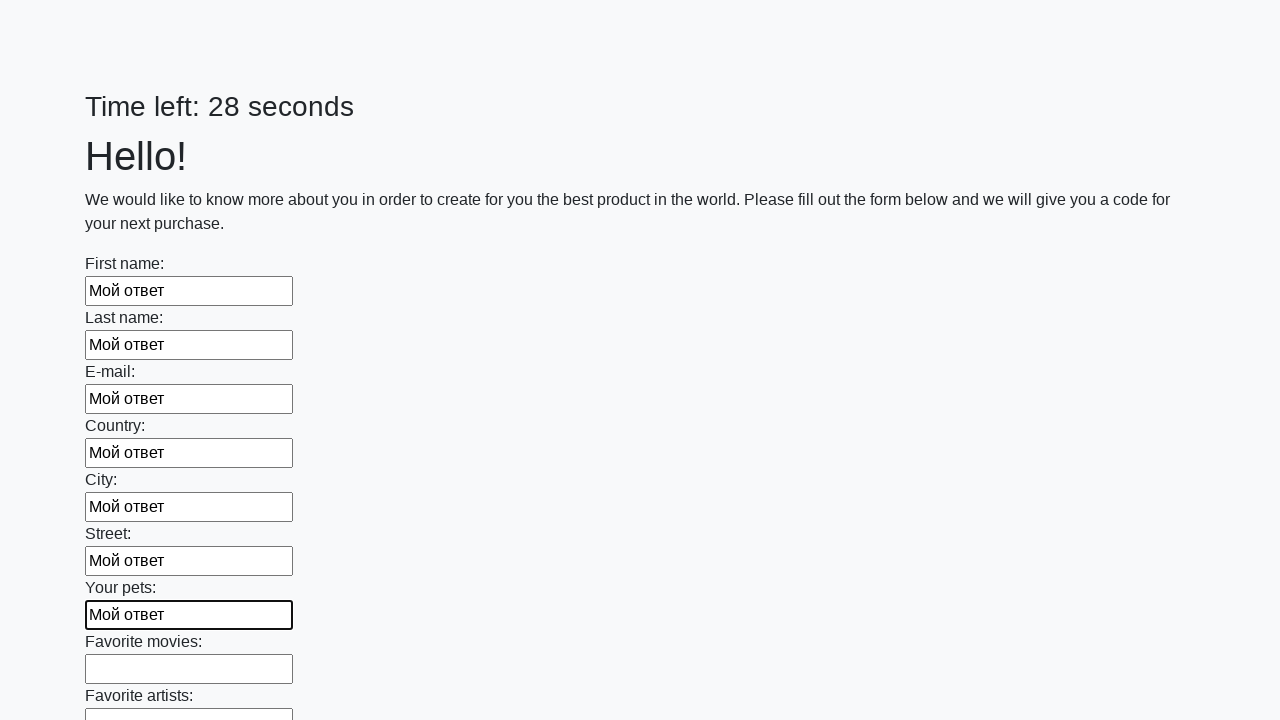

Filled input field with test response 'Мой ответ' on input >> nth=7
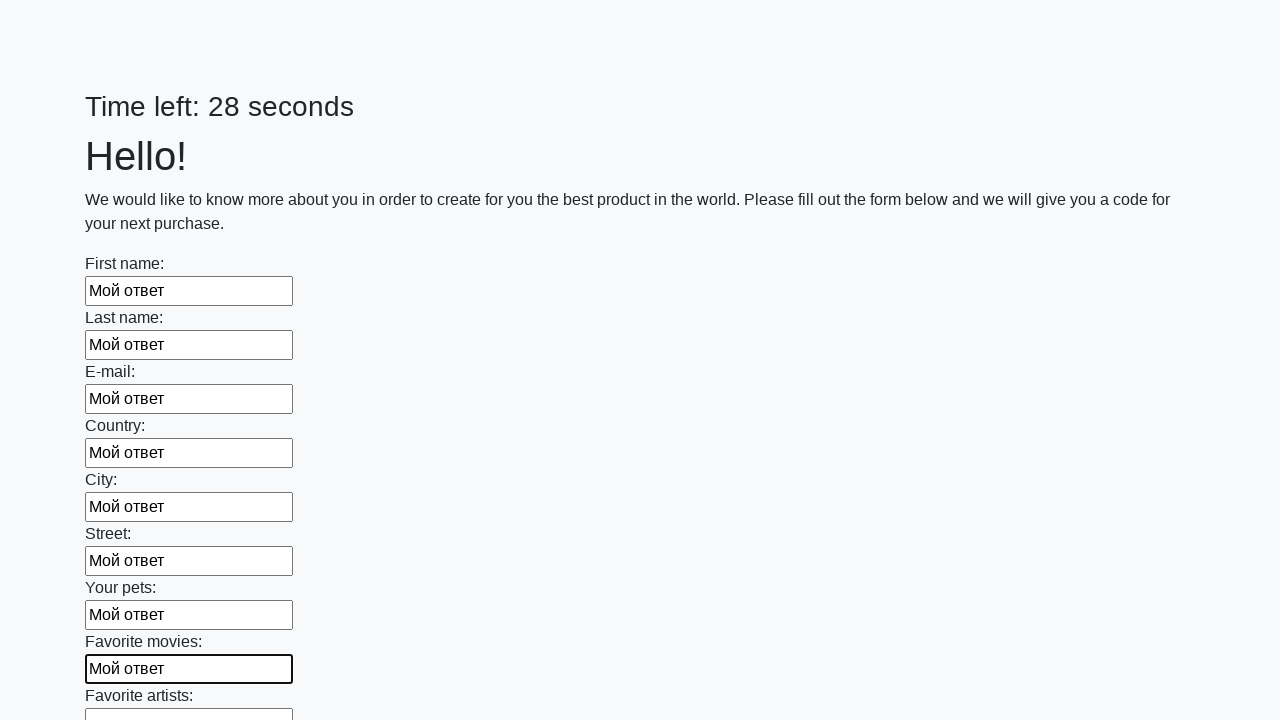

Filled input field with test response 'Мой ответ' on input >> nth=8
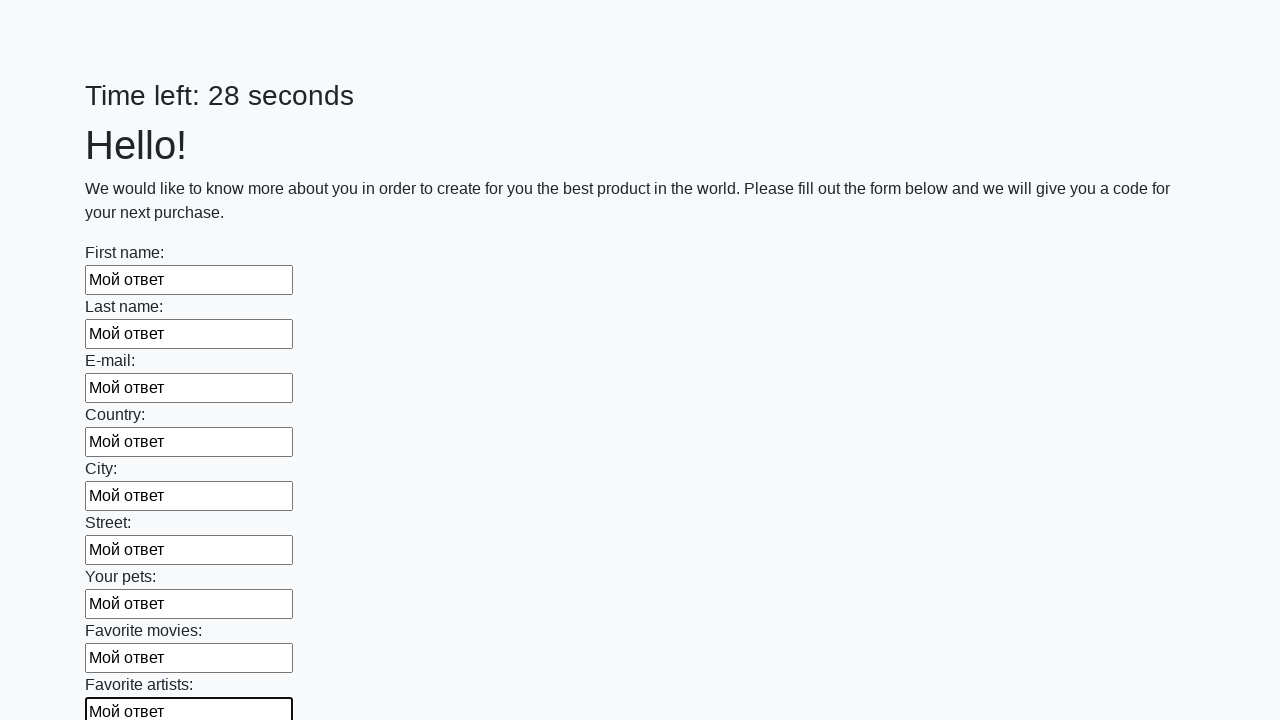

Filled input field with test response 'Мой ответ' on input >> nth=9
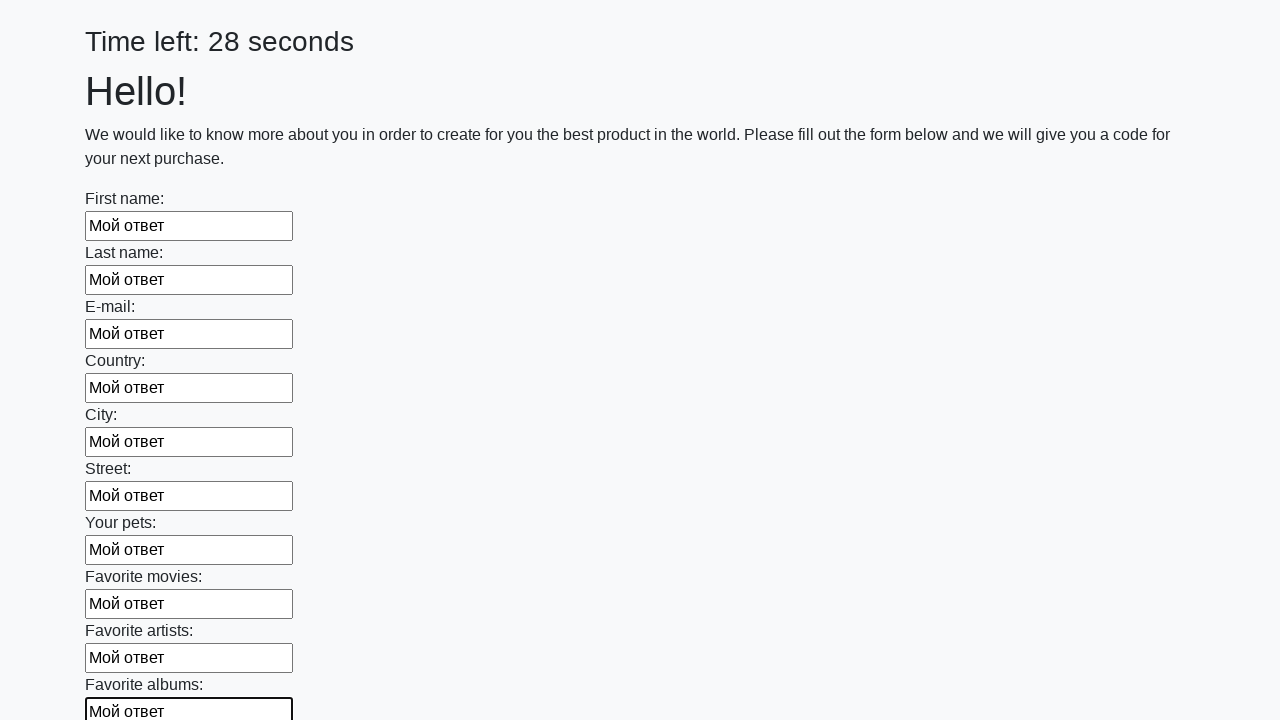

Filled input field with test response 'Мой ответ' on input >> nth=10
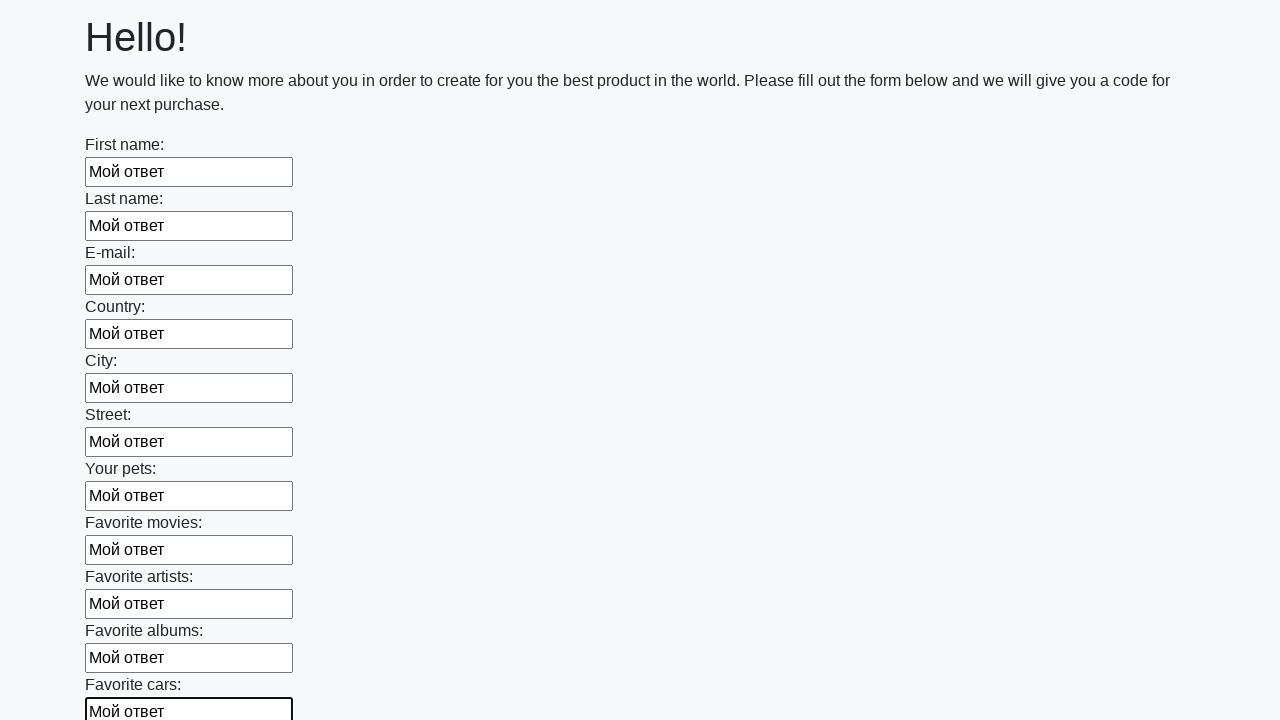

Filled input field with test response 'Мой ответ' on input >> nth=11
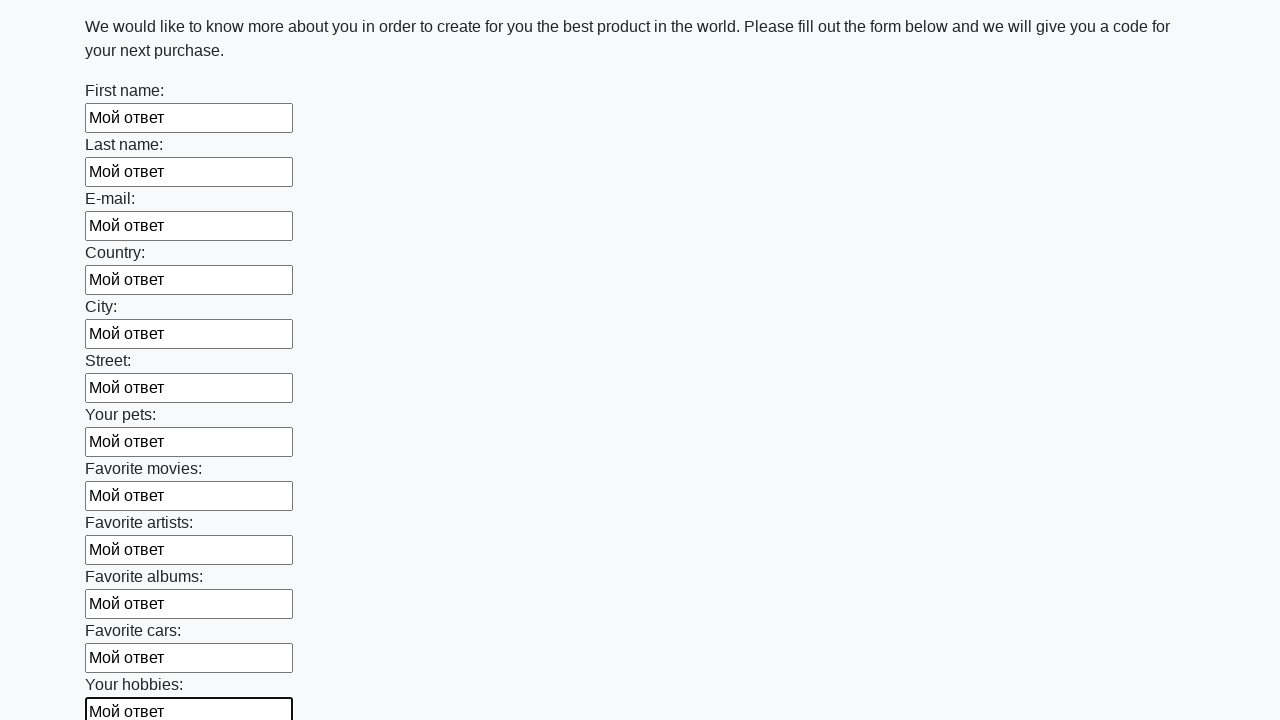

Filled input field with test response 'Мой ответ' on input >> nth=12
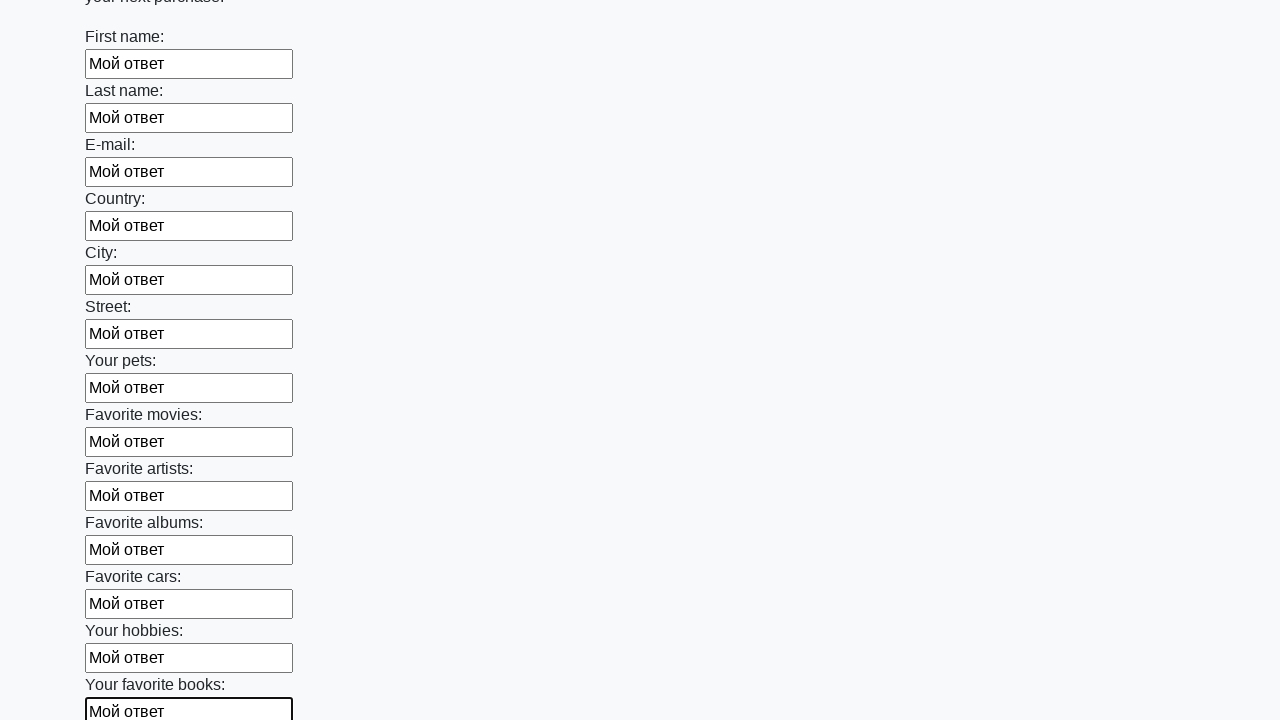

Filled input field with test response 'Мой ответ' on input >> nth=13
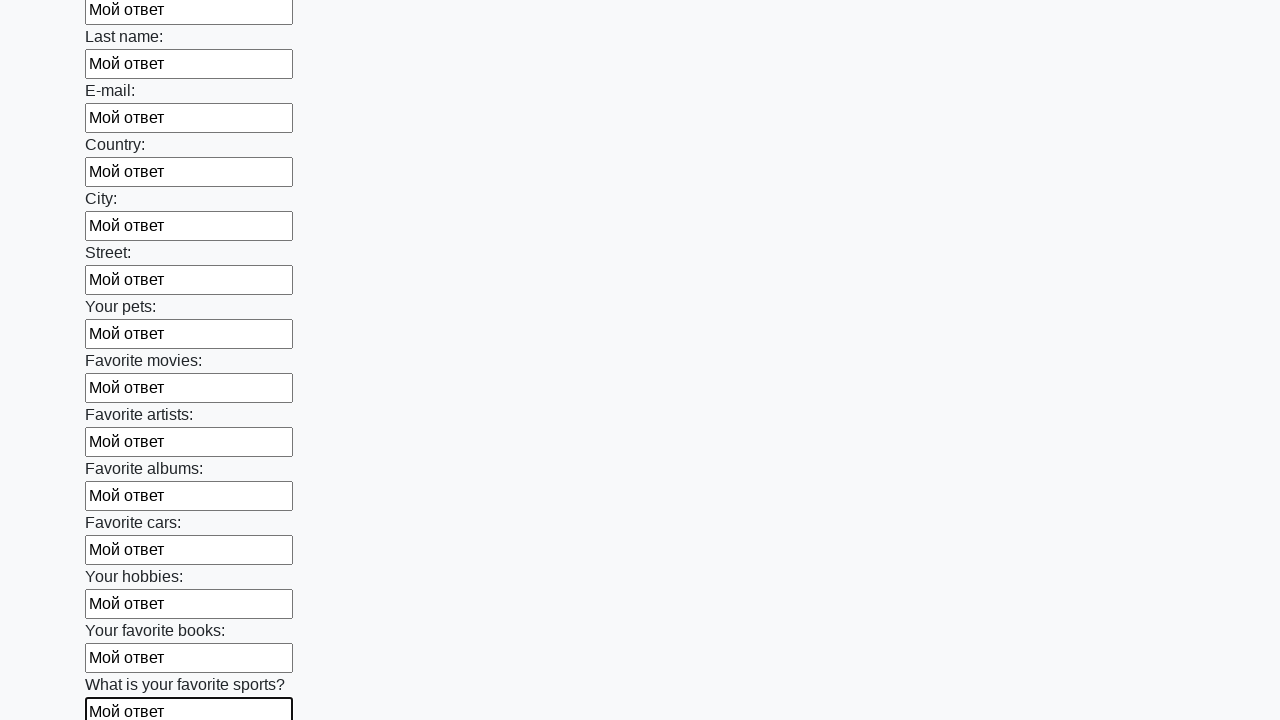

Filled input field with test response 'Мой ответ' on input >> nth=14
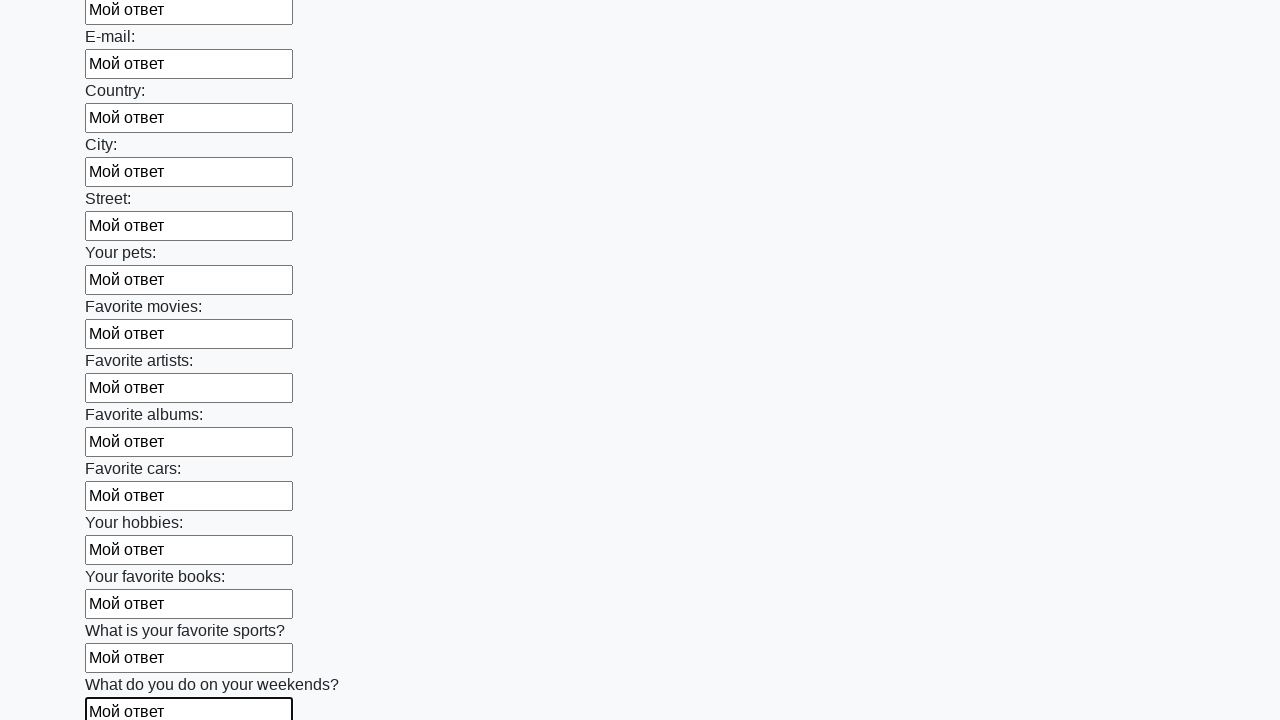

Filled input field with test response 'Мой ответ' on input >> nth=15
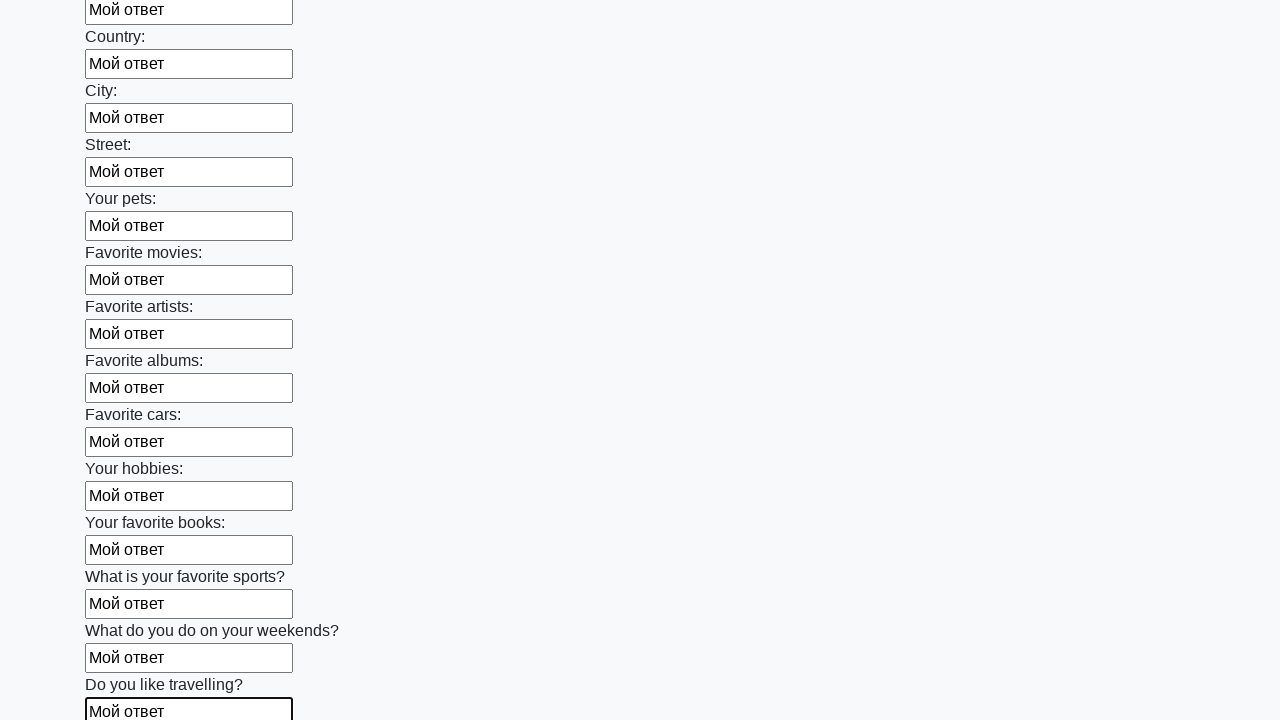

Filled input field with test response 'Мой ответ' on input >> nth=16
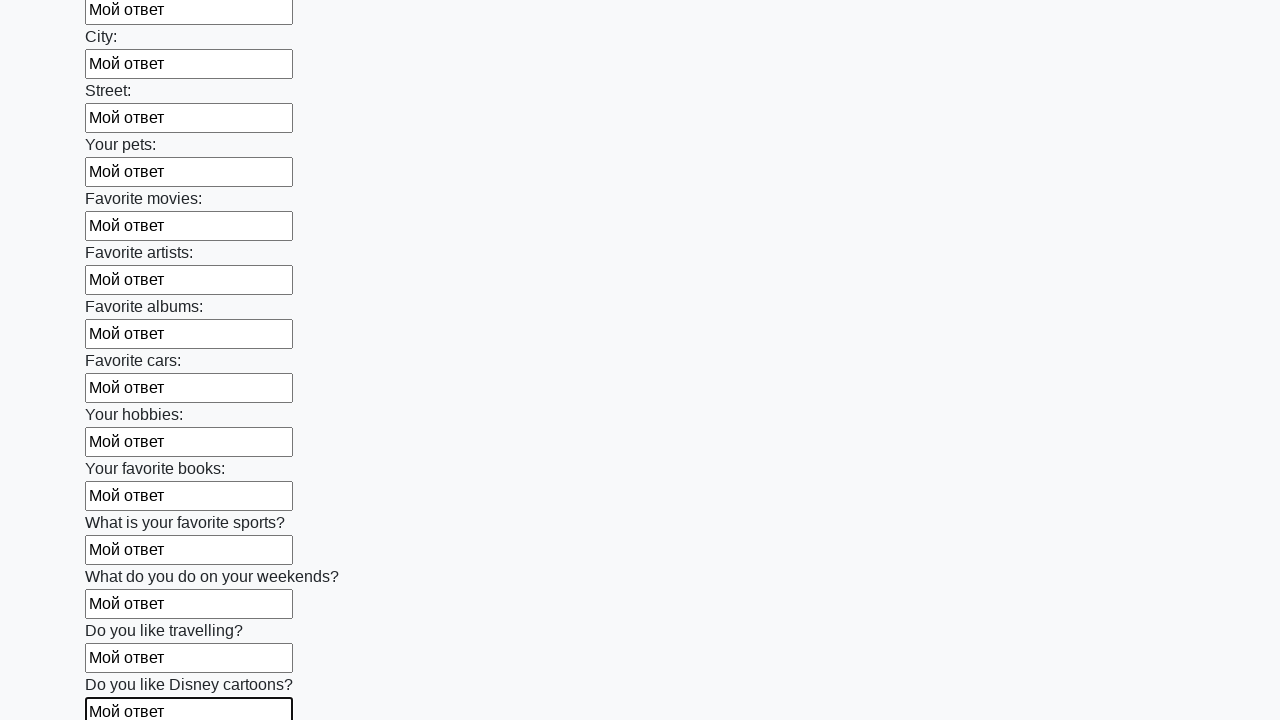

Filled input field with test response 'Мой ответ' on input >> nth=17
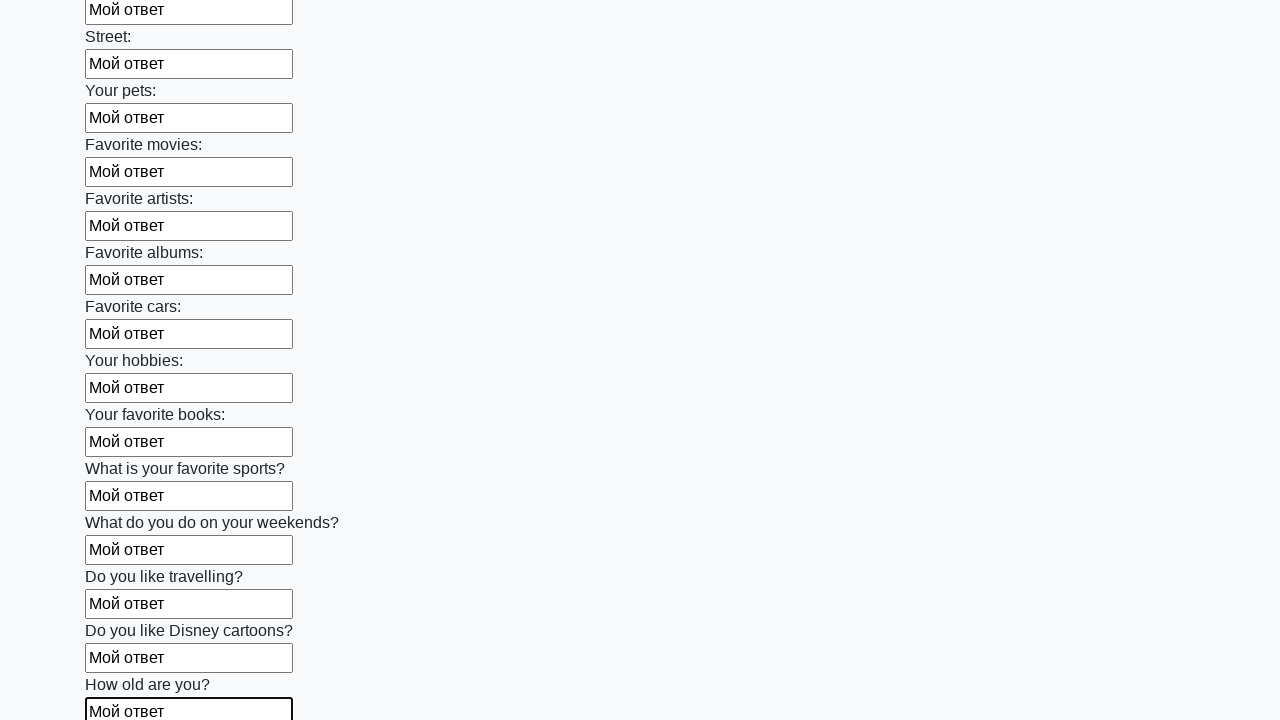

Filled input field with test response 'Мой ответ' on input >> nth=18
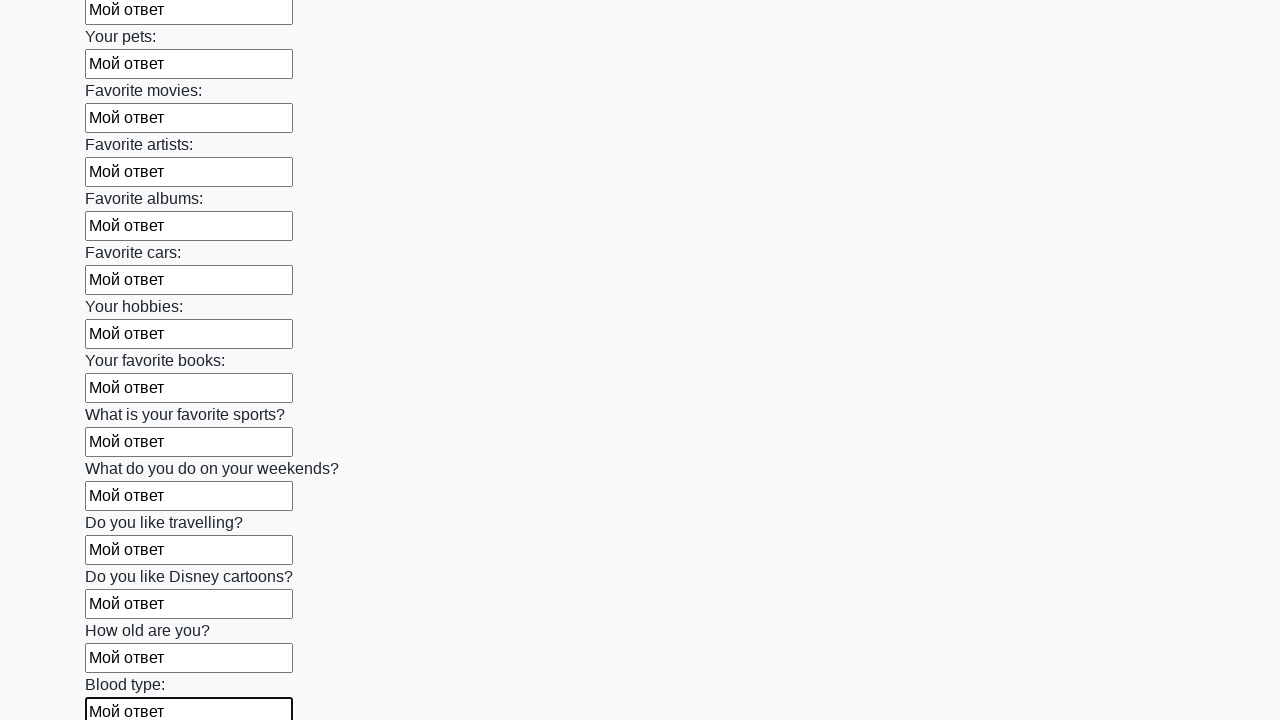

Filled input field with test response 'Мой ответ' on input >> nth=19
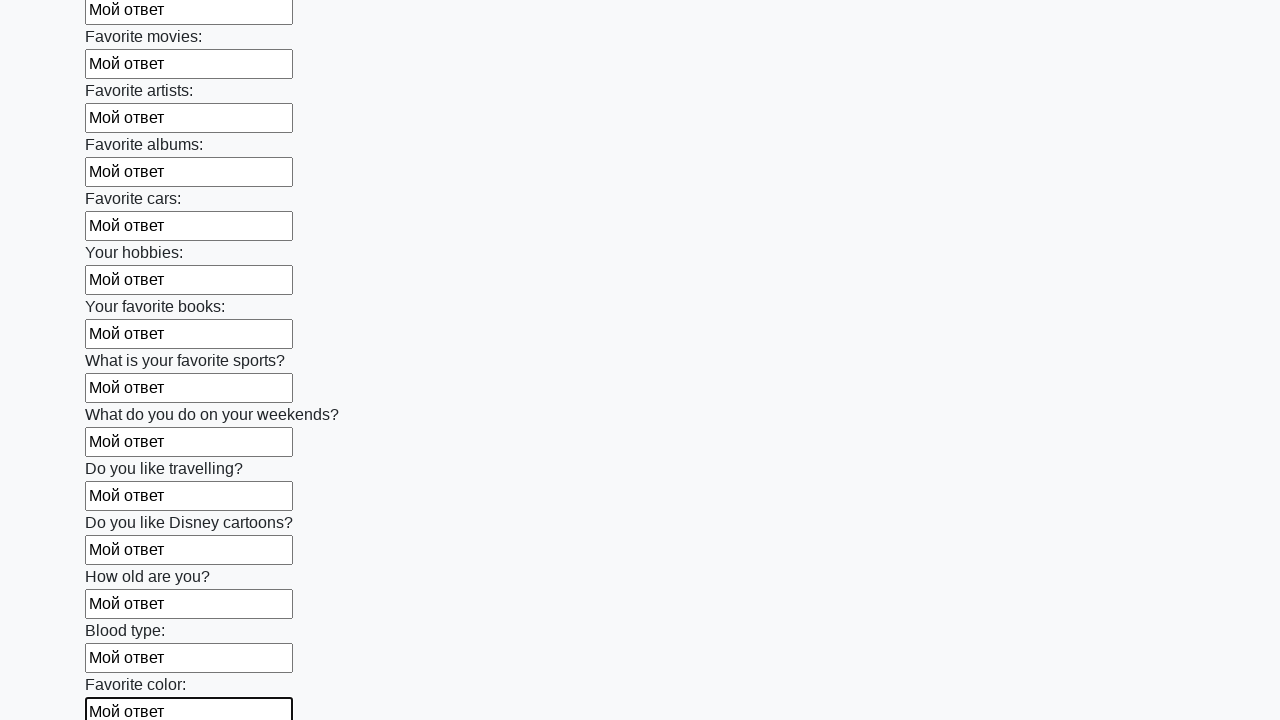

Filled input field with test response 'Мой ответ' on input >> nth=20
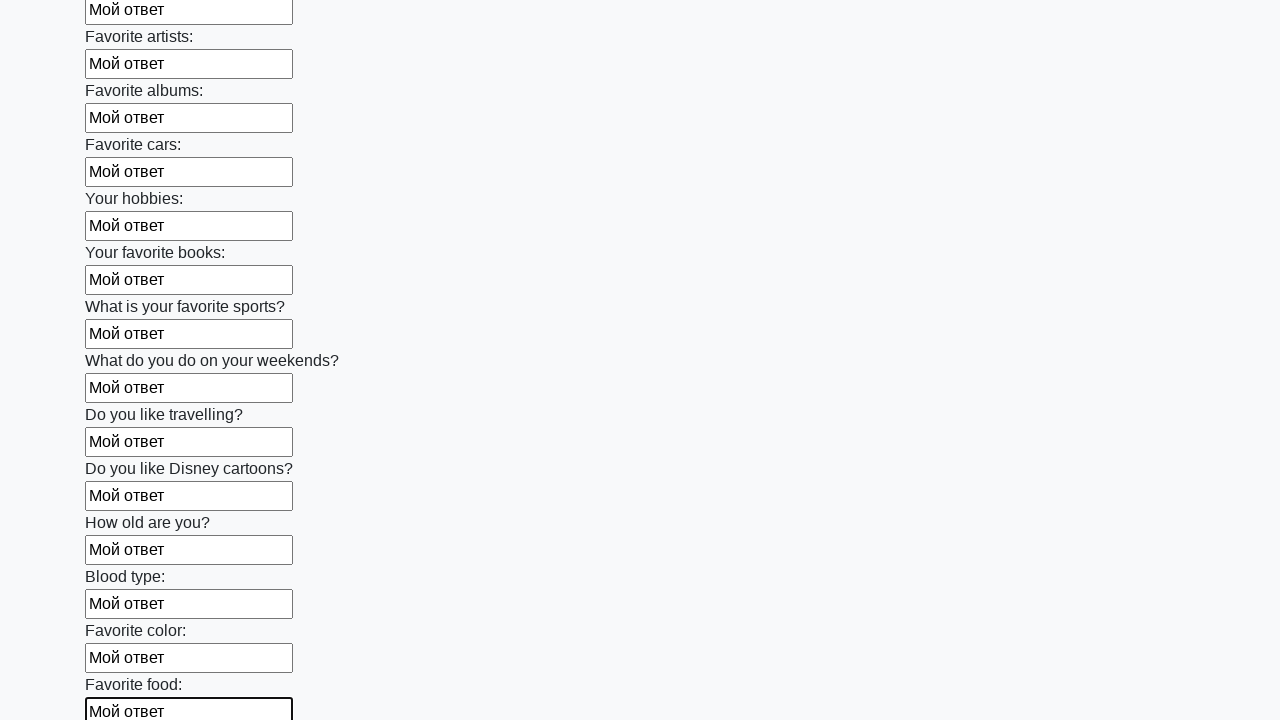

Filled input field with test response 'Мой ответ' on input >> nth=21
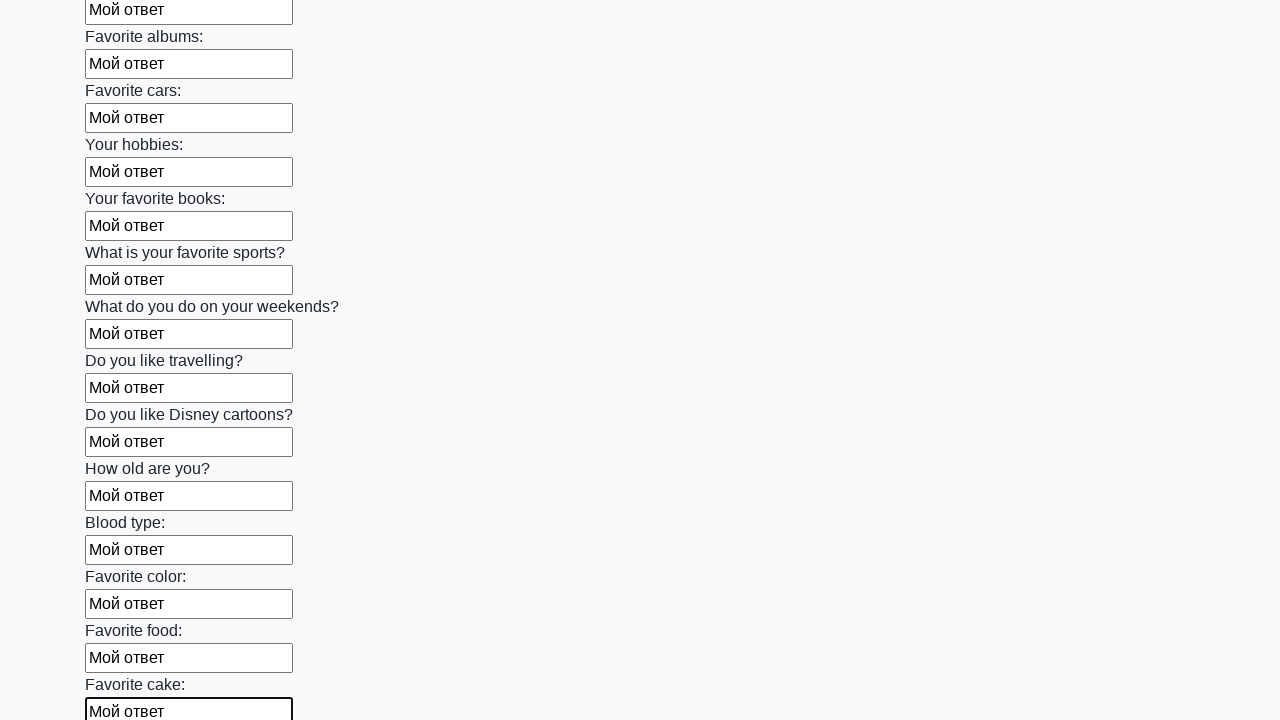

Filled input field with test response 'Мой ответ' on input >> nth=22
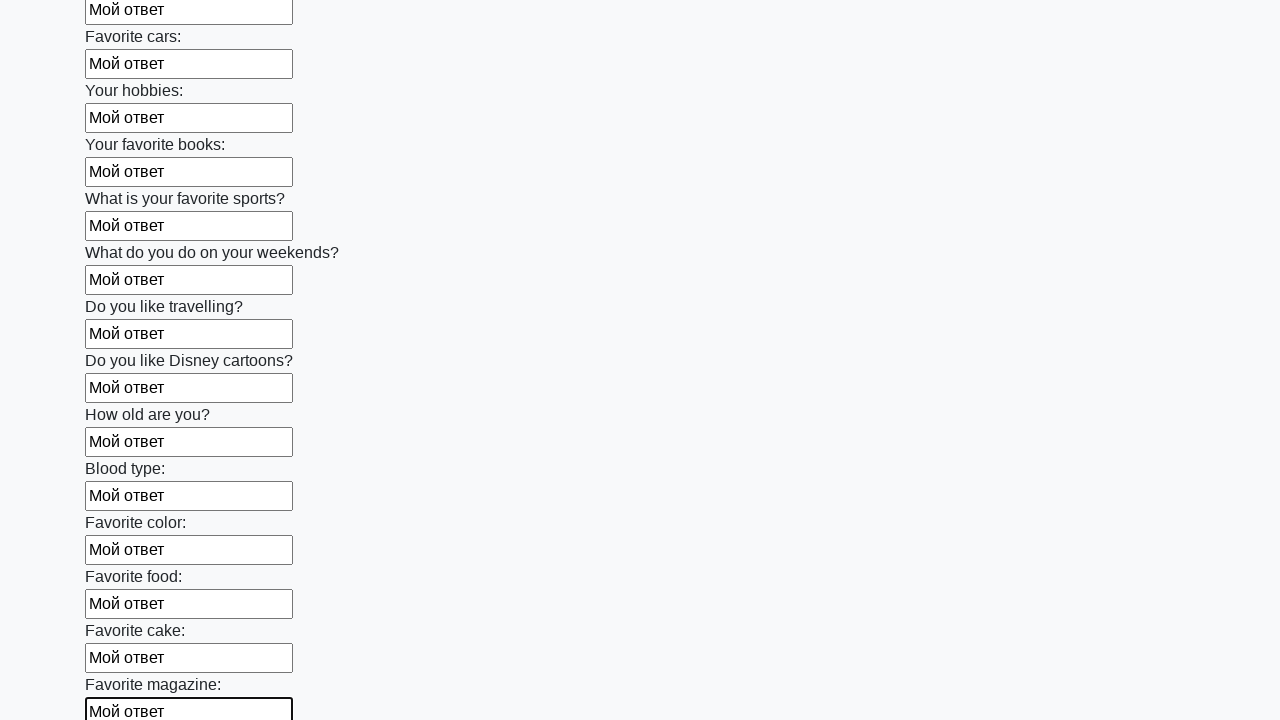

Filled input field with test response 'Мой ответ' on input >> nth=23
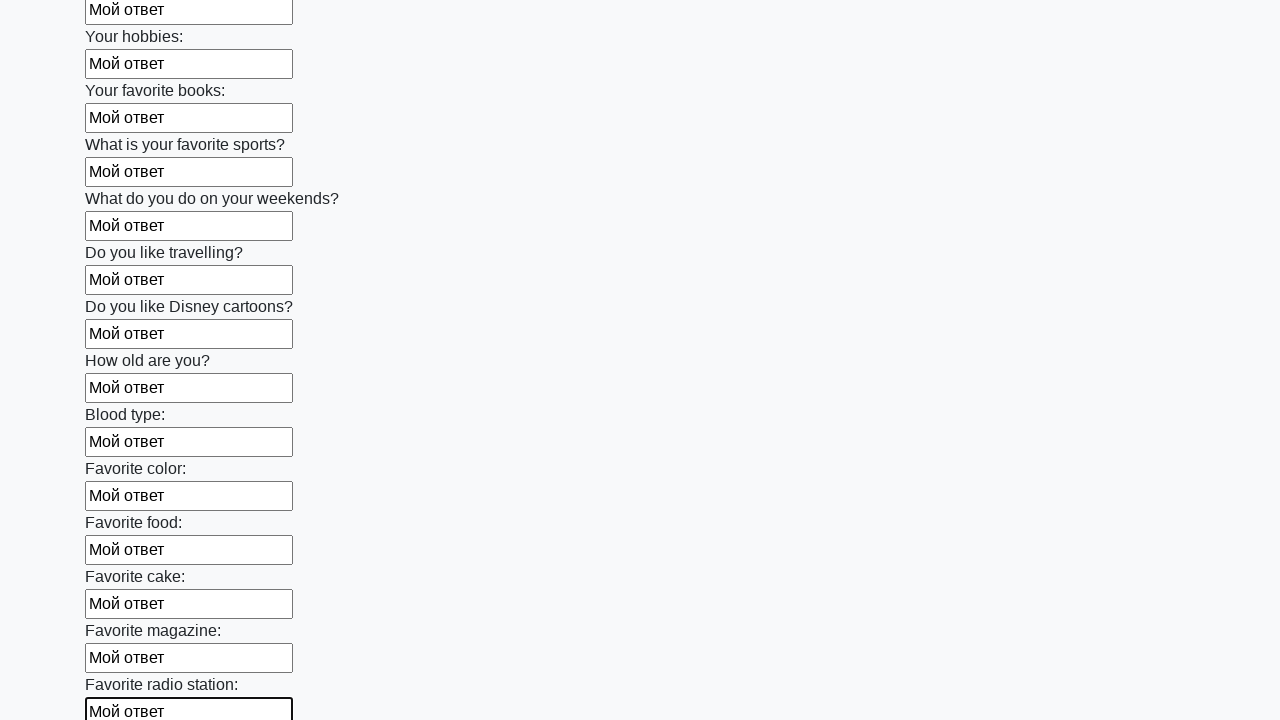

Filled input field with test response 'Мой ответ' on input >> nth=24
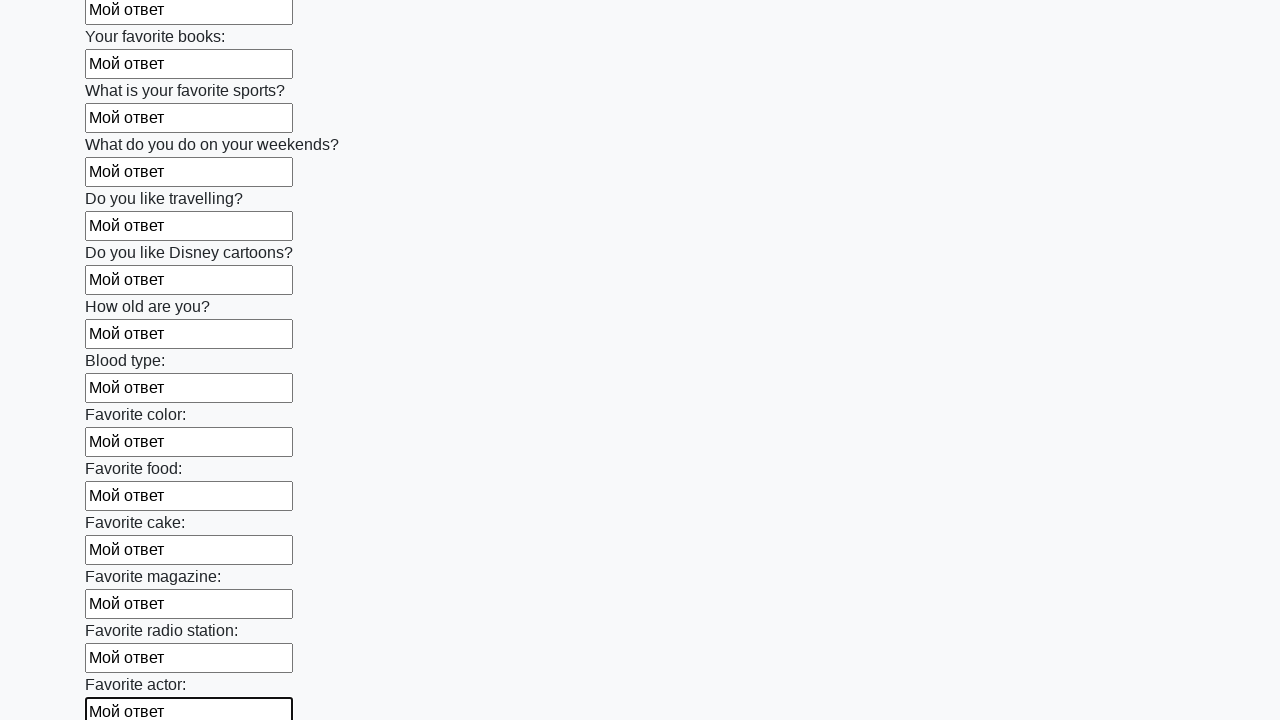

Filled input field with test response 'Мой ответ' on input >> nth=25
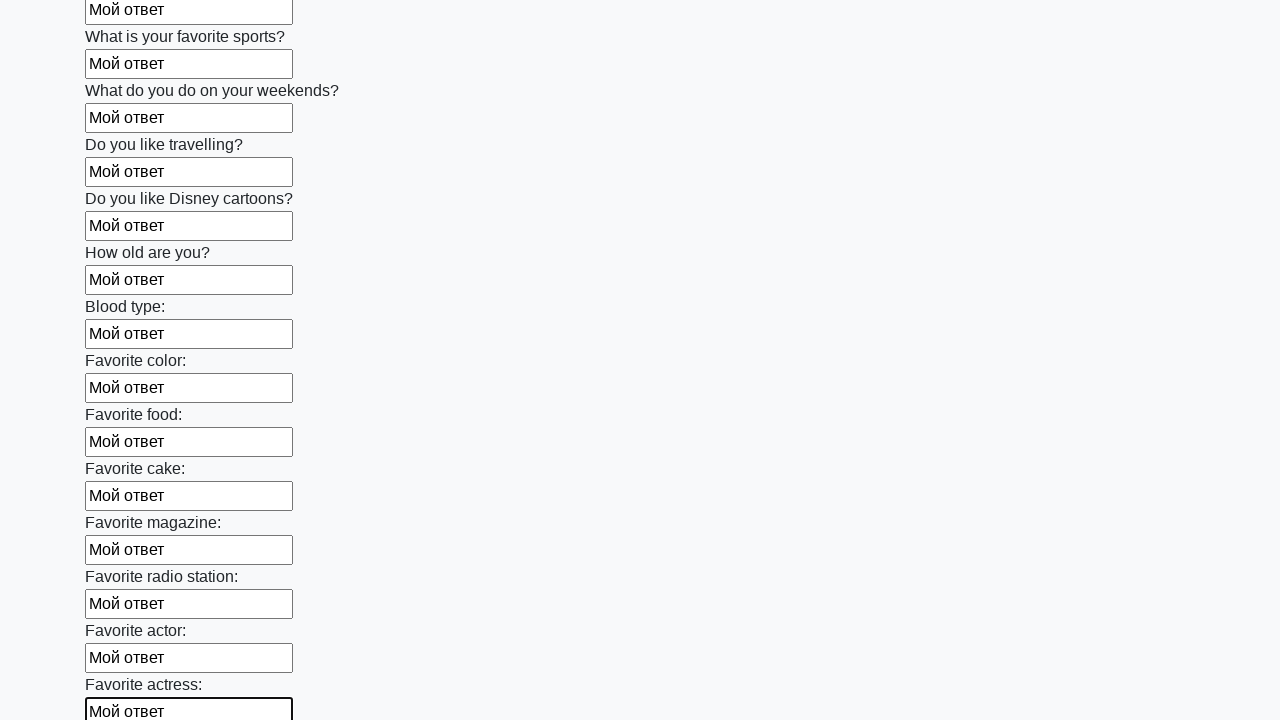

Filled input field with test response 'Мой ответ' on input >> nth=26
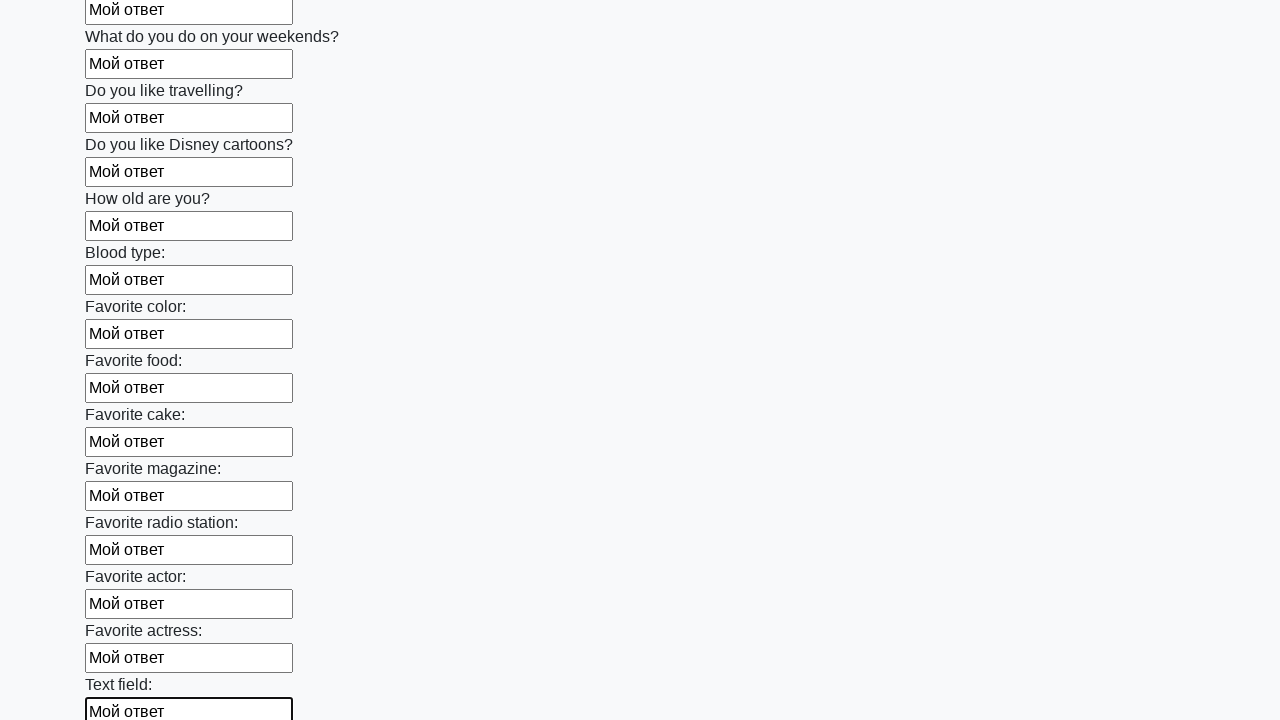

Filled input field with test response 'Мой ответ' on input >> nth=27
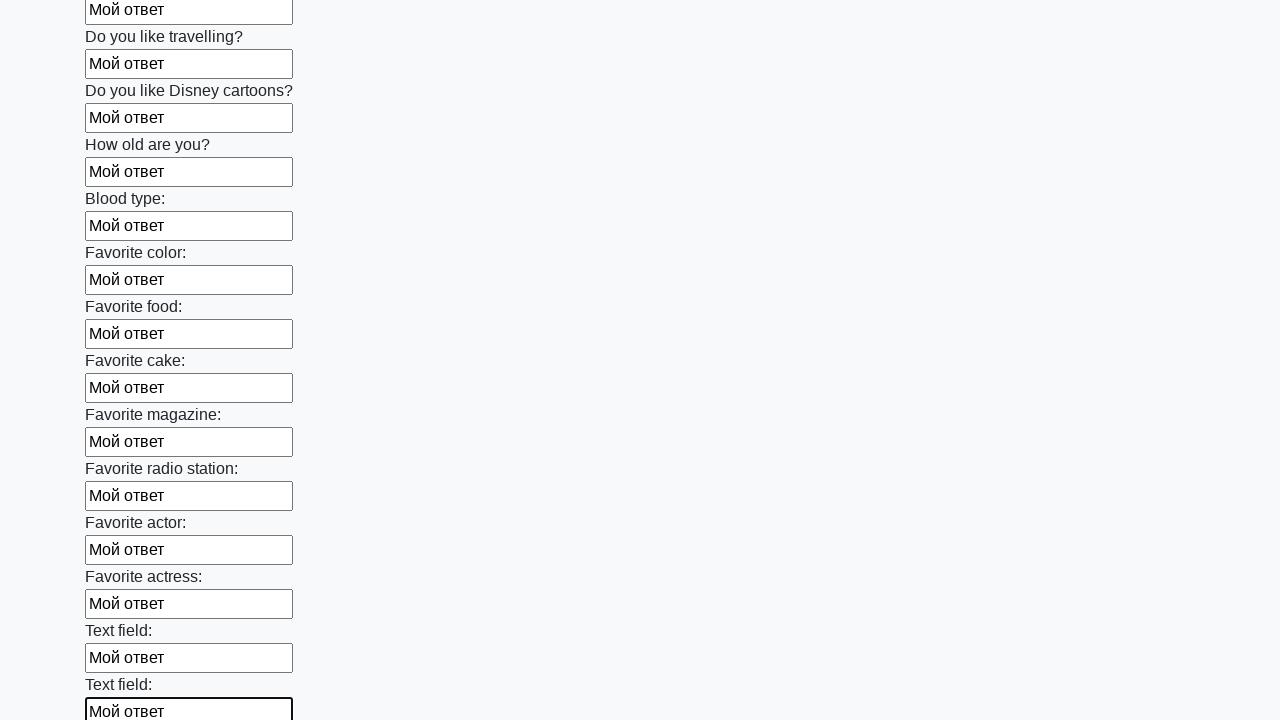

Filled input field with test response 'Мой ответ' on input >> nth=28
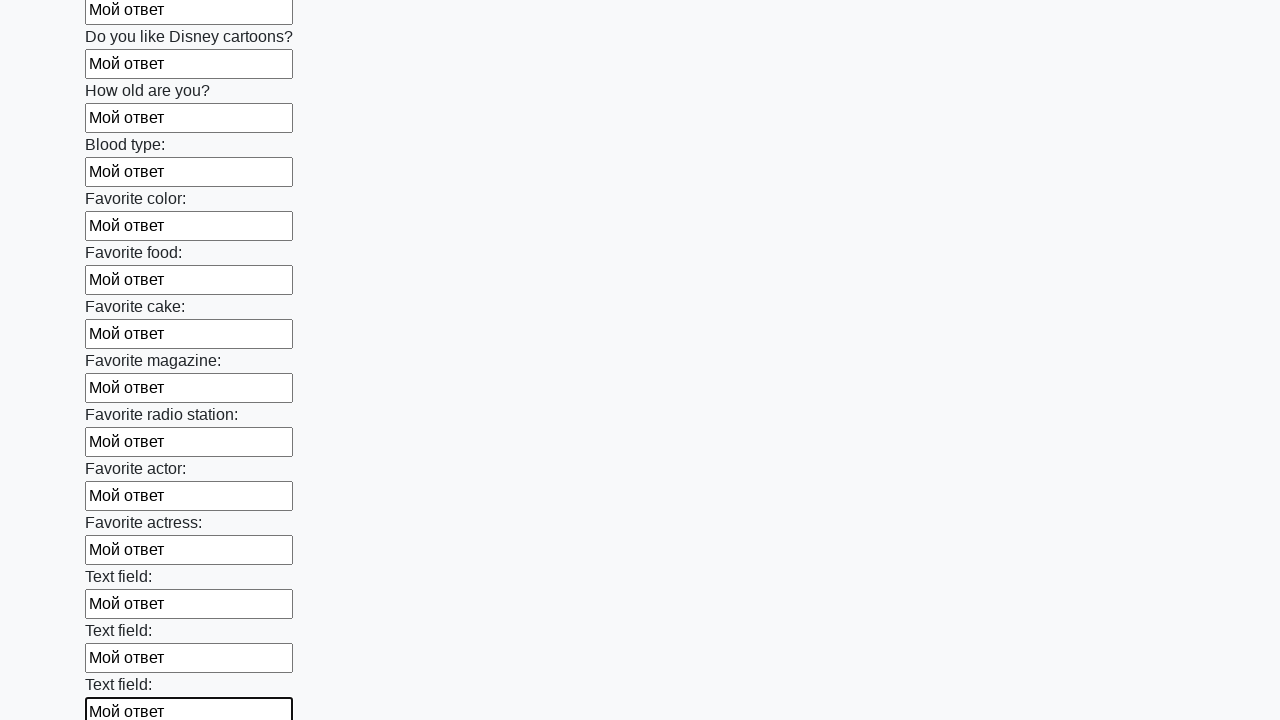

Filled input field with test response 'Мой ответ' on input >> nth=29
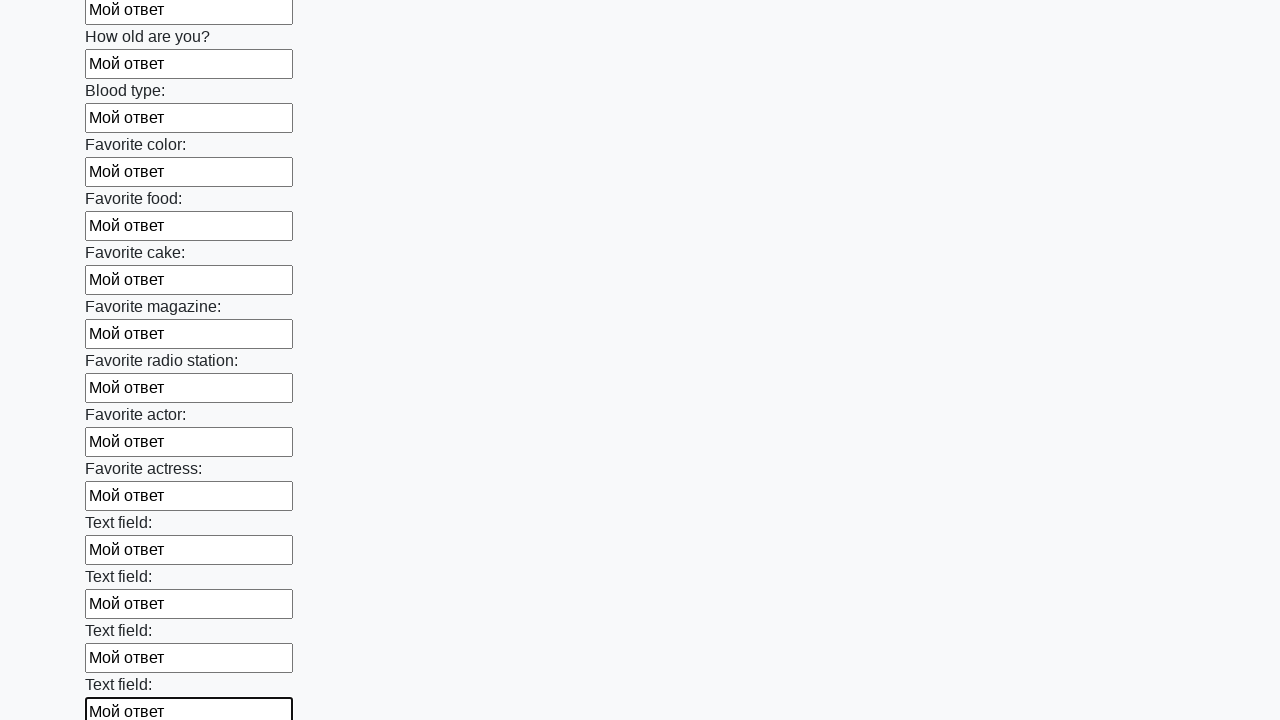

Filled input field with test response 'Мой ответ' on input >> nth=30
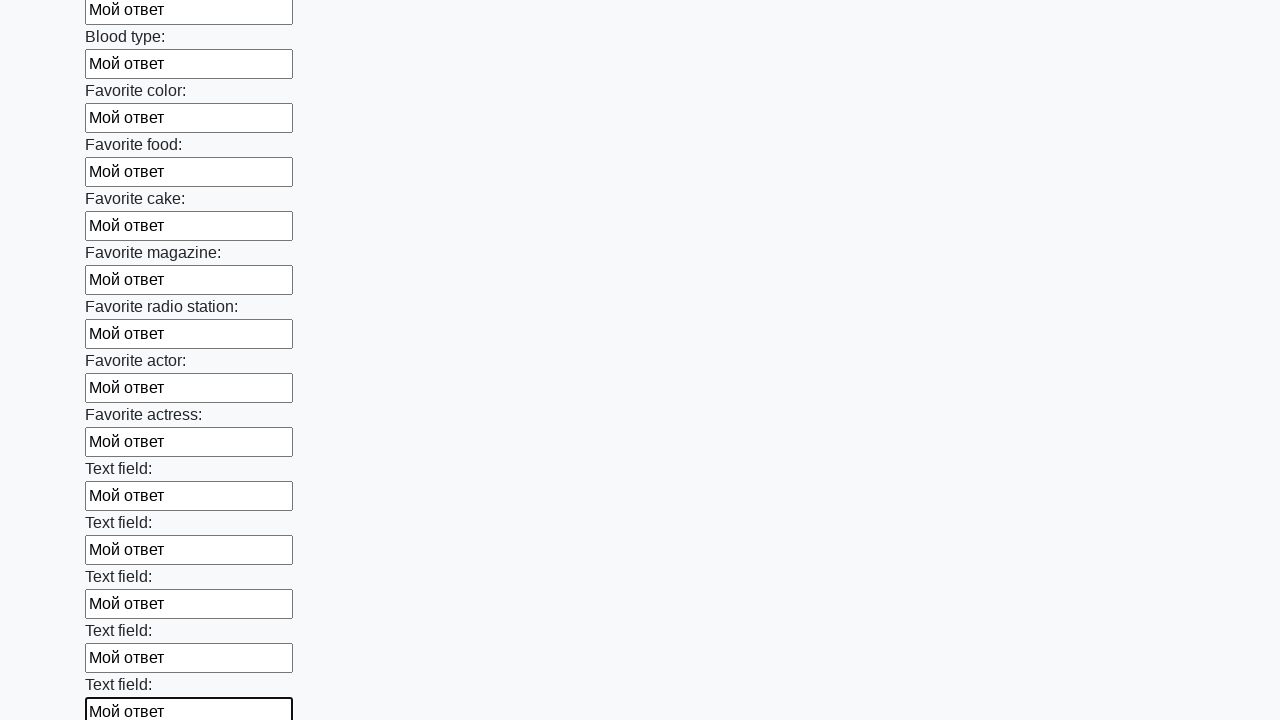

Filled input field with test response 'Мой ответ' on input >> nth=31
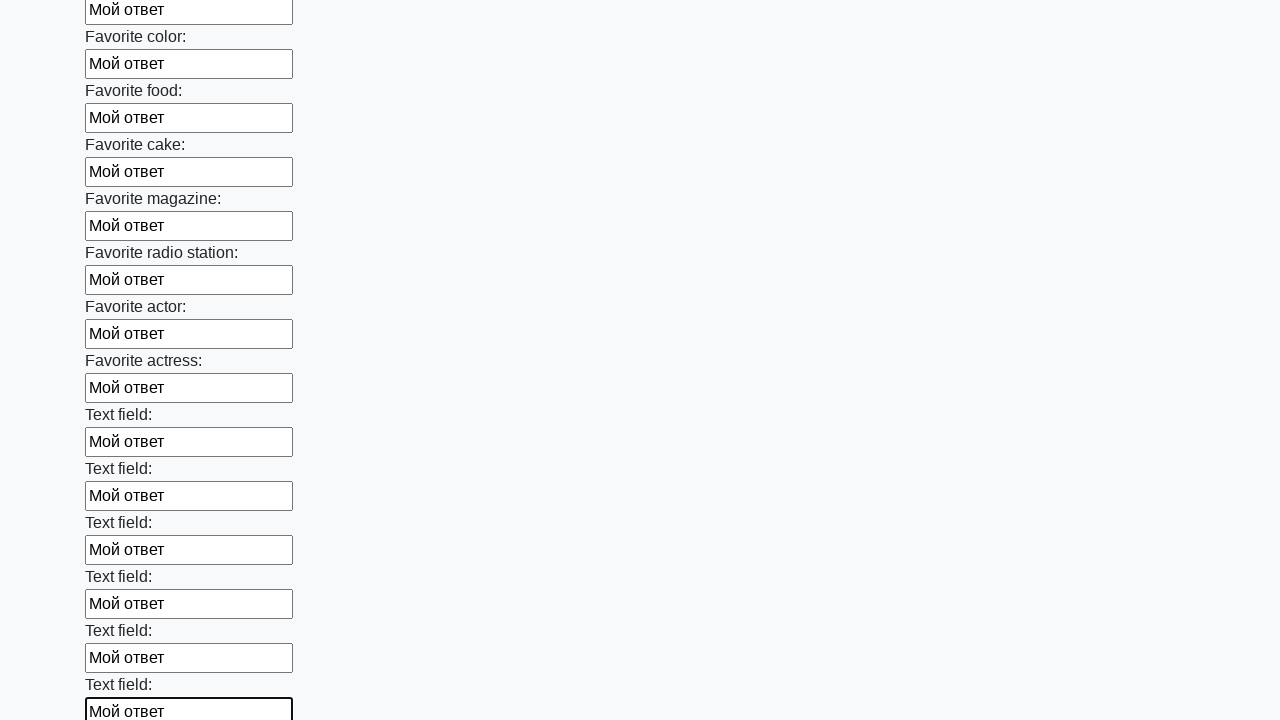

Filled input field with test response 'Мой ответ' on input >> nth=32
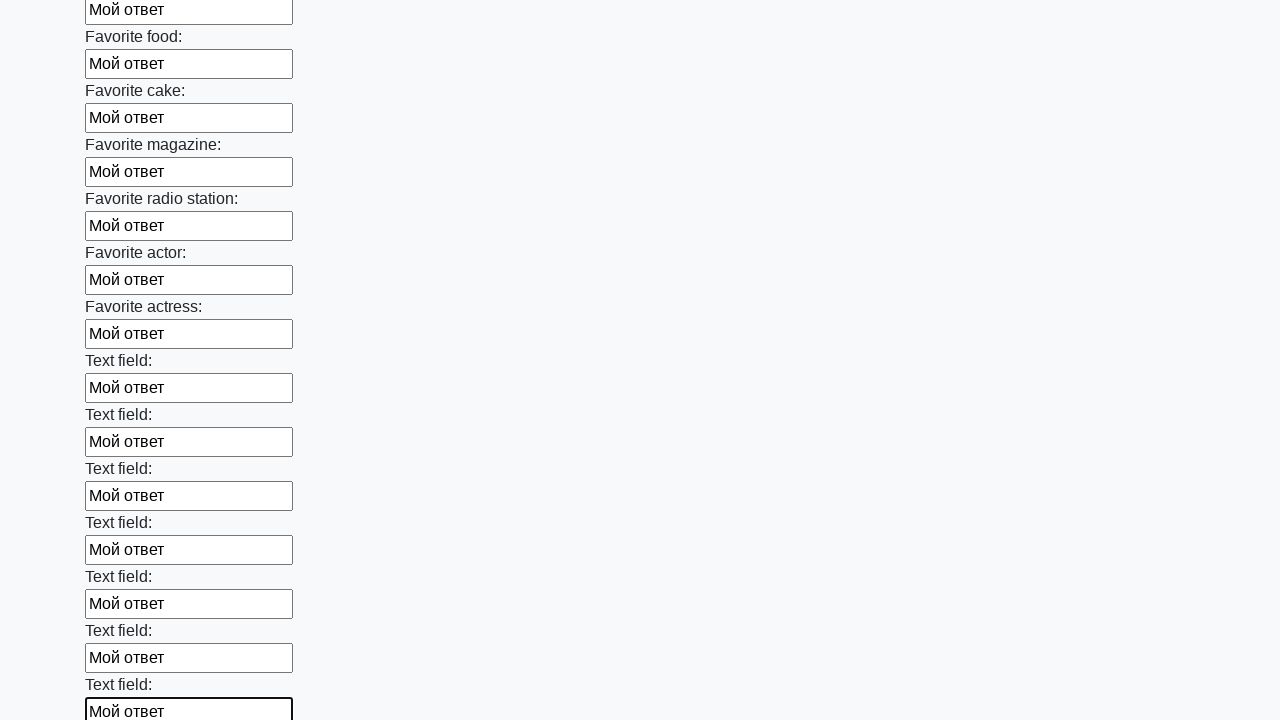

Filled input field with test response 'Мой ответ' on input >> nth=33
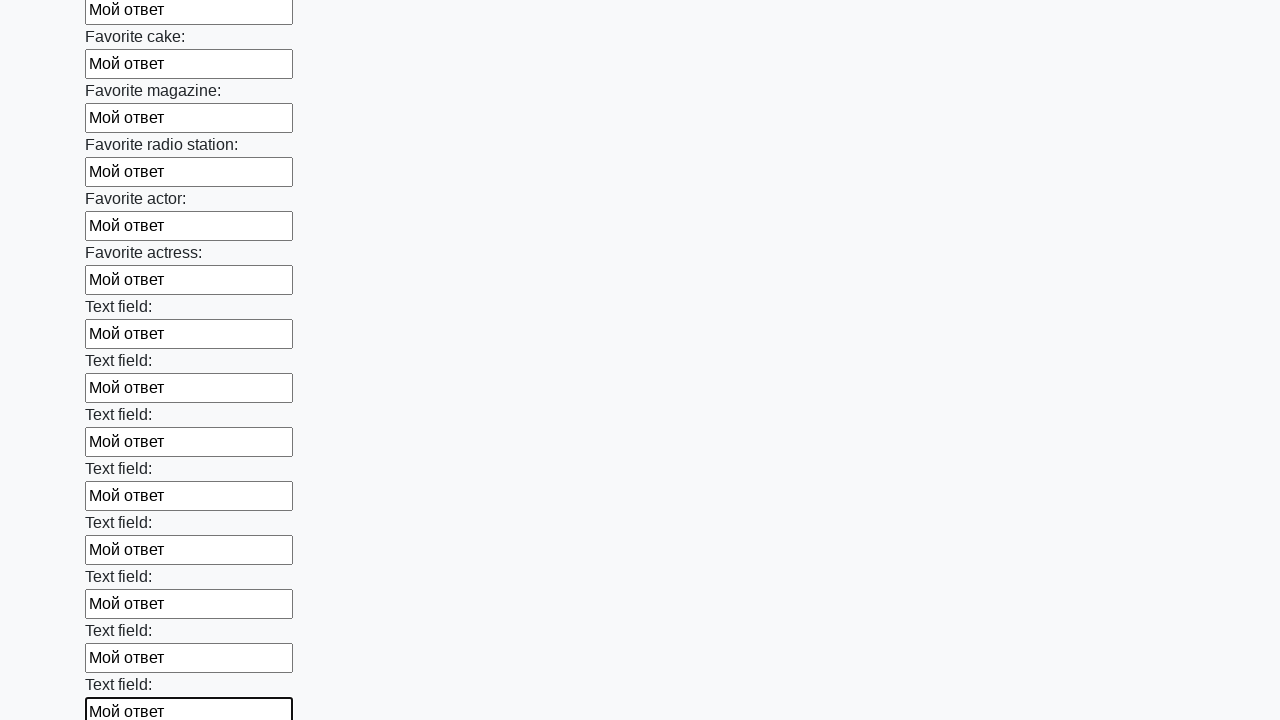

Filled input field with test response 'Мой ответ' on input >> nth=34
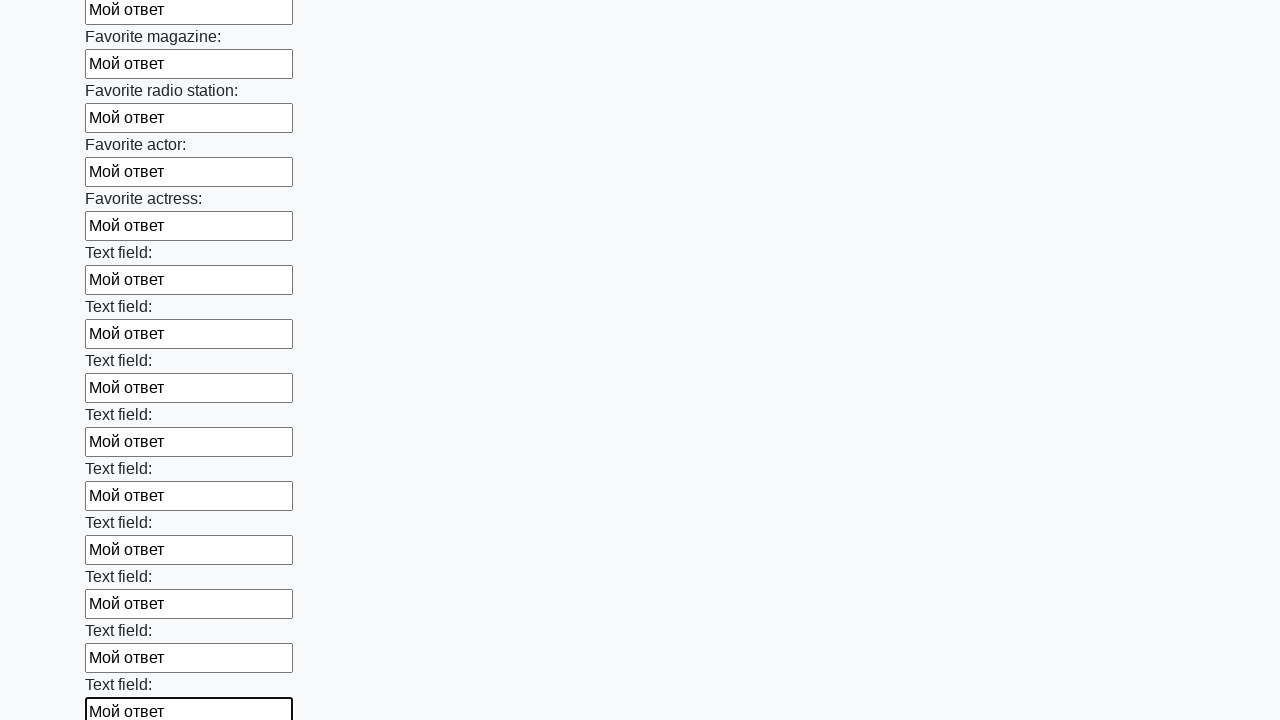

Filled input field with test response 'Мой ответ' on input >> nth=35
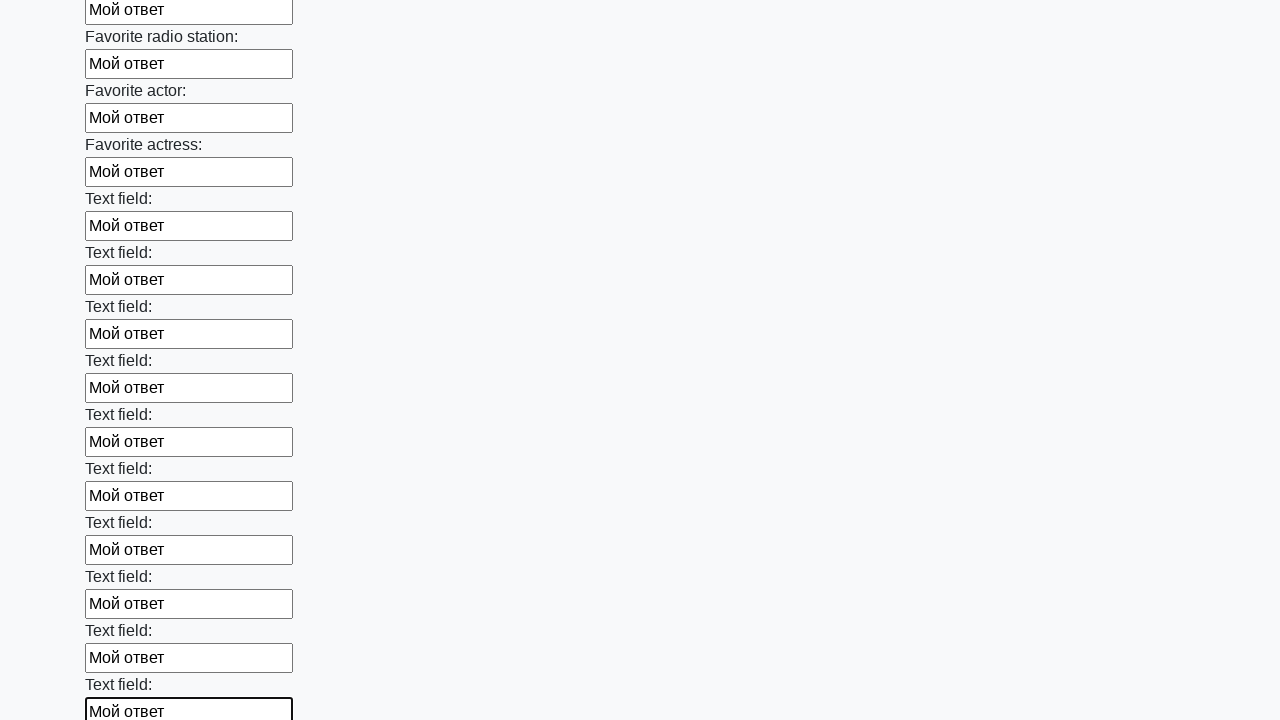

Filled input field with test response 'Мой ответ' on input >> nth=36
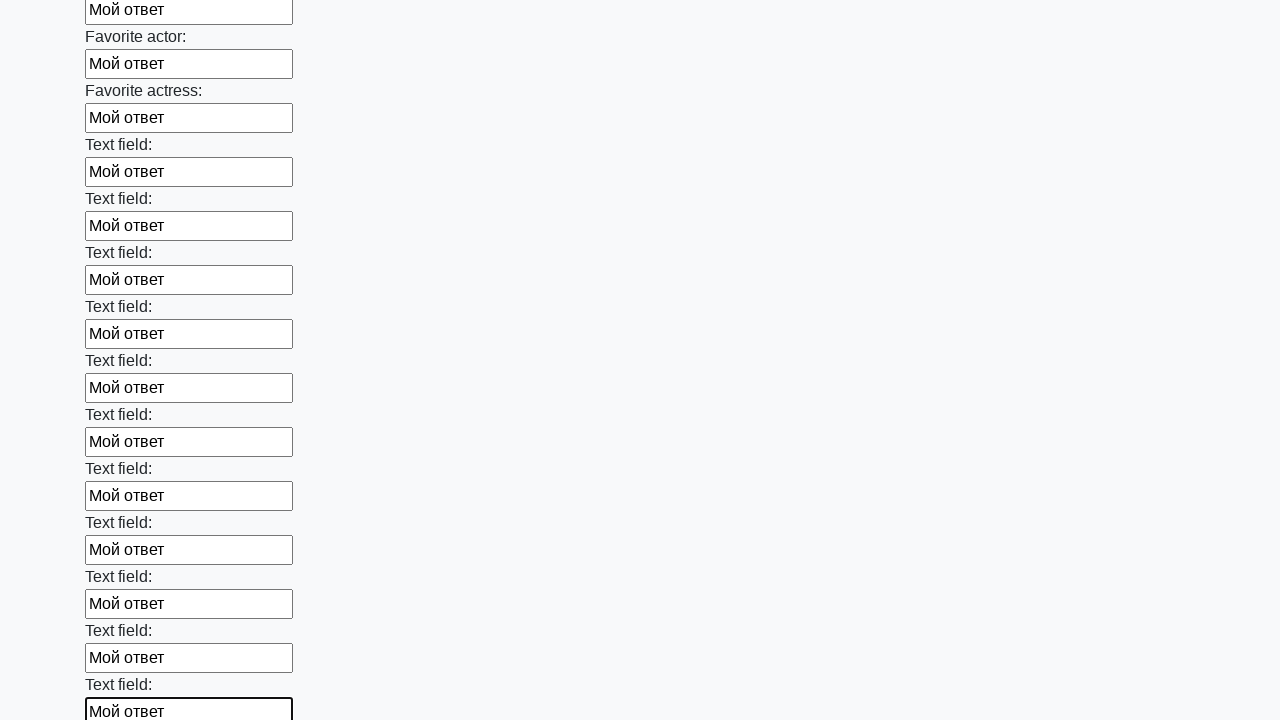

Filled input field with test response 'Мой ответ' on input >> nth=37
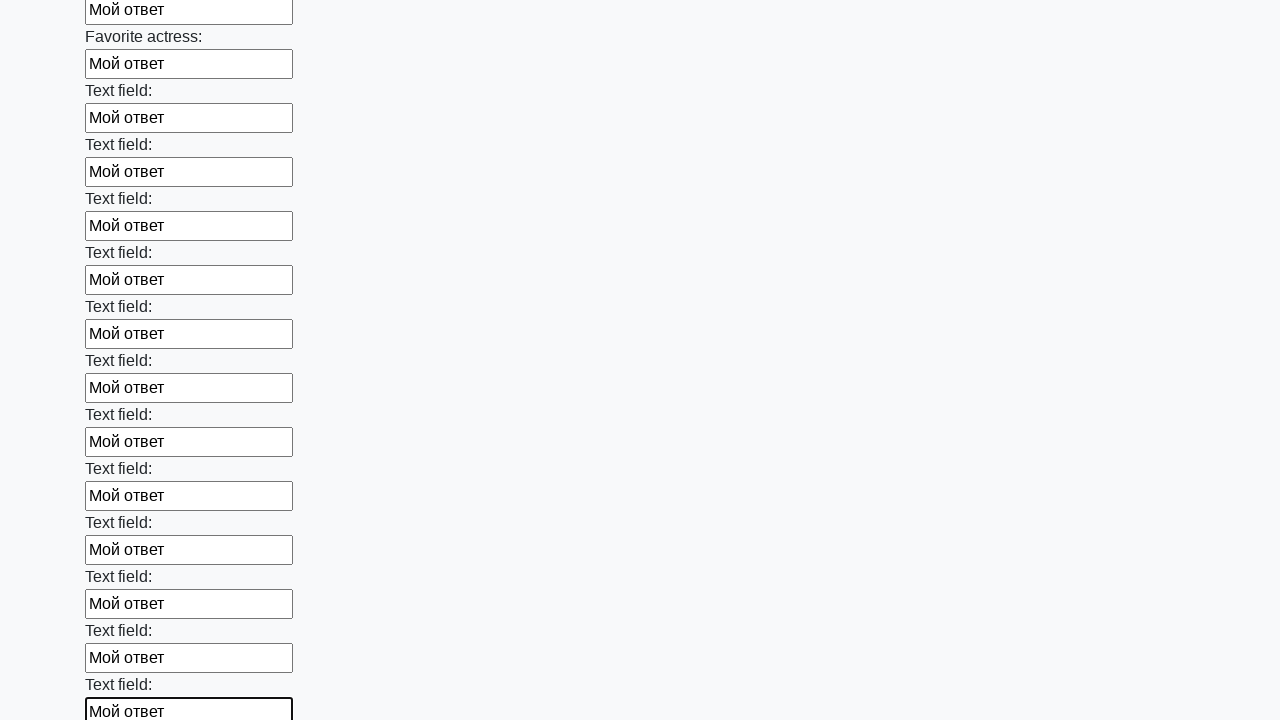

Filled input field with test response 'Мой ответ' on input >> nth=38
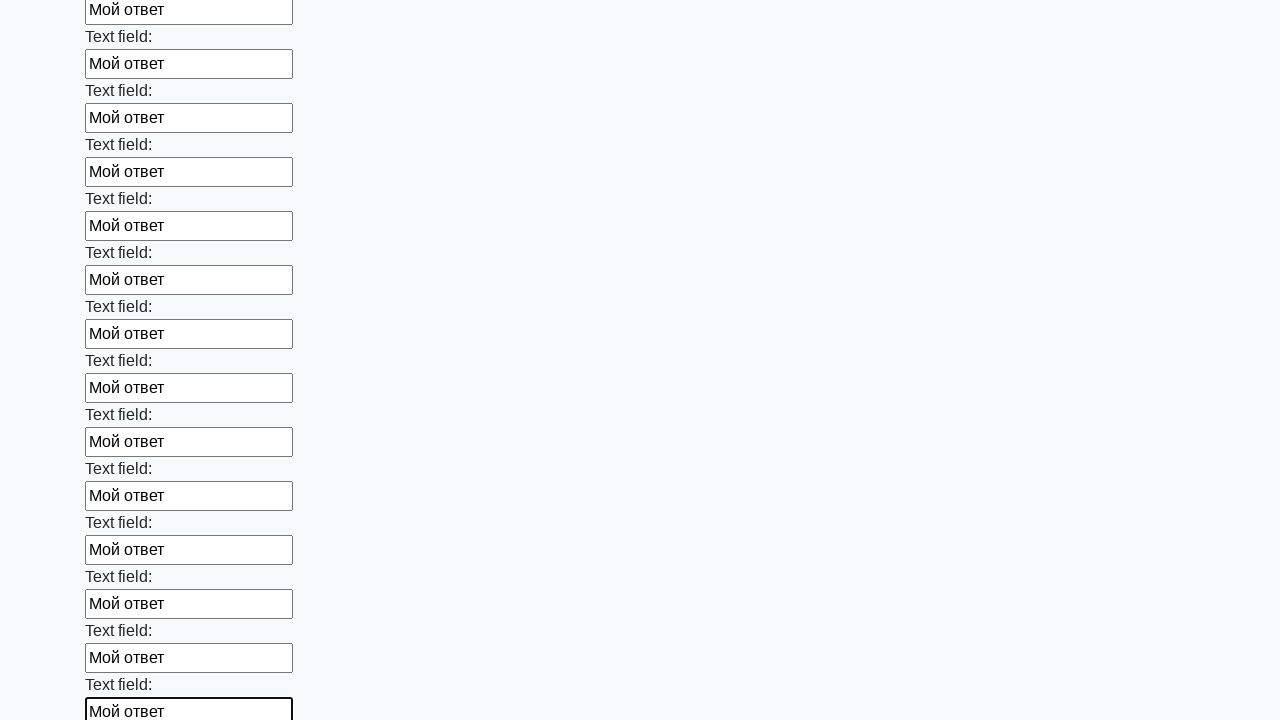

Filled input field with test response 'Мой ответ' on input >> nth=39
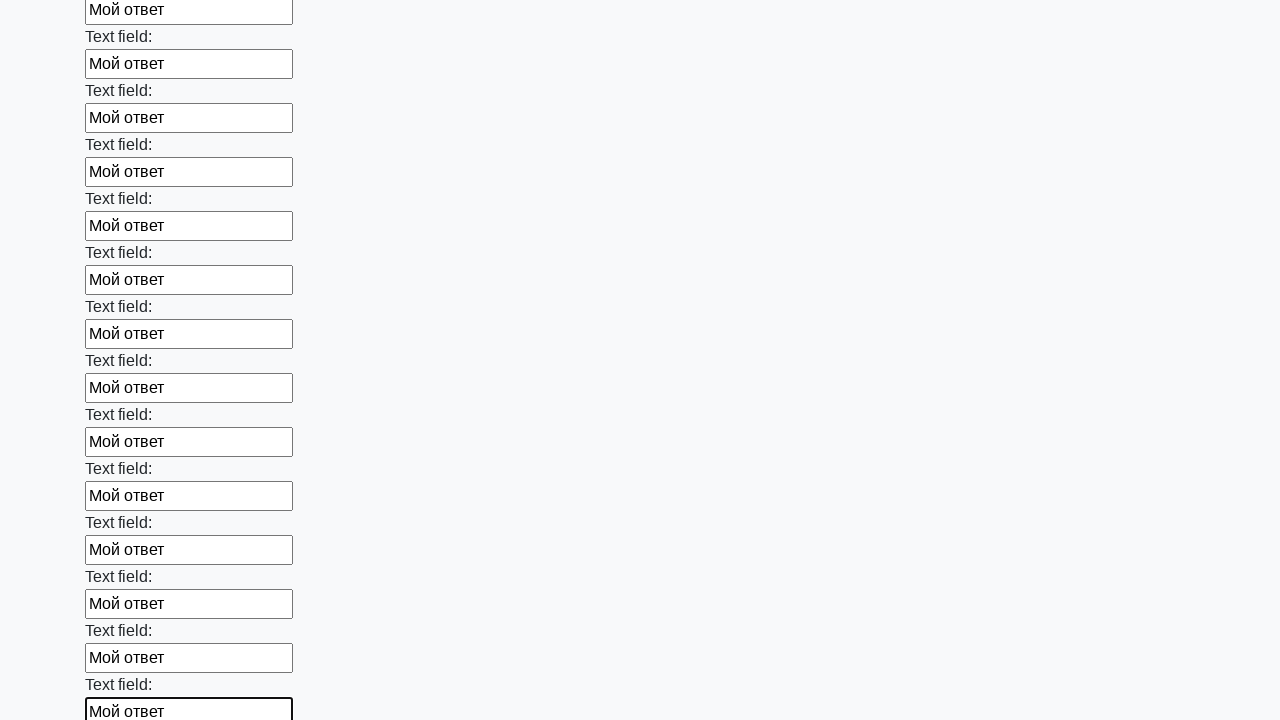

Filled input field with test response 'Мой ответ' on input >> nth=40
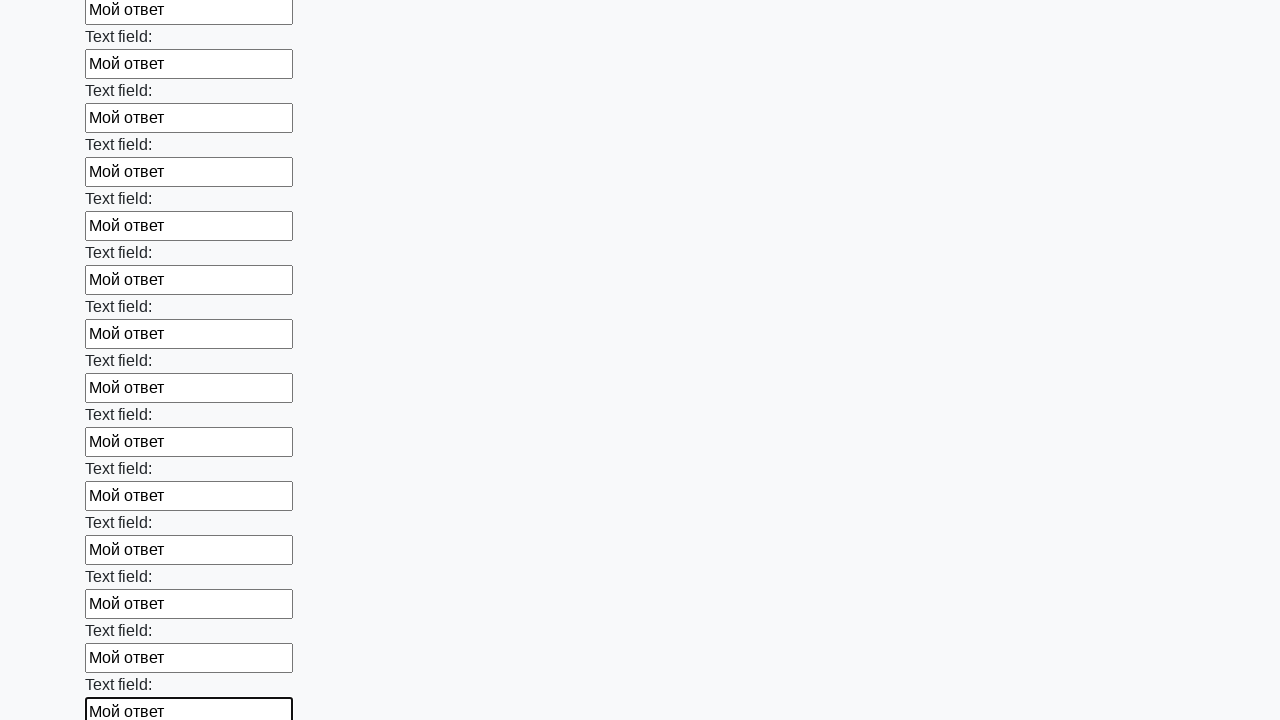

Filled input field with test response 'Мой ответ' on input >> nth=41
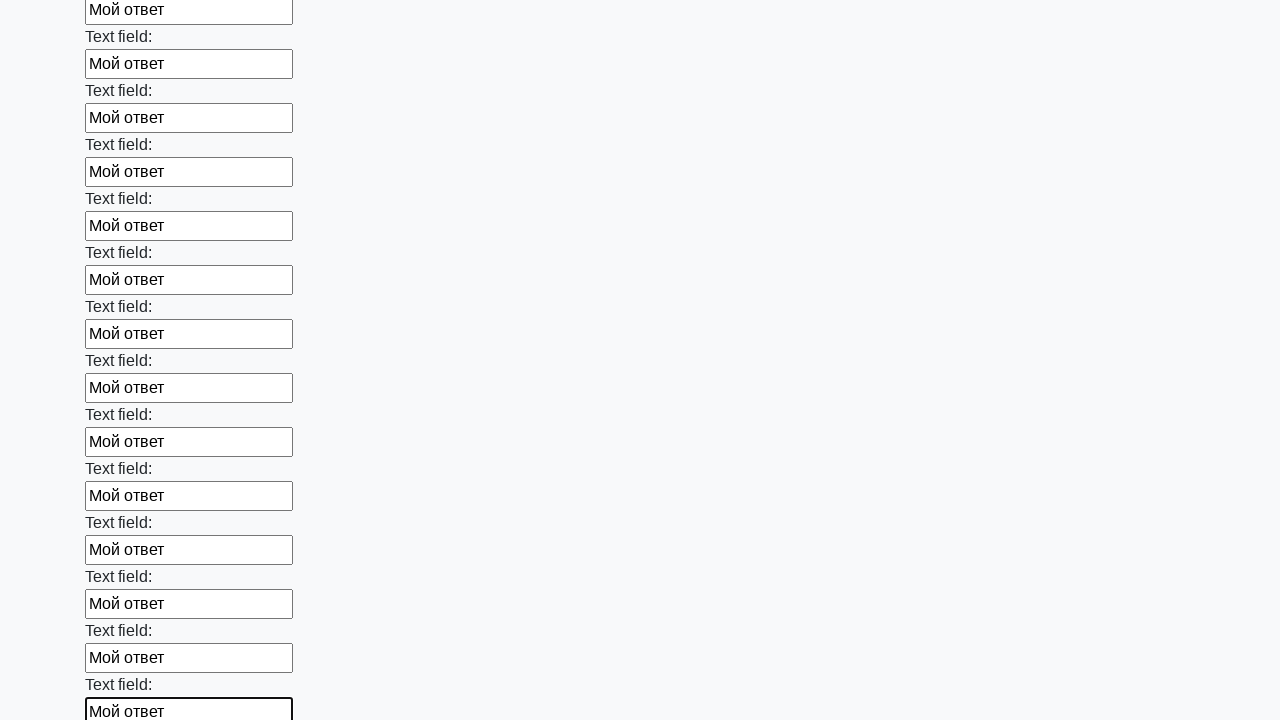

Filled input field with test response 'Мой ответ' on input >> nth=42
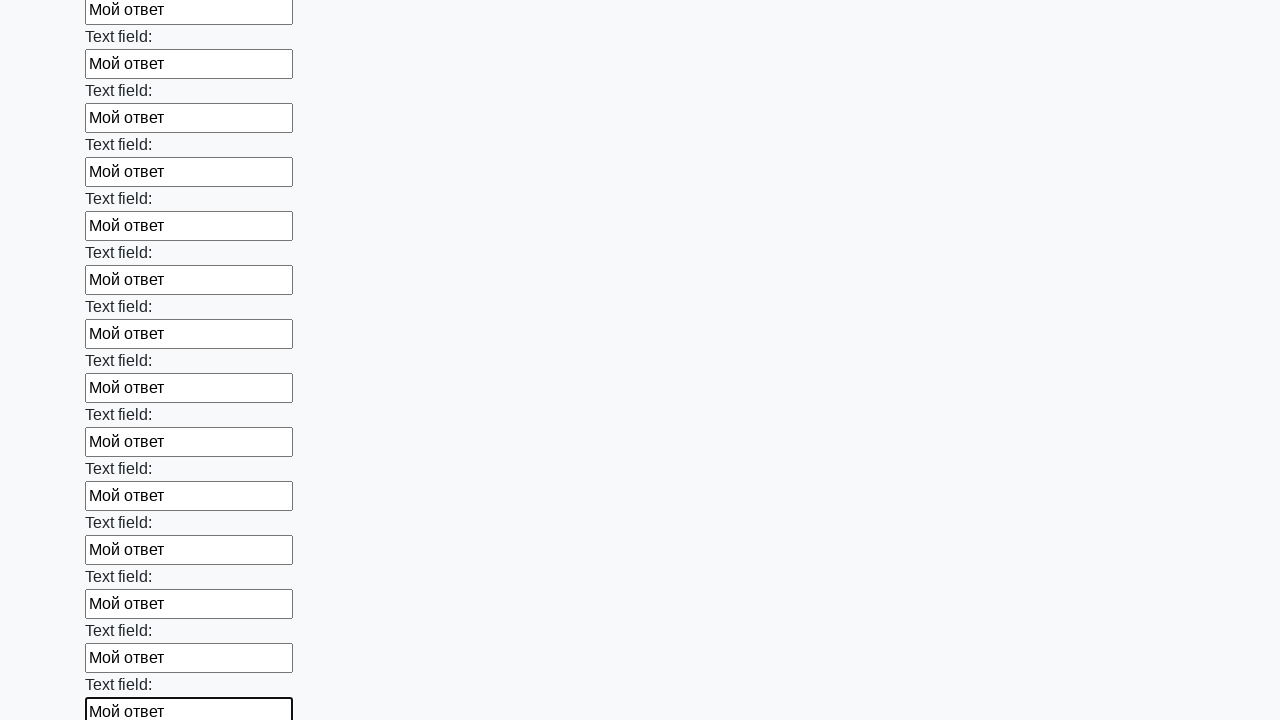

Filled input field with test response 'Мой ответ' on input >> nth=43
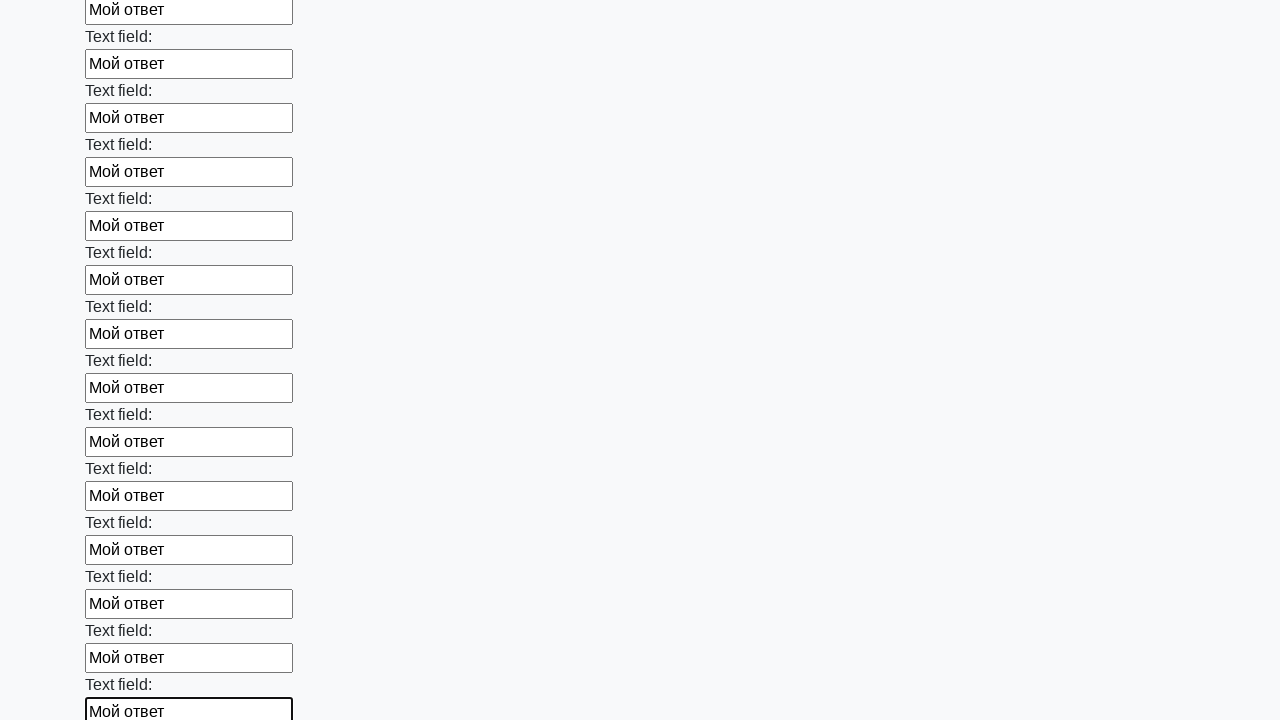

Filled input field with test response 'Мой ответ' on input >> nth=44
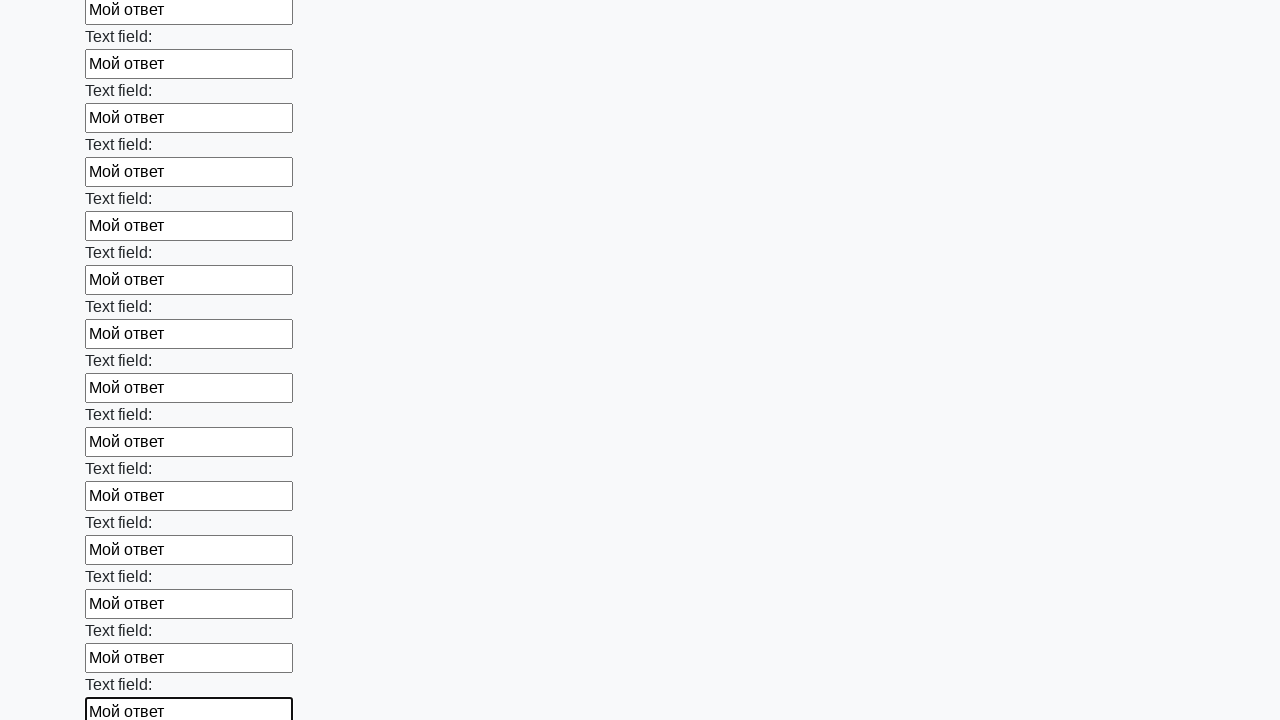

Filled input field with test response 'Мой ответ' on input >> nth=45
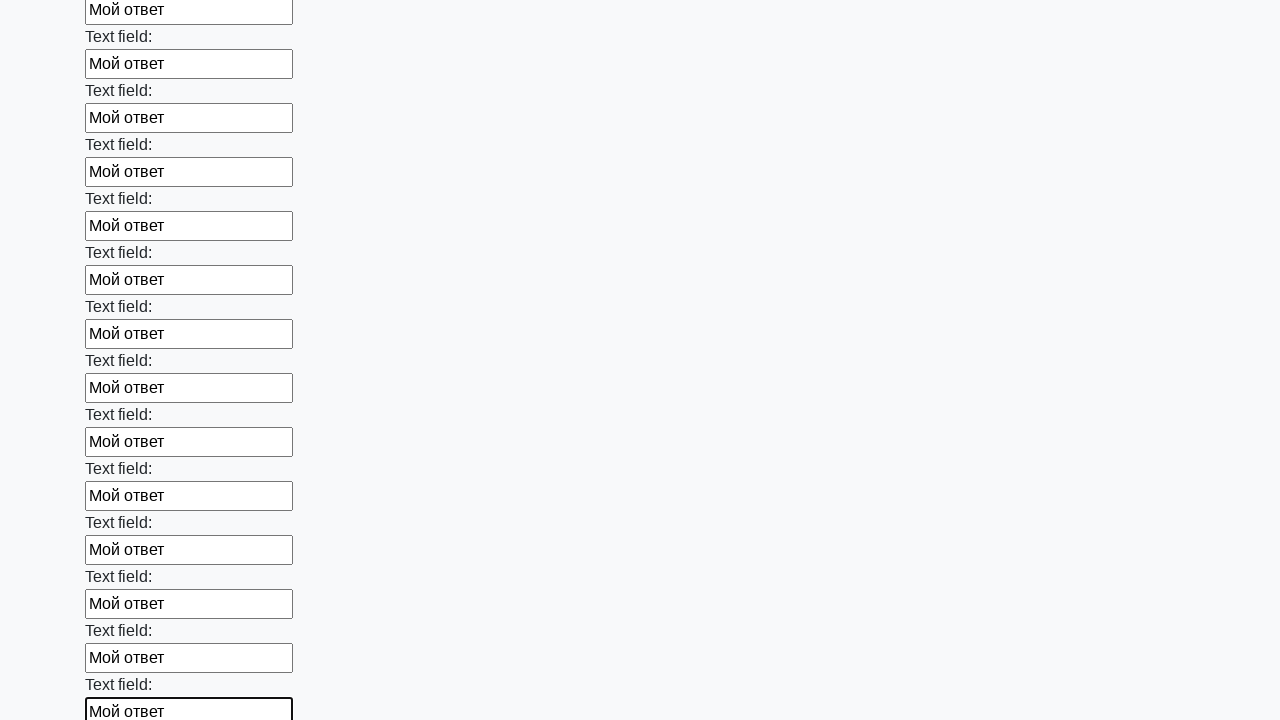

Filled input field with test response 'Мой ответ' on input >> nth=46
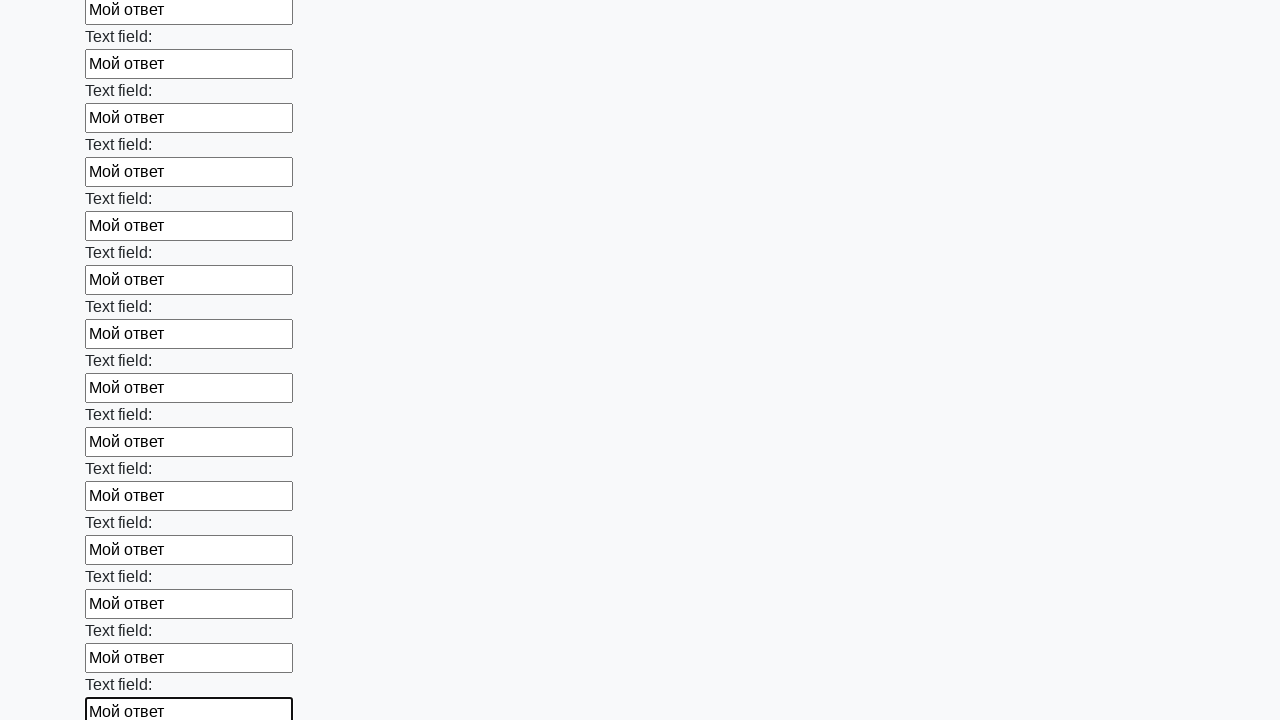

Filled input field with test response 'Мой ответ' on input >> nth=47
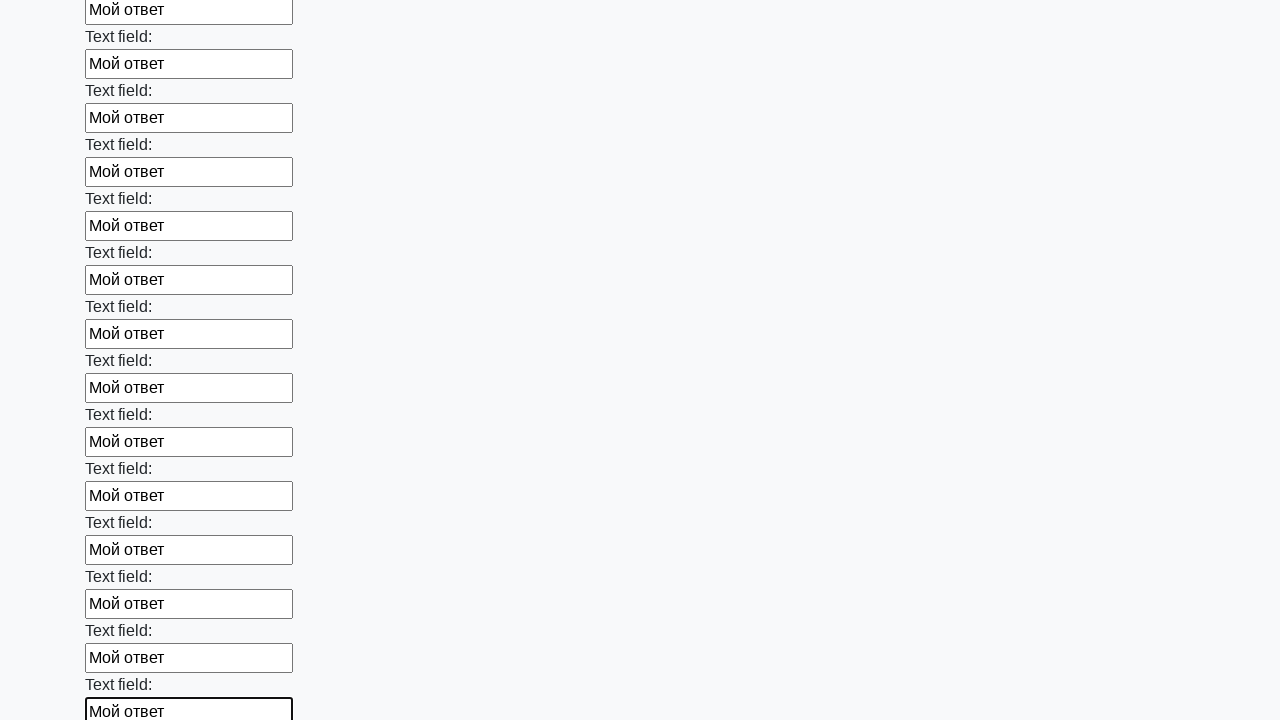

Filled input field with test response 'Мой ответ' on input >> nth=48
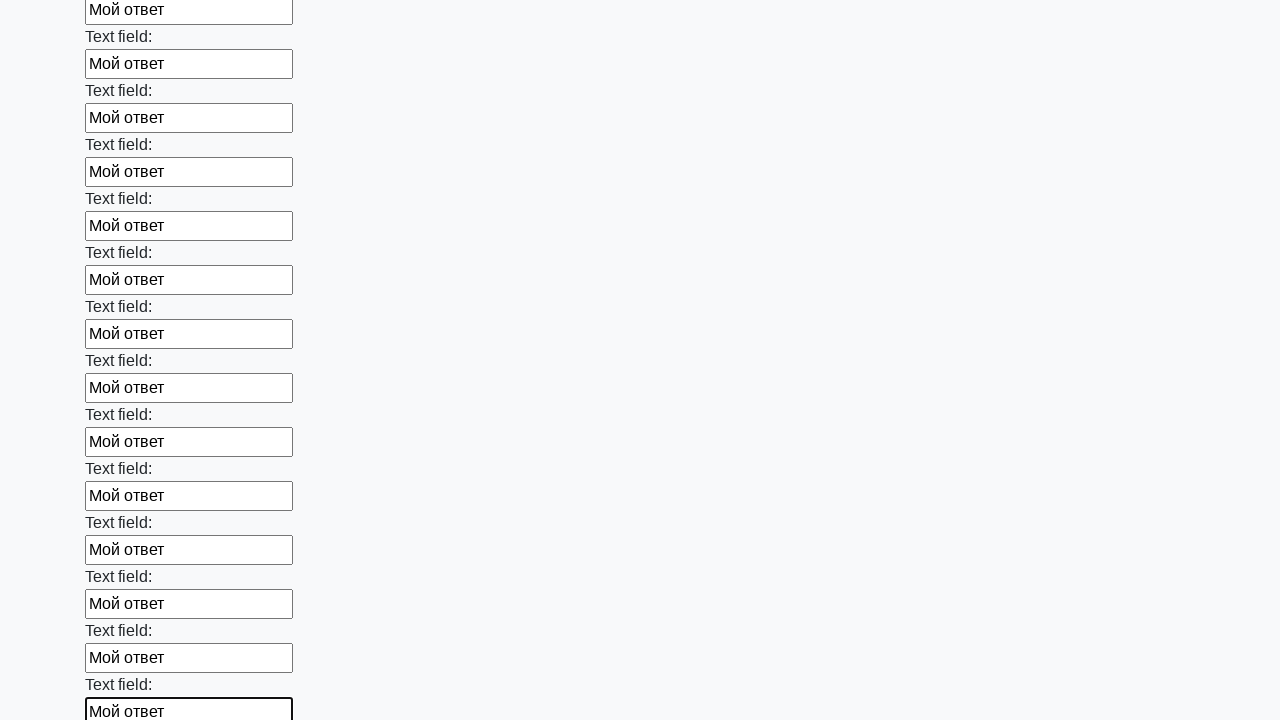

Filled input field with test response 'Мой ответ' on input >> nth=49
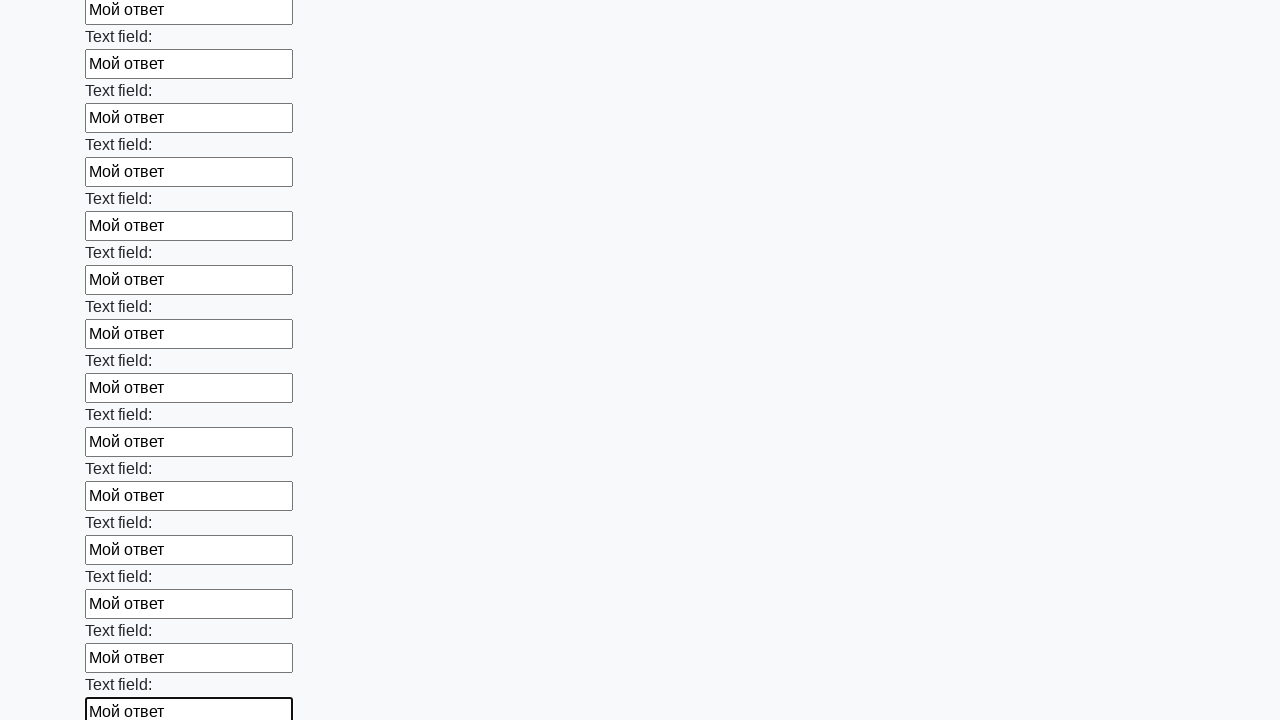

Filled input field with test response 'Мой ответ' on input >> nth=50
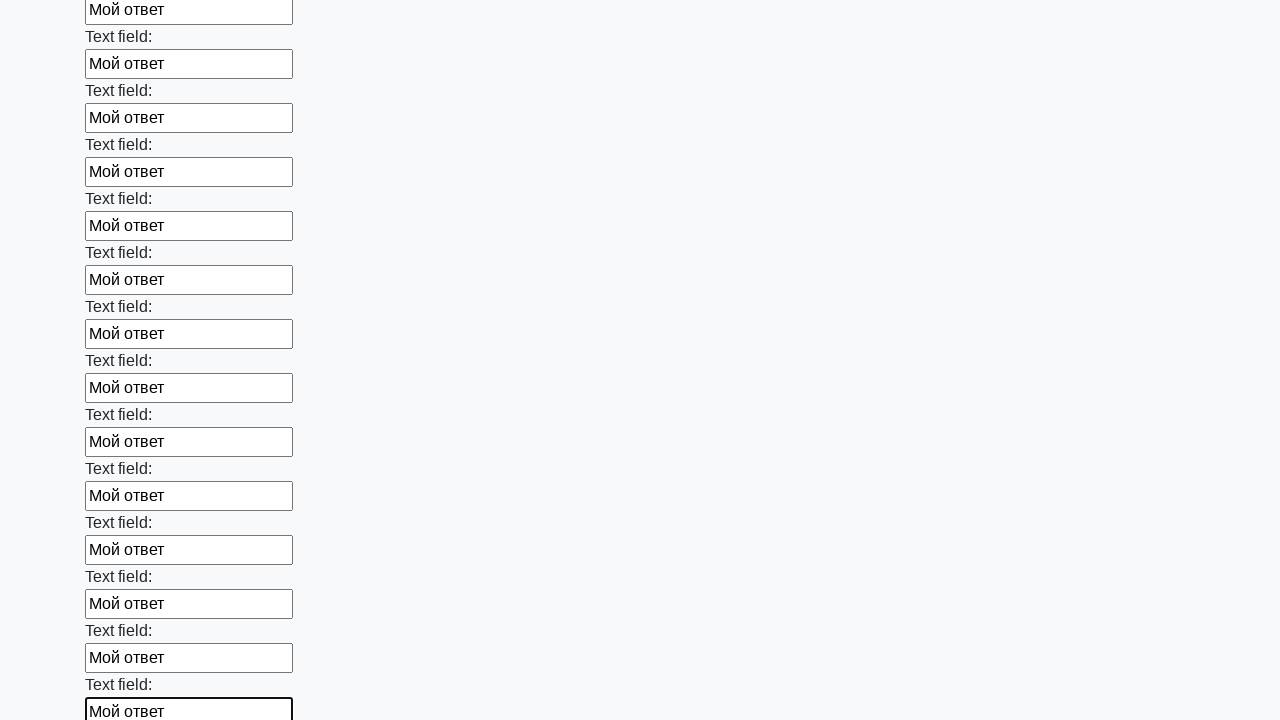

Filled input field with test response 'Мой ответ' on input >> nth=51
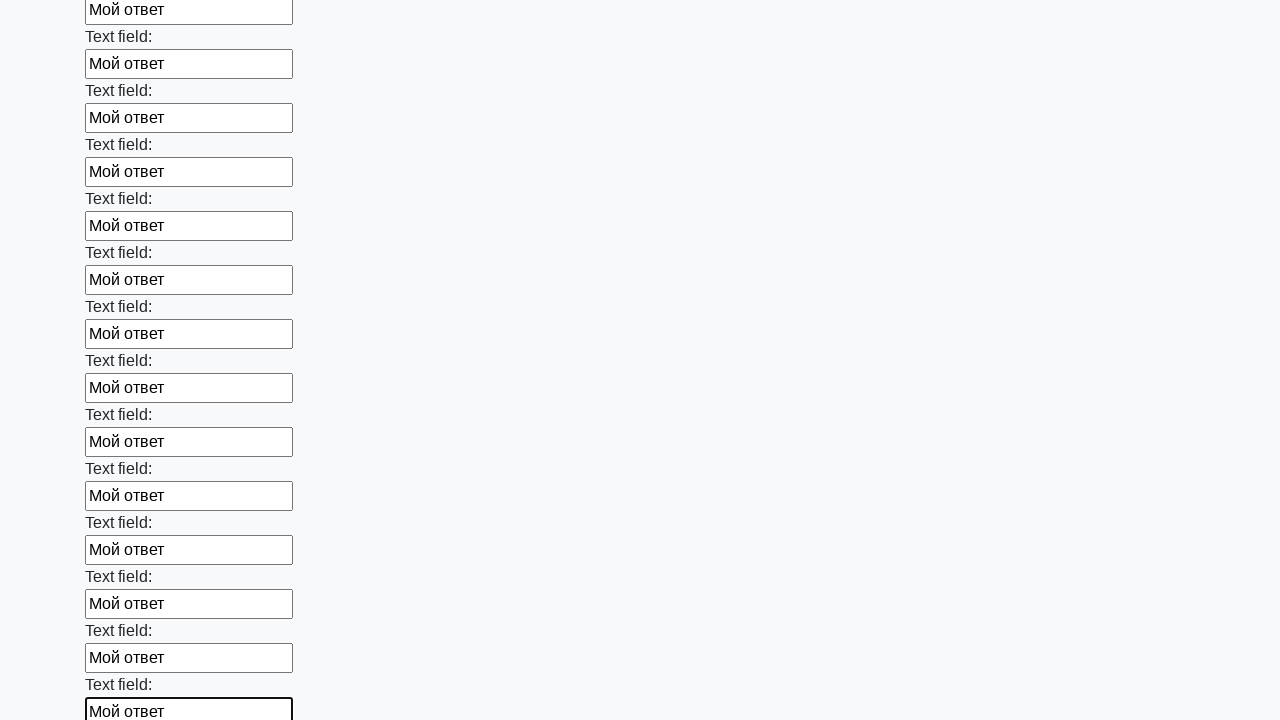

Filled input field with test response 'Мой ответ' on input >> nth=52
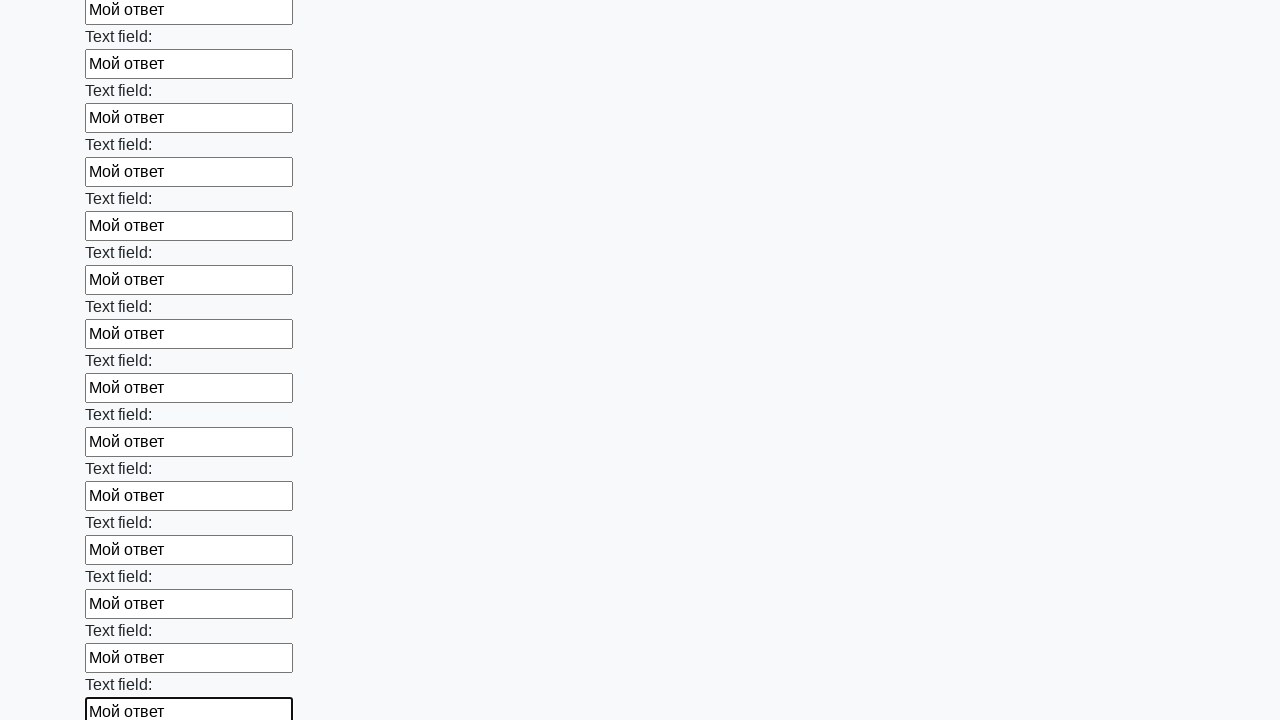

Filled input field with test response 'Мой ответ' on input >> nth=53
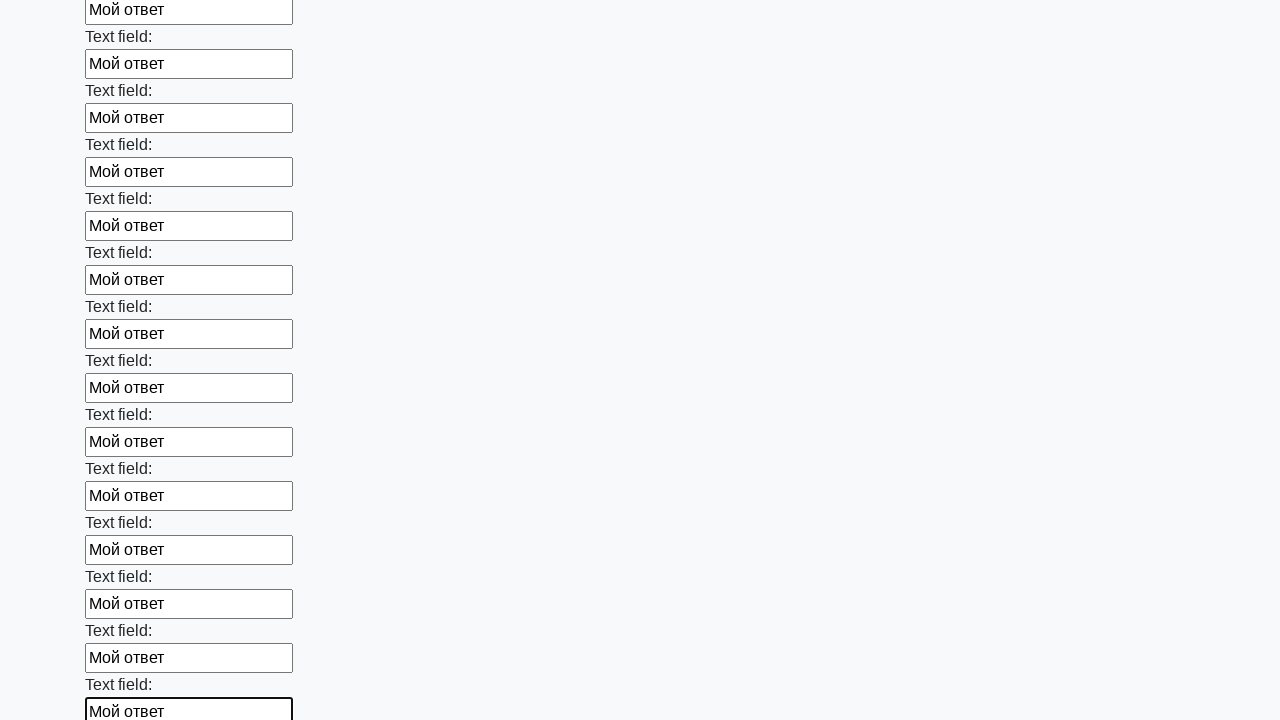

Filled input field with test response 'Мой ответ' on input >> nth=54
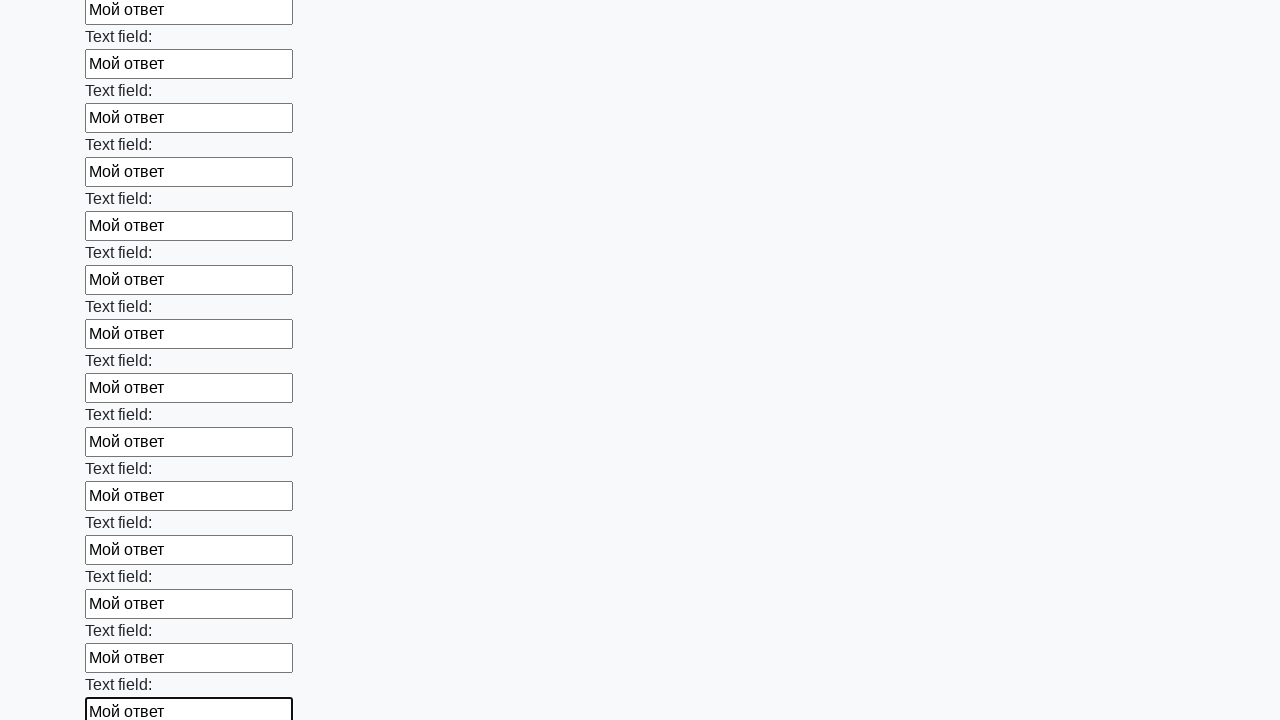

Filled input field with test response 'Мой ответ' on input >> nth=55
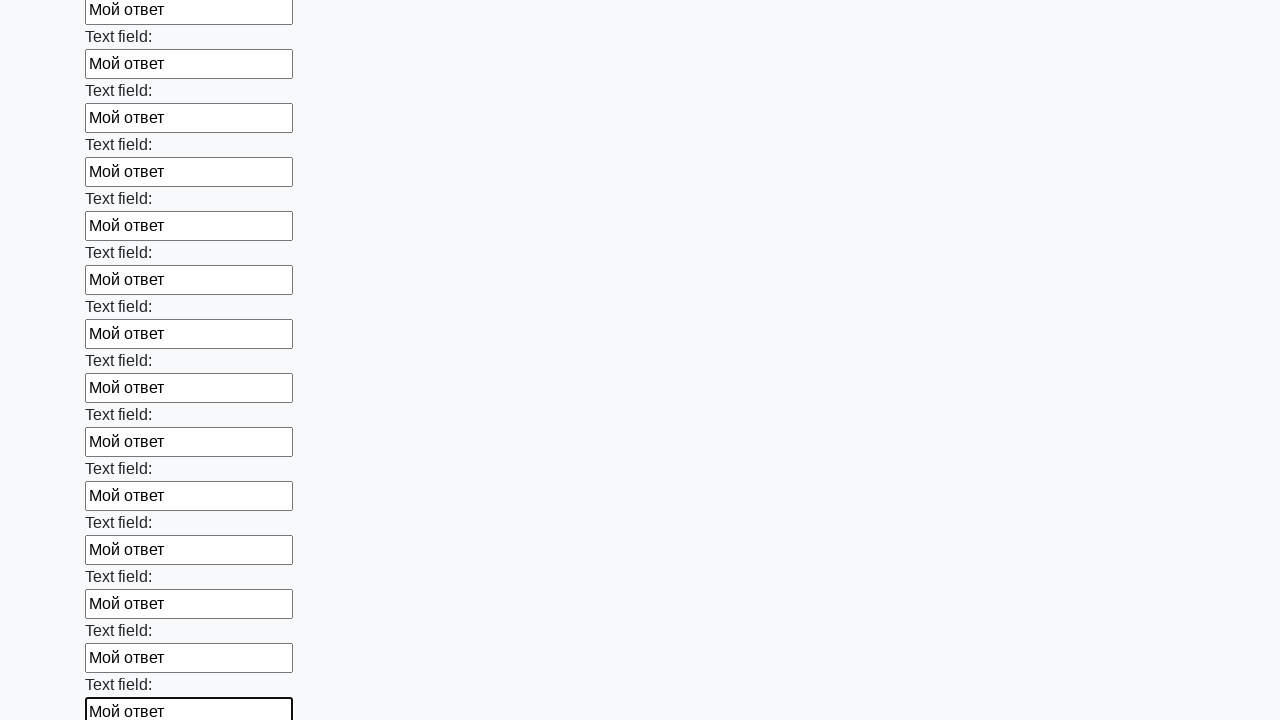

Filled input field with test response 'Мой ответ' on input >> nth=56
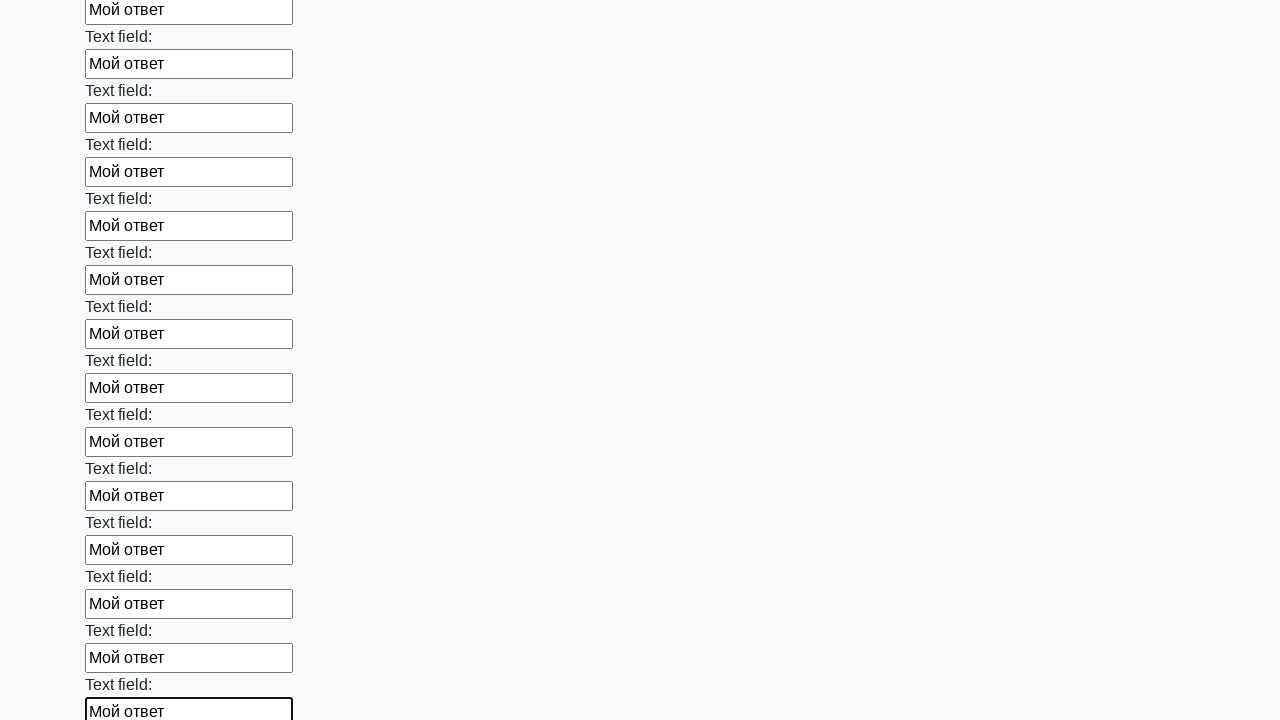

Filled input field with test response 'Мой ответ' on input >> nth=57
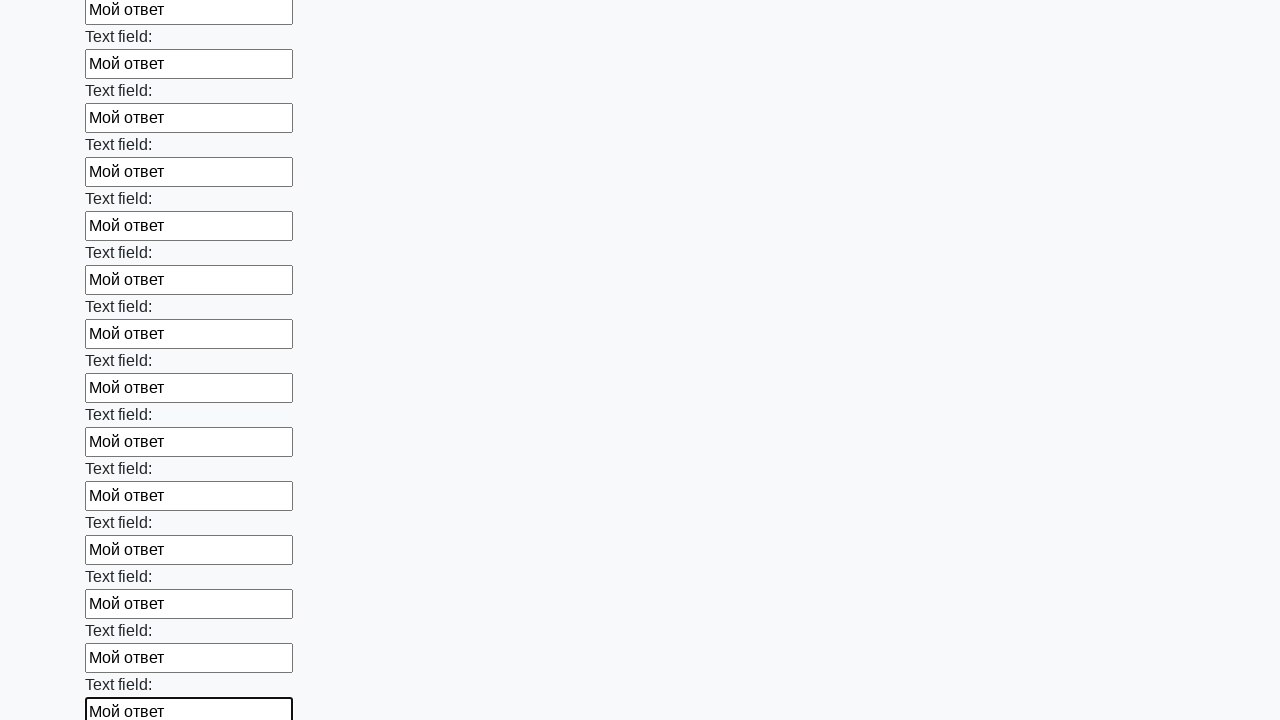

Filled input field with test response 'Мой ответ' on input >> nth=58
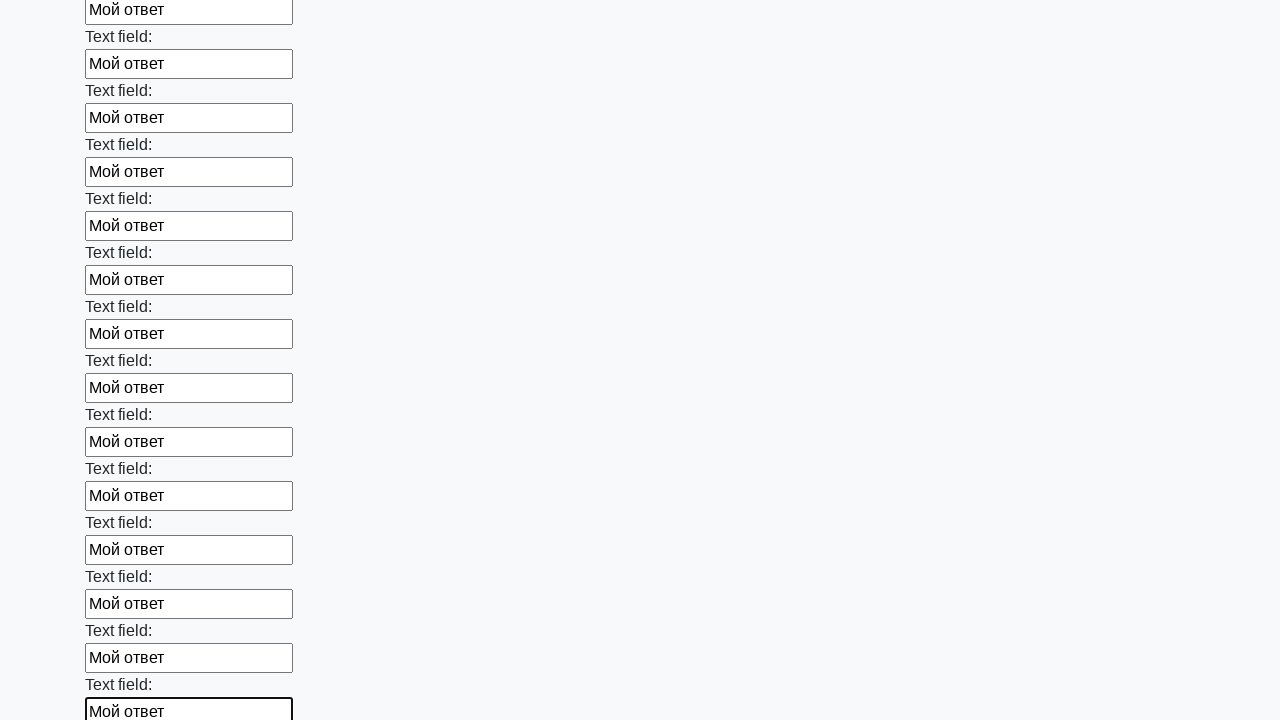

Filled input field with test response 'Мой ответ' on input >> nth=59
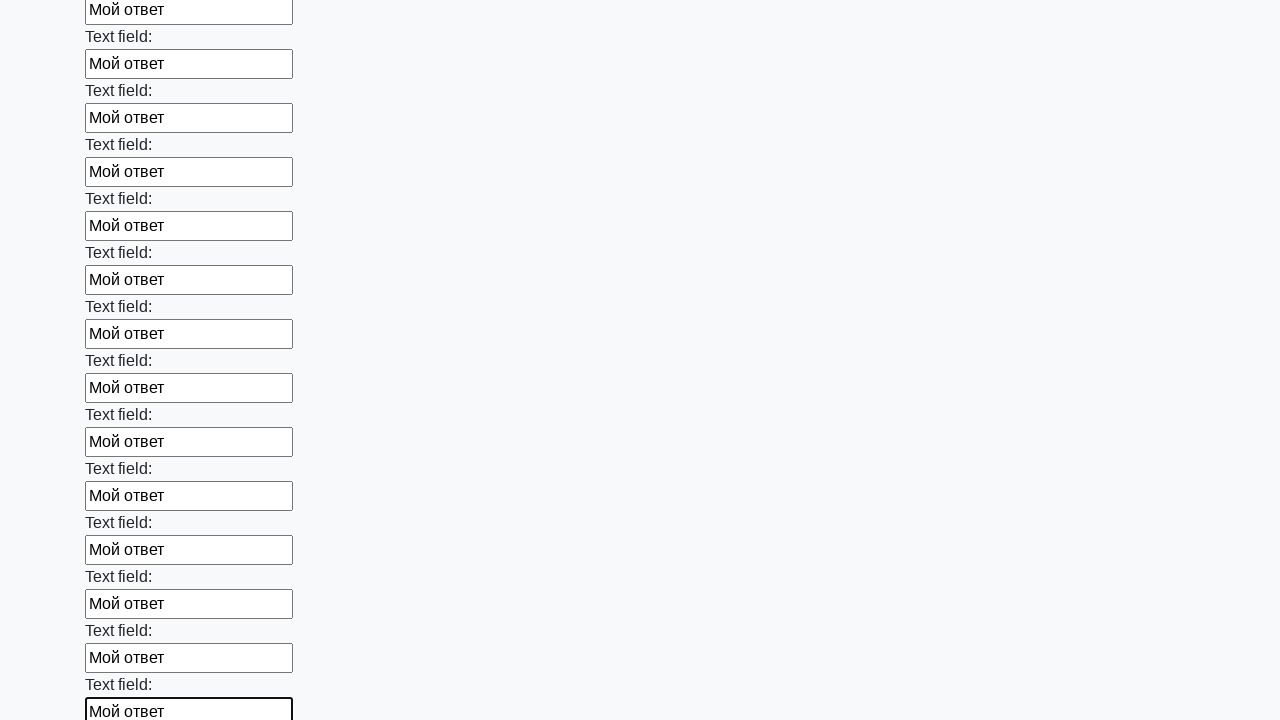

Filled input field with test response 'Мой ответ' on input >> nth=60
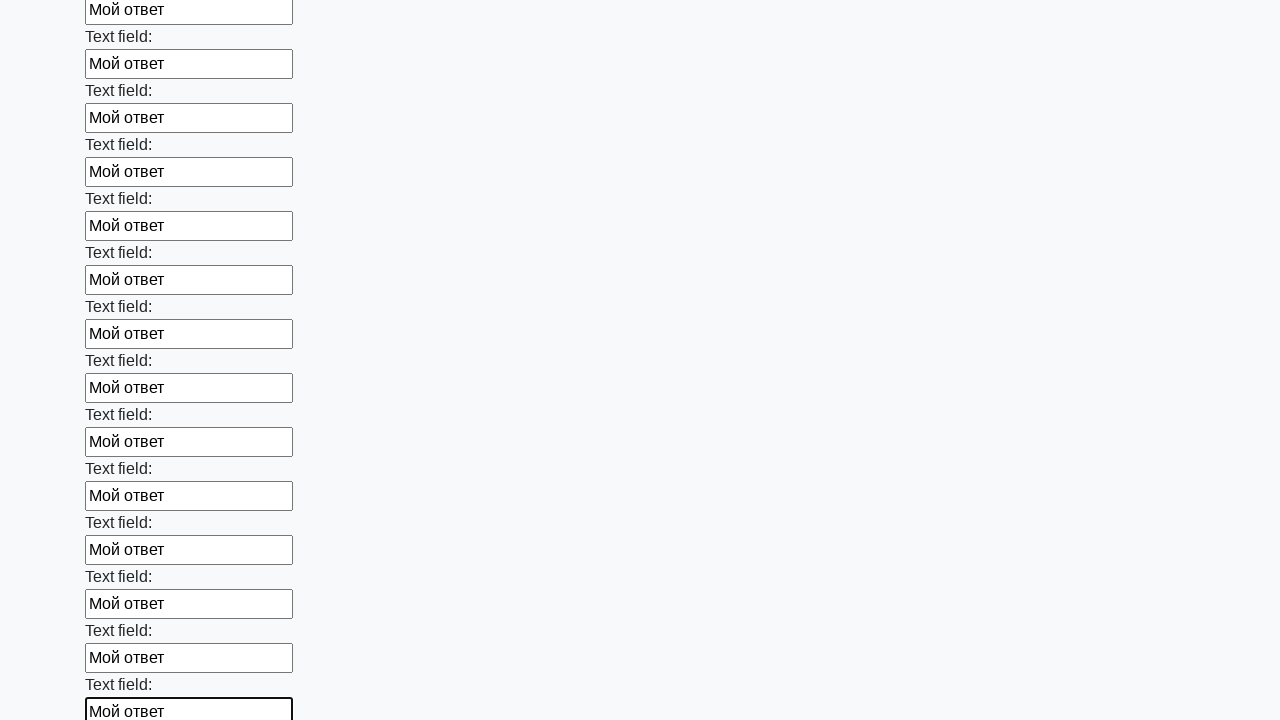

Filled input field with test response 'Мой ответ' on input >> nth=61
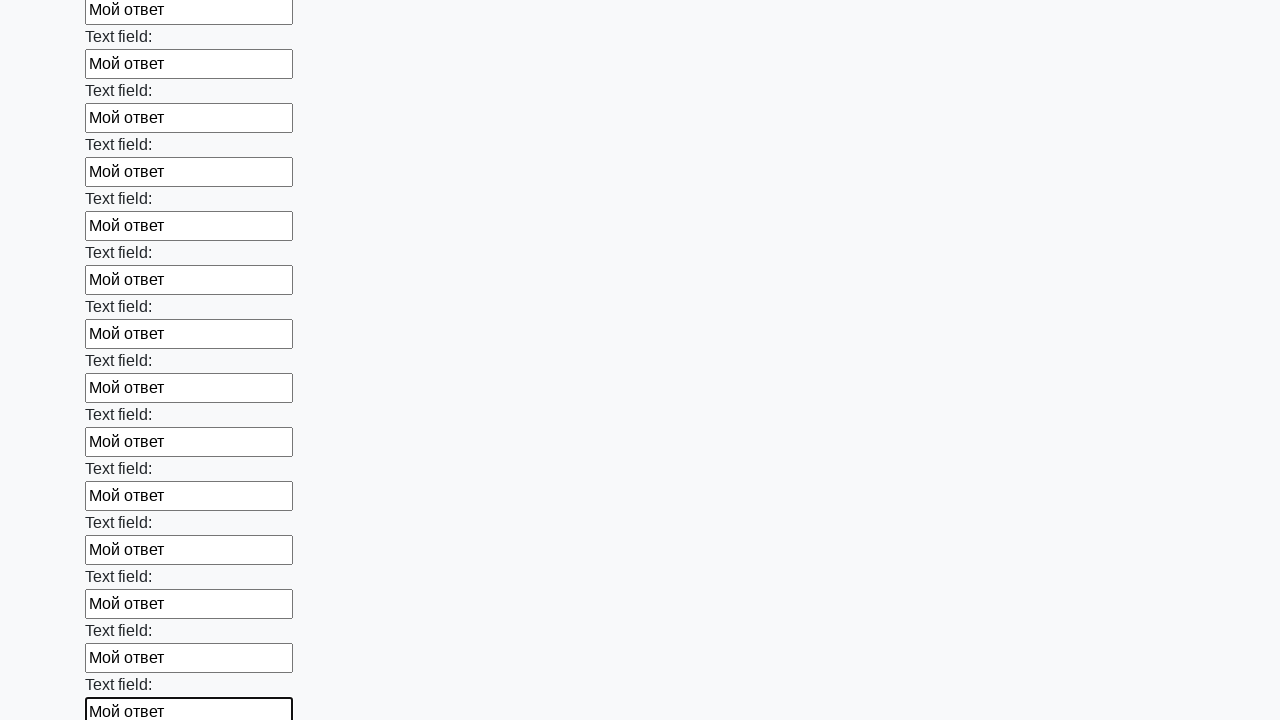

Filled input field with test response 'Мой ответ' on input >> nth=62
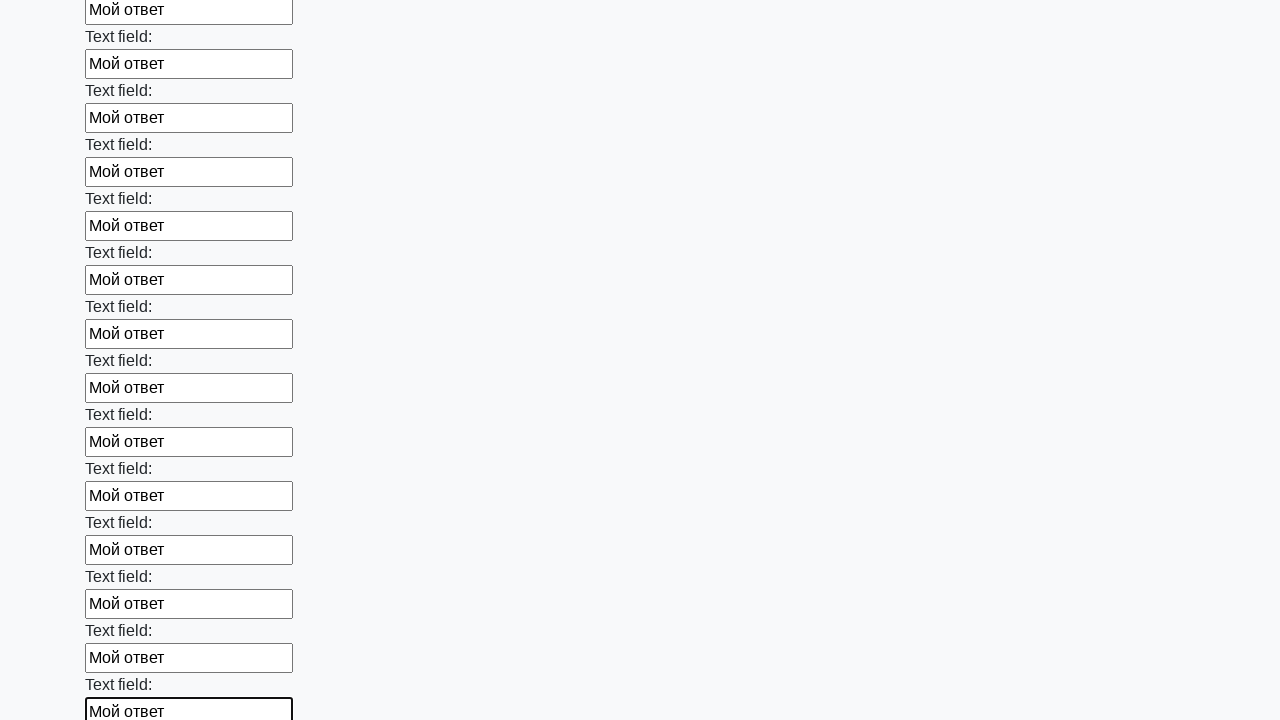

Filled input field with test response 'Мой ответ' on input >> nth=63
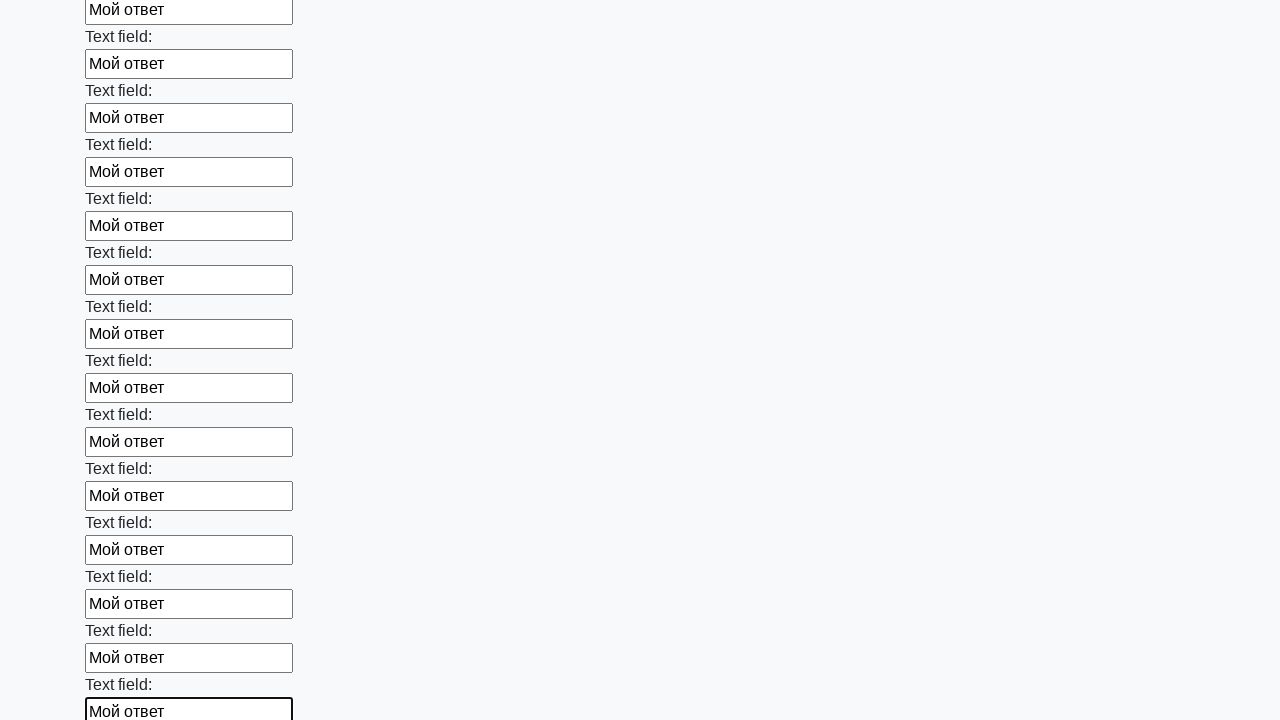

Filled input field with test response 'Мой ответ' on input >> nth=64
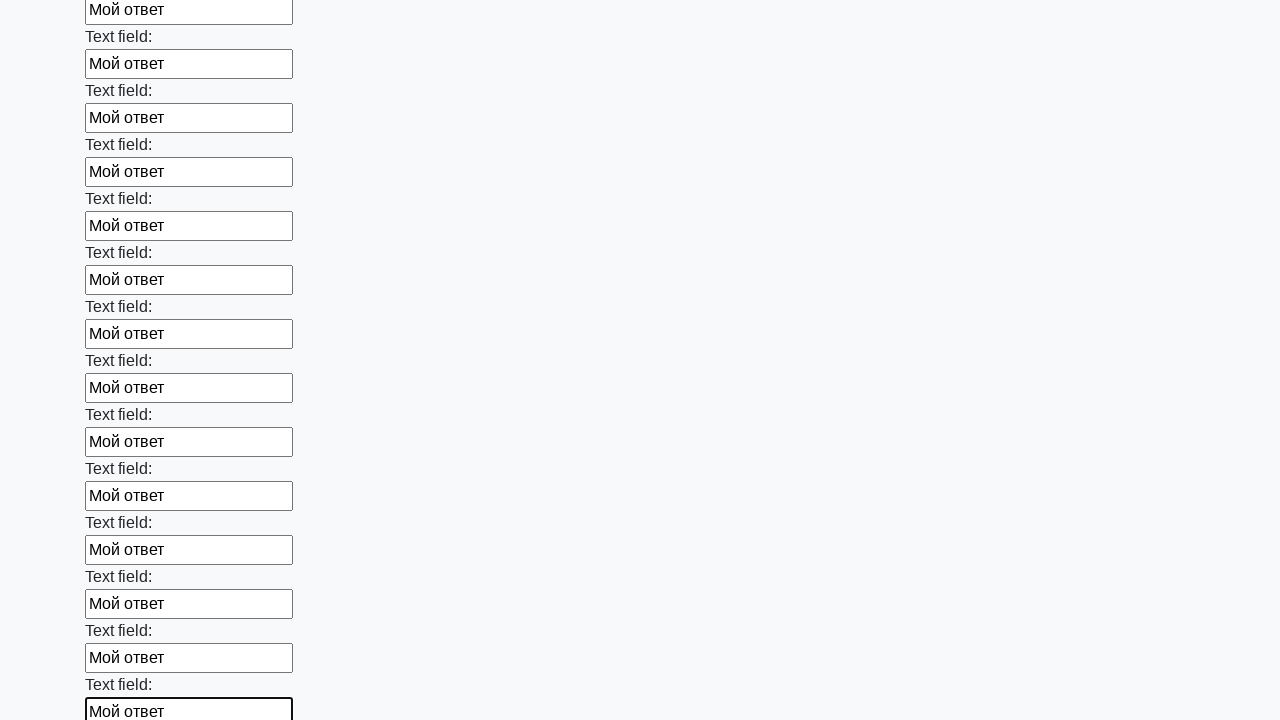

Filled input field with test response 'Мой ответ' on input >> nth=65
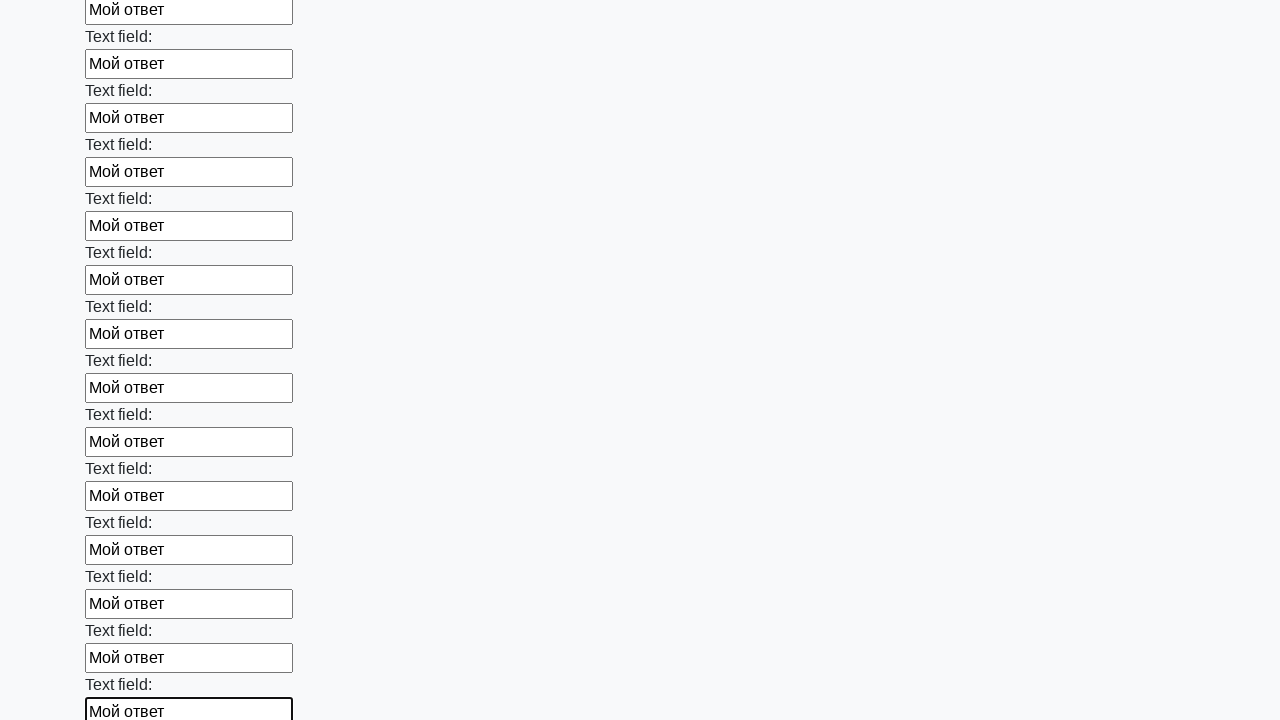

Filled input field with test response 'Мой ответ' on input >> nth=66
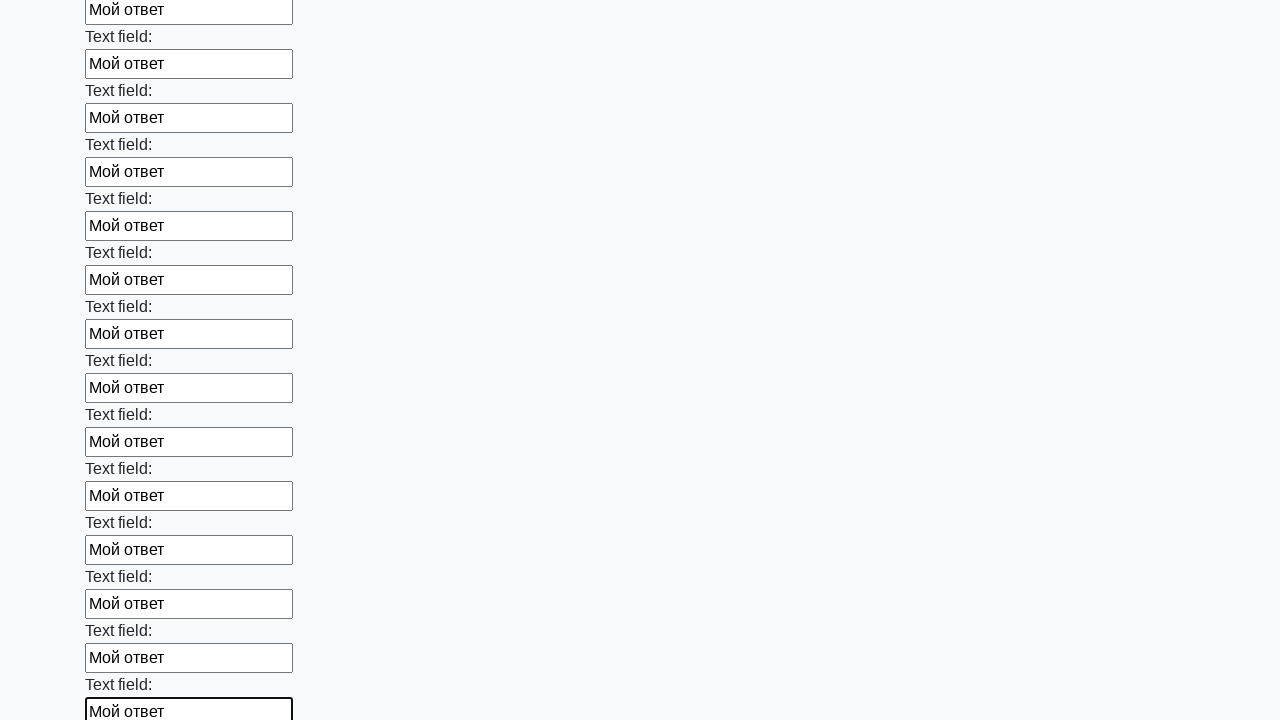

Filled input field with test response 'Мой ответ' on input >> nth=67
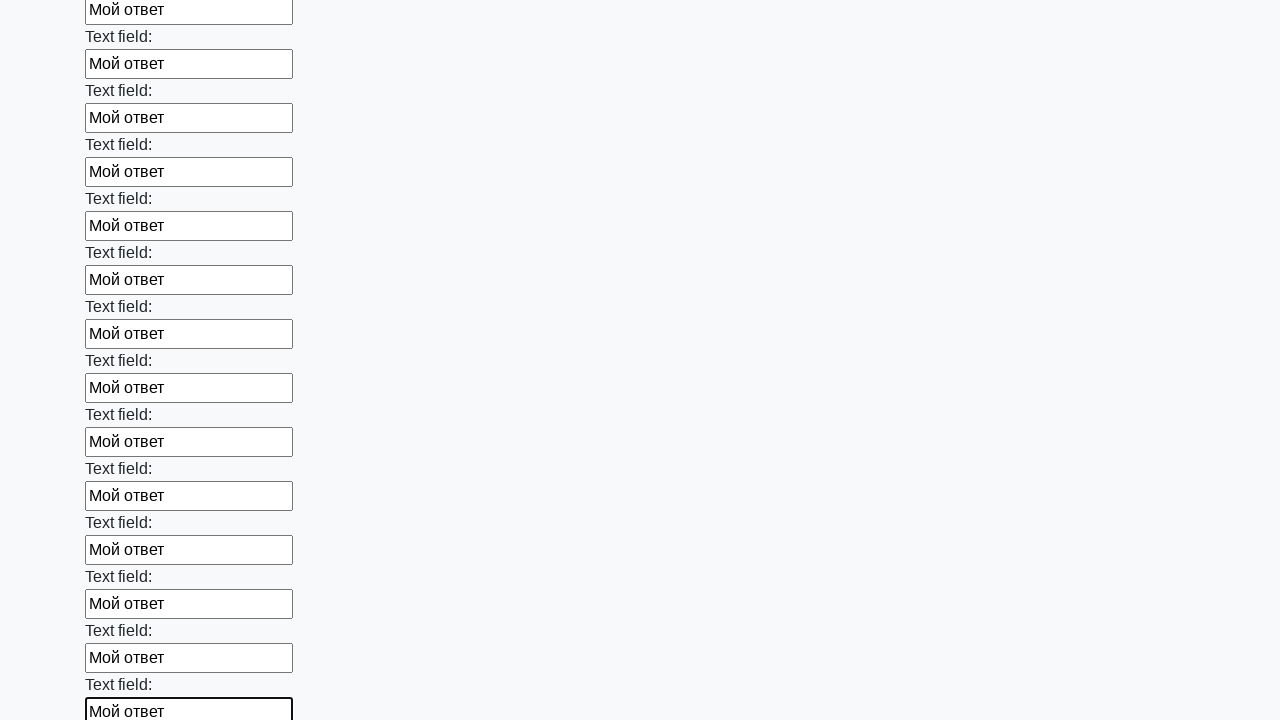

Filled input field with test response 'Мой ответ' on input >> nth=68
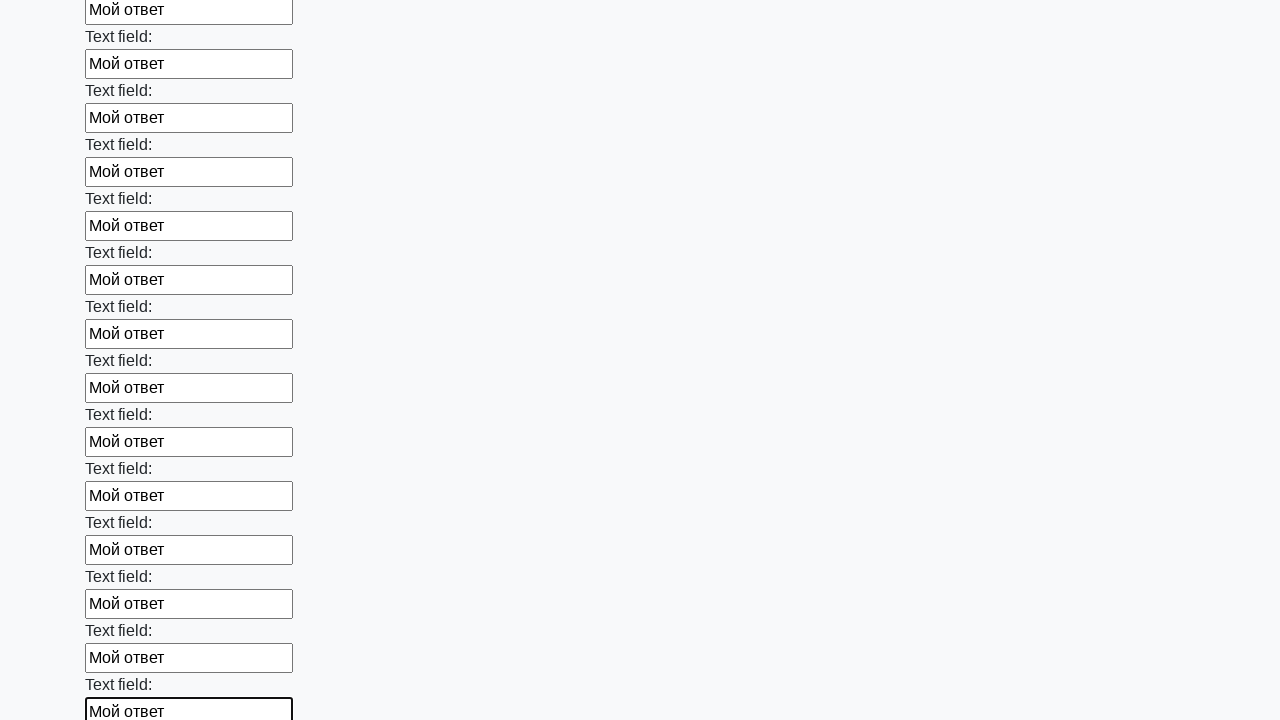

Filled input field with test response 'Мой ответ' on input >> nth=69
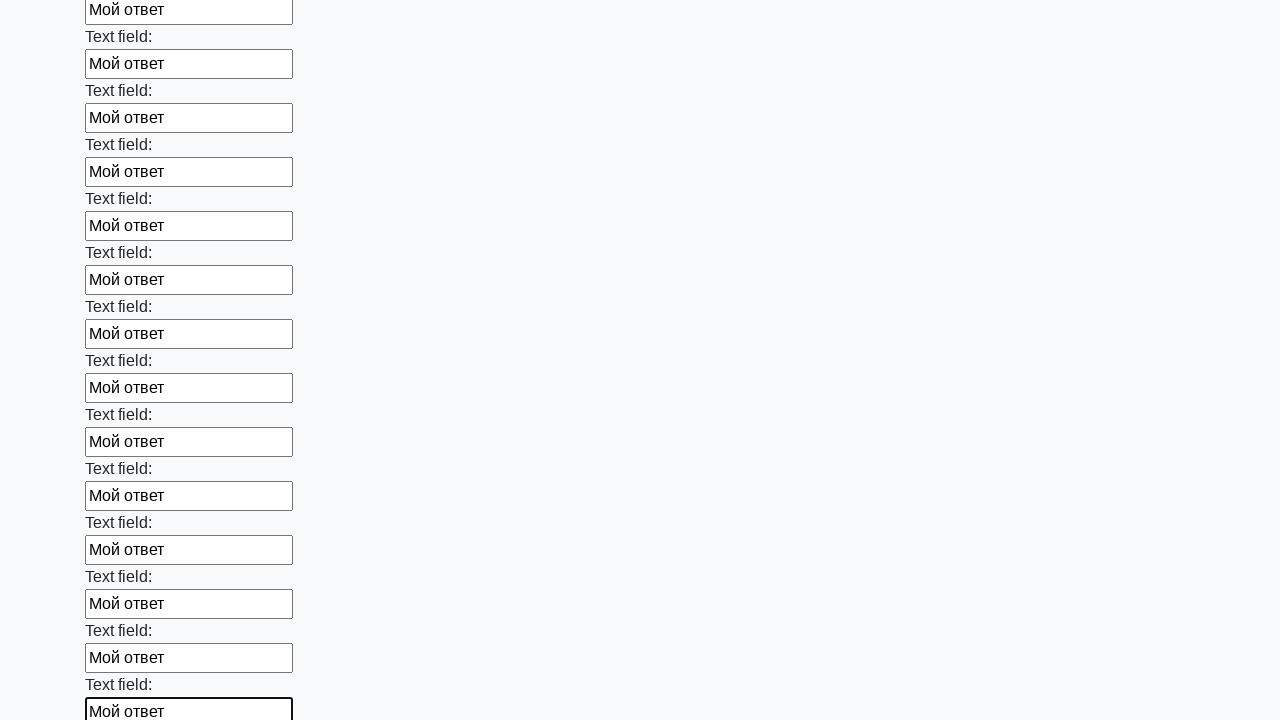

Filled input field with test response 'Мой ответ' on input >> nth=70
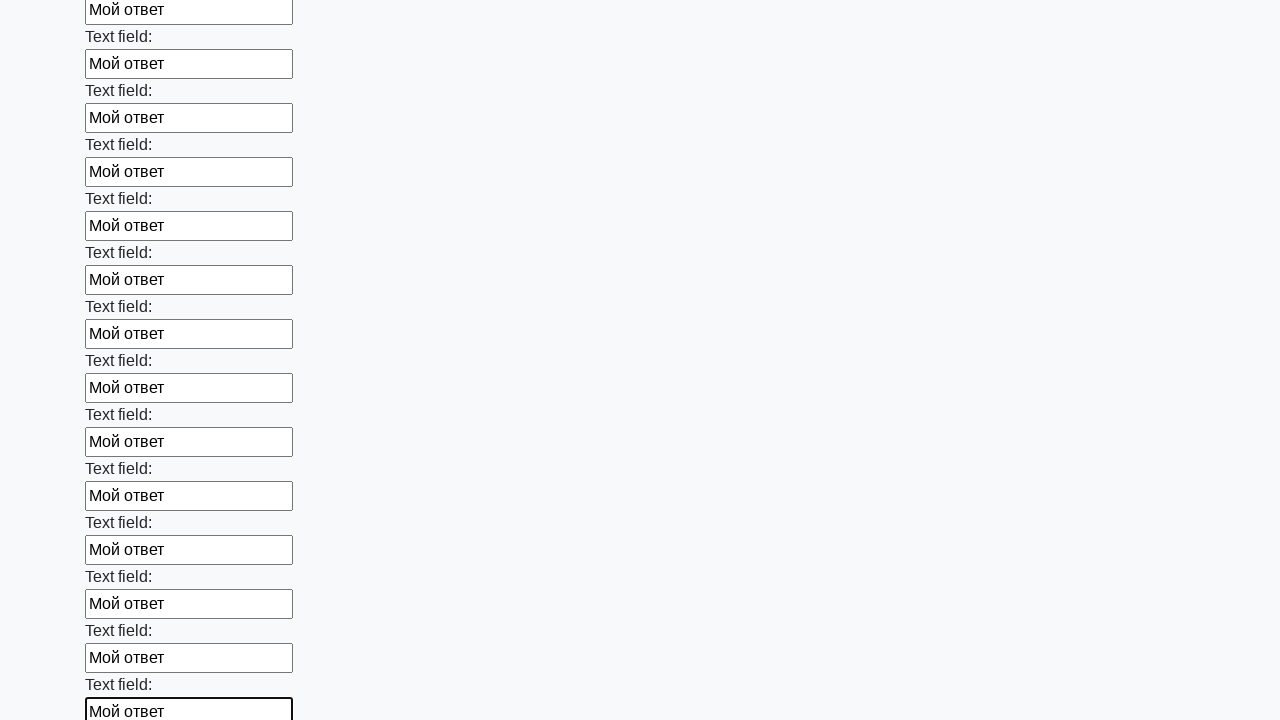

Filled input field with test response 'Мой ответ' on input >> nth=71
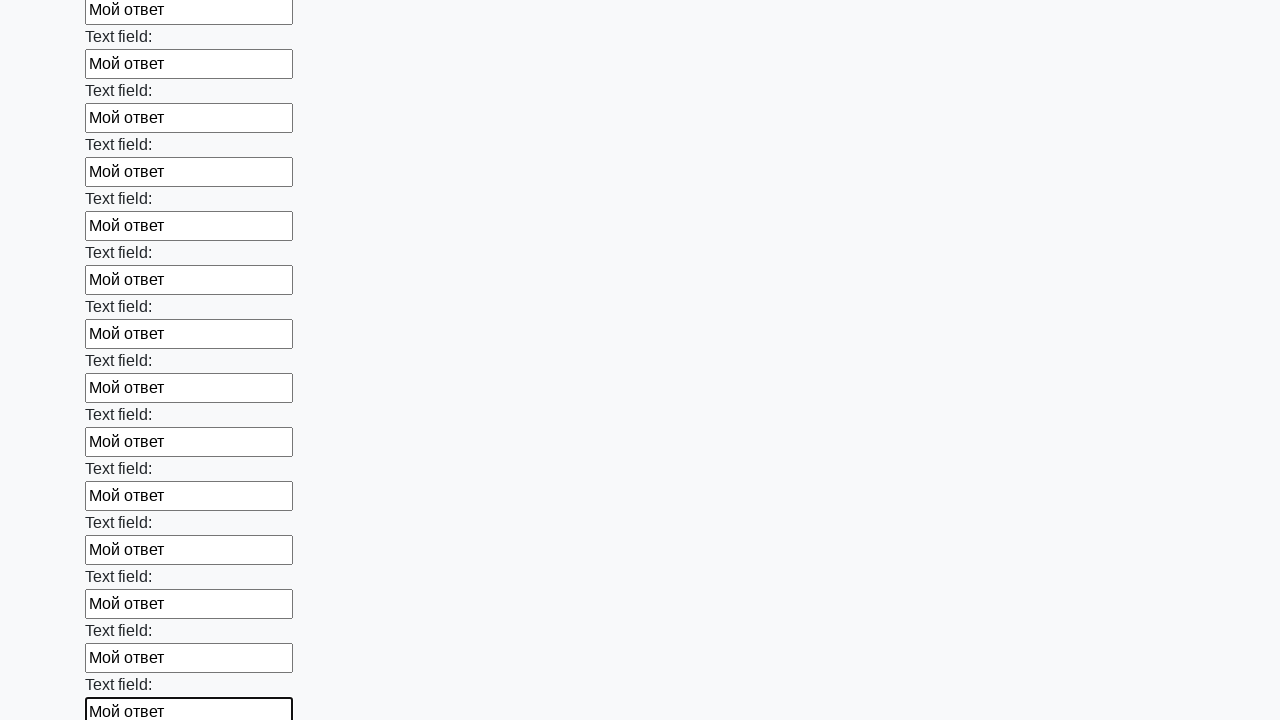

Filled input field with test response 'Мой ответ' on input >> nth=72
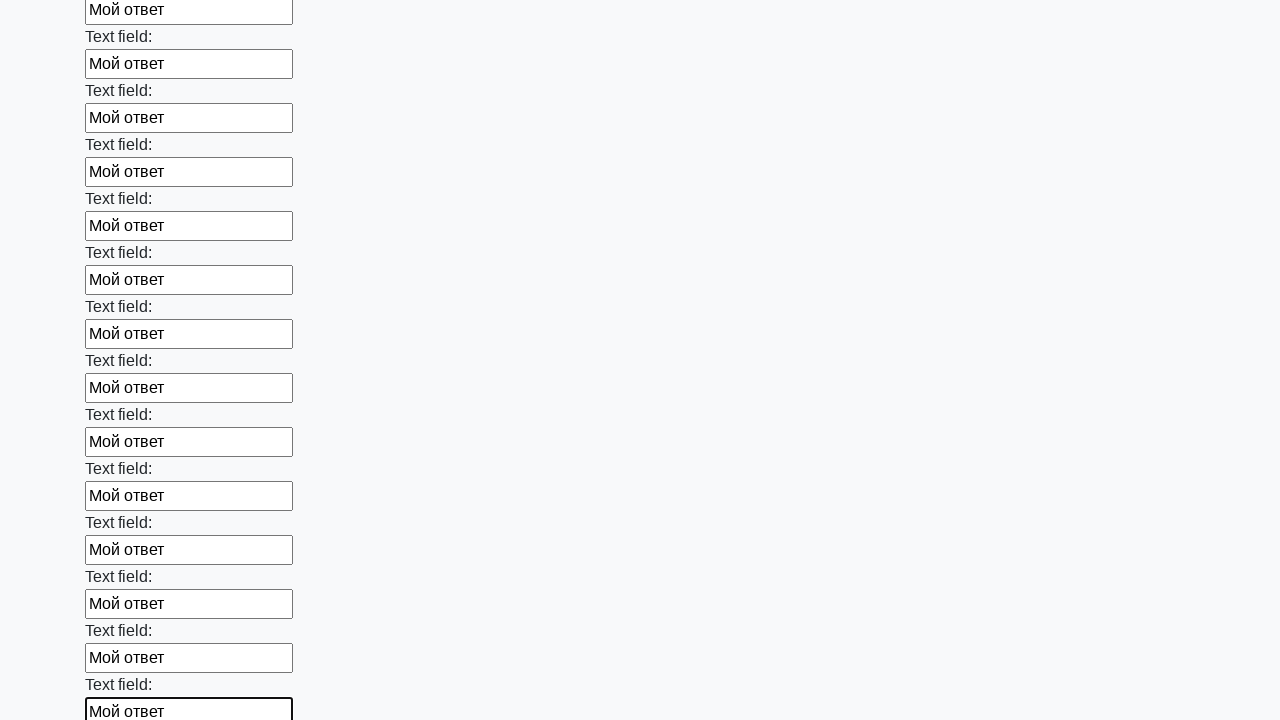

Filled input field with test response 'Мой ответ' on input >> nth=73
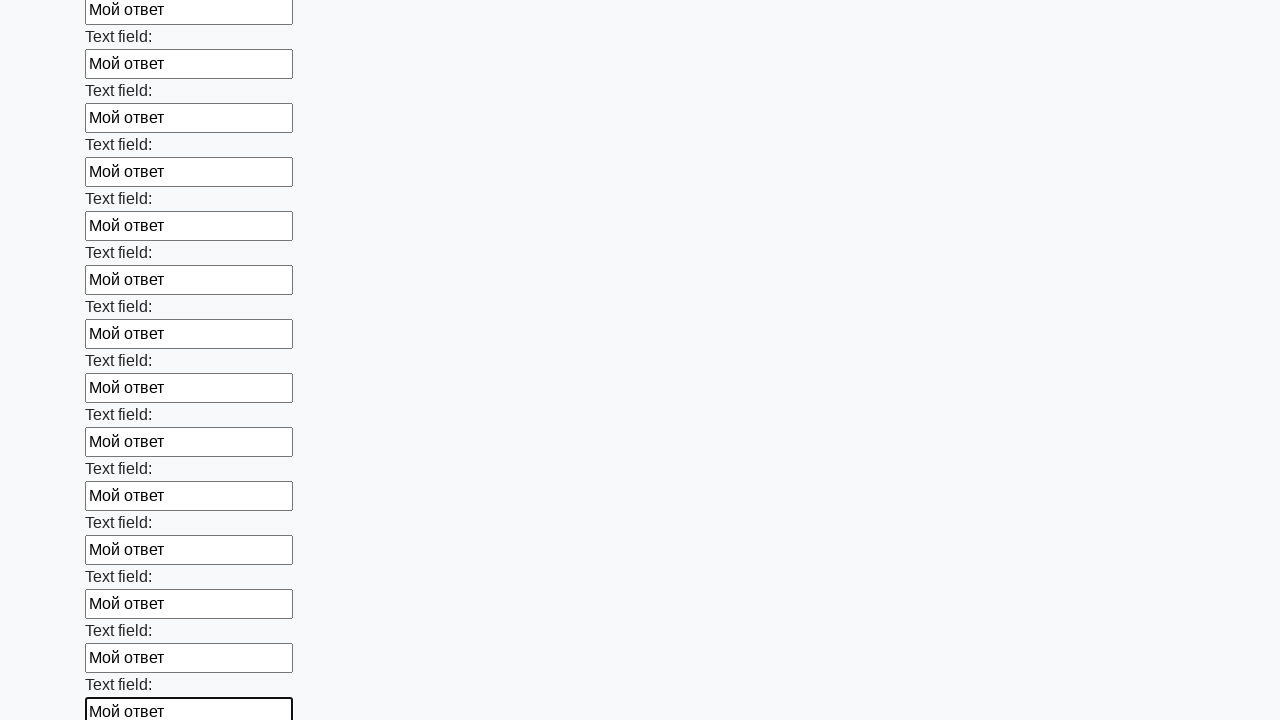

Filled input field with test response 'Мой ответ' on input >> nth=74
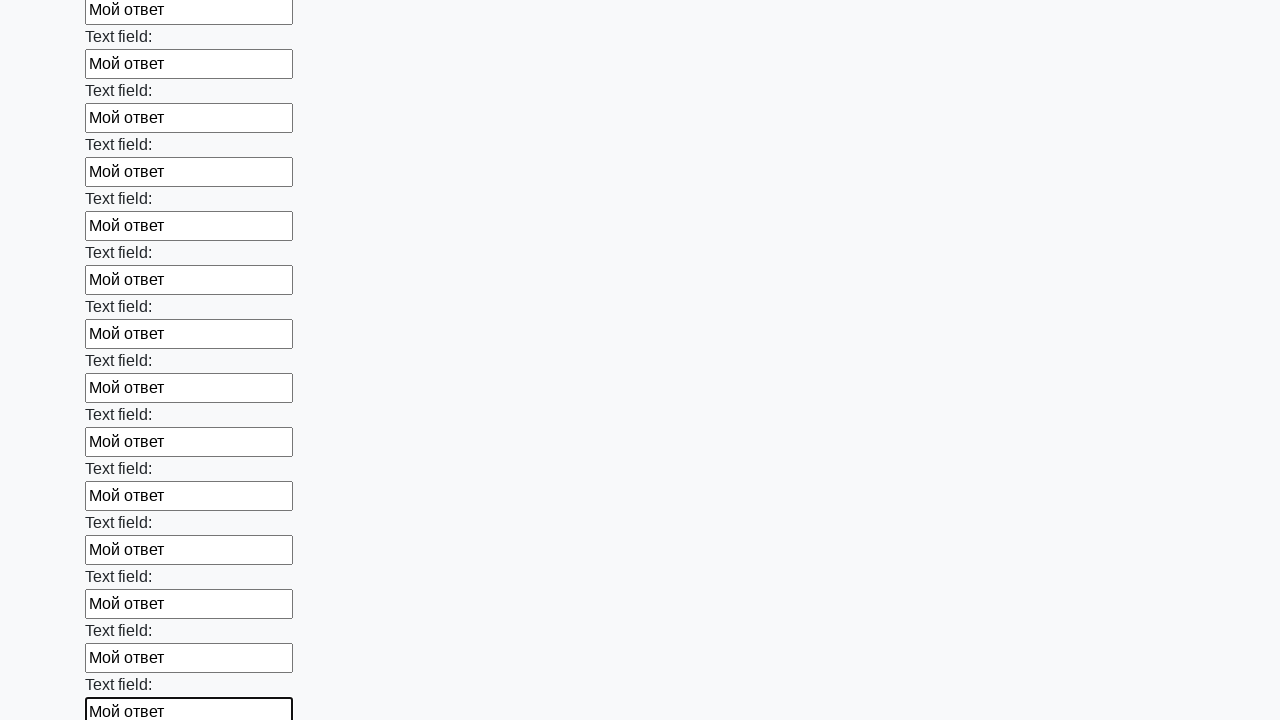

Filled input field with test response 'Мой ответ' on input >> nth=75
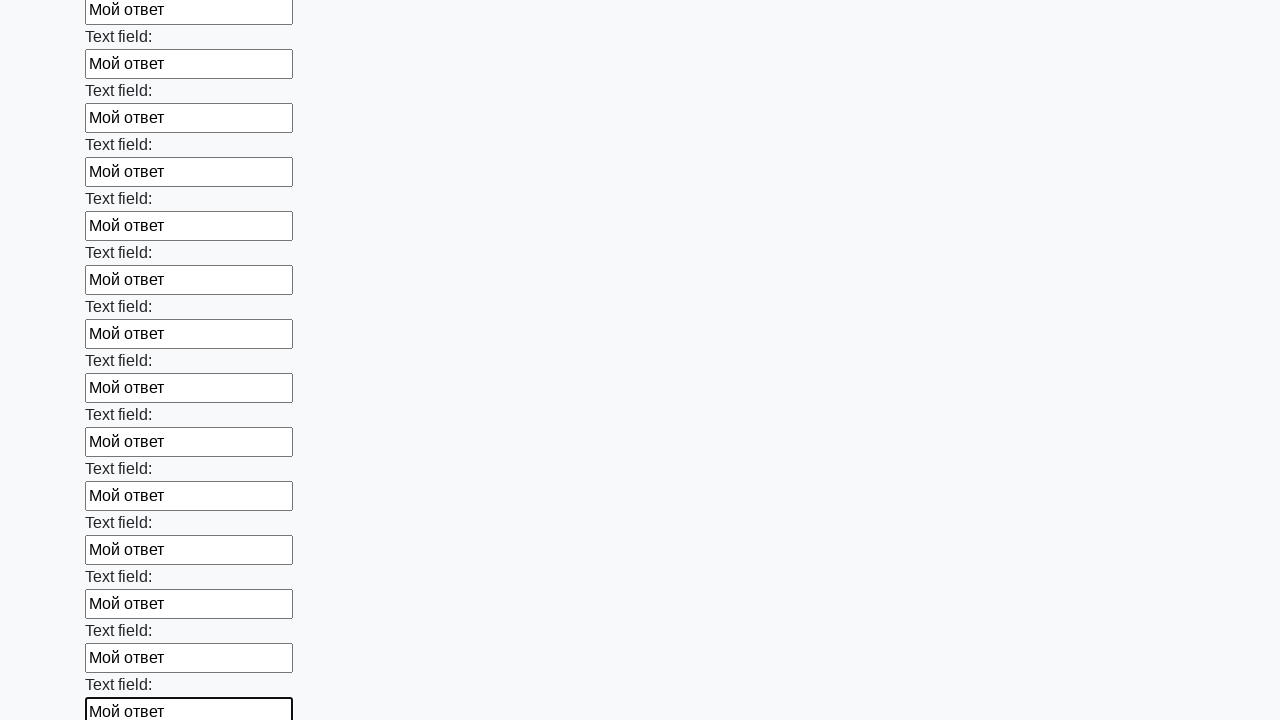

Filled input field with test response 'Мой ответ' on input >> nth=76
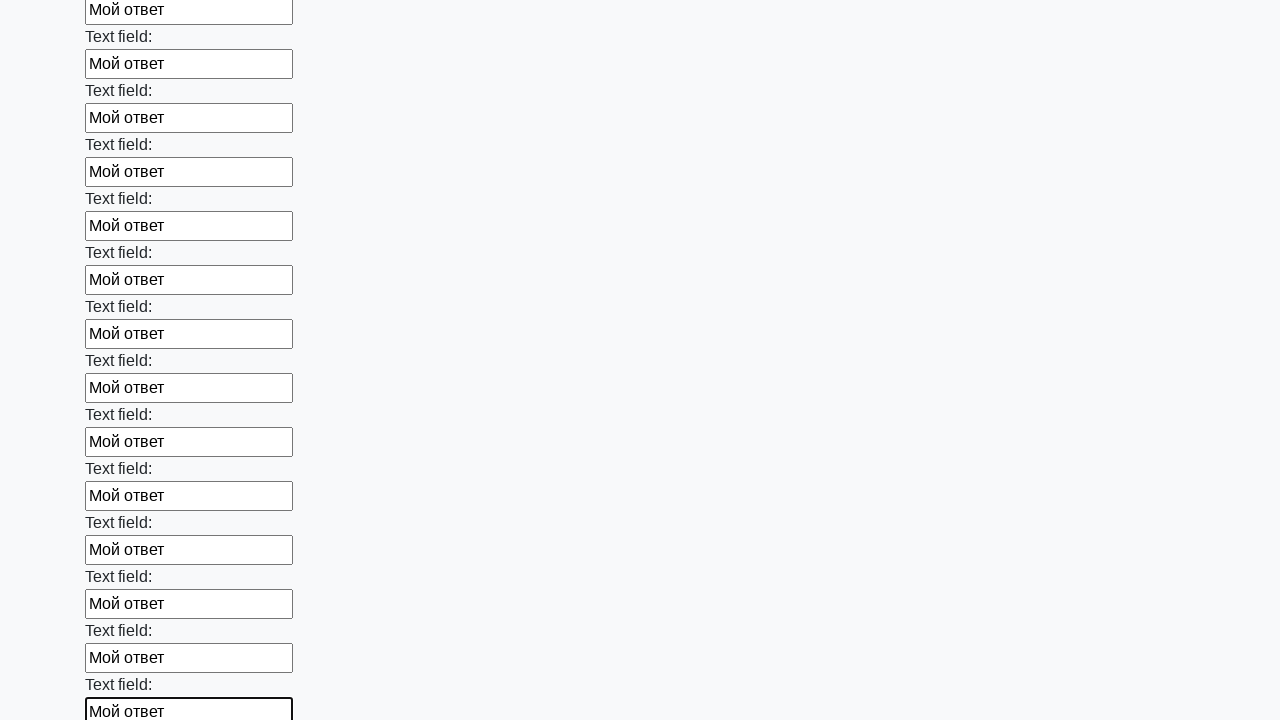

Filled input field with test response 'Мой ответ' on input >> nth=77
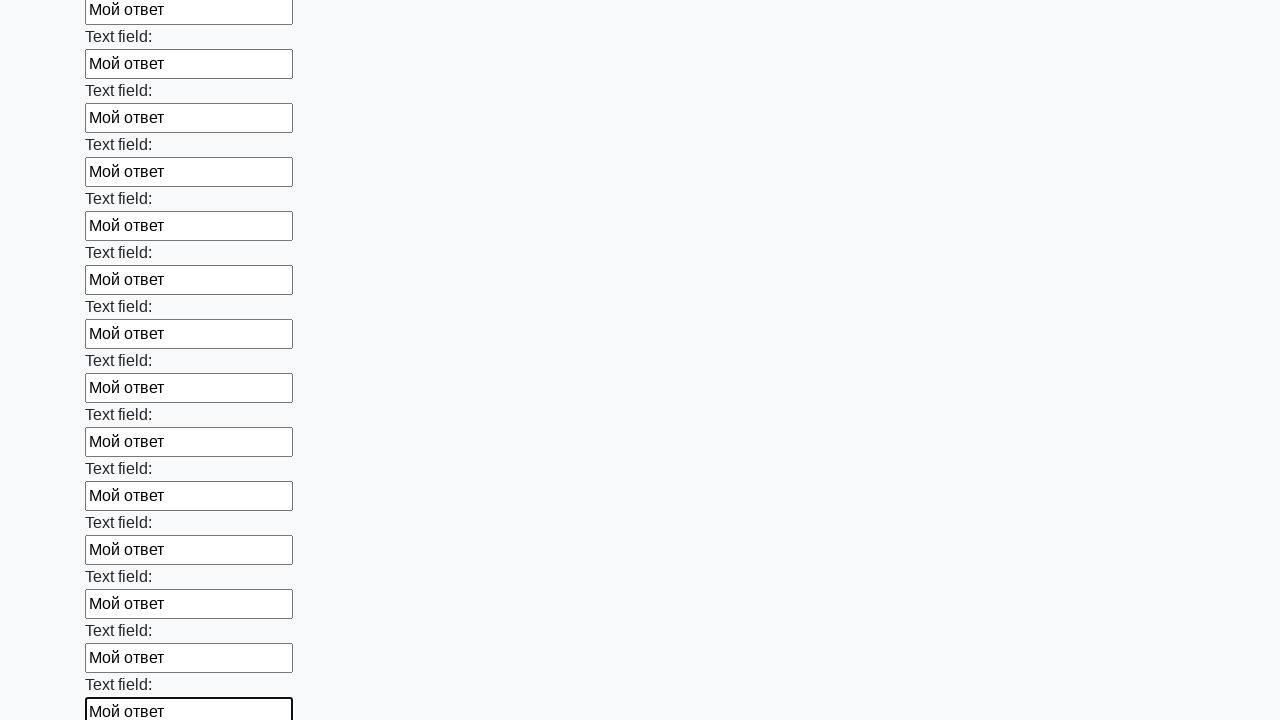

Filled input field with test response 'Мой ответ' on input >> nth=78
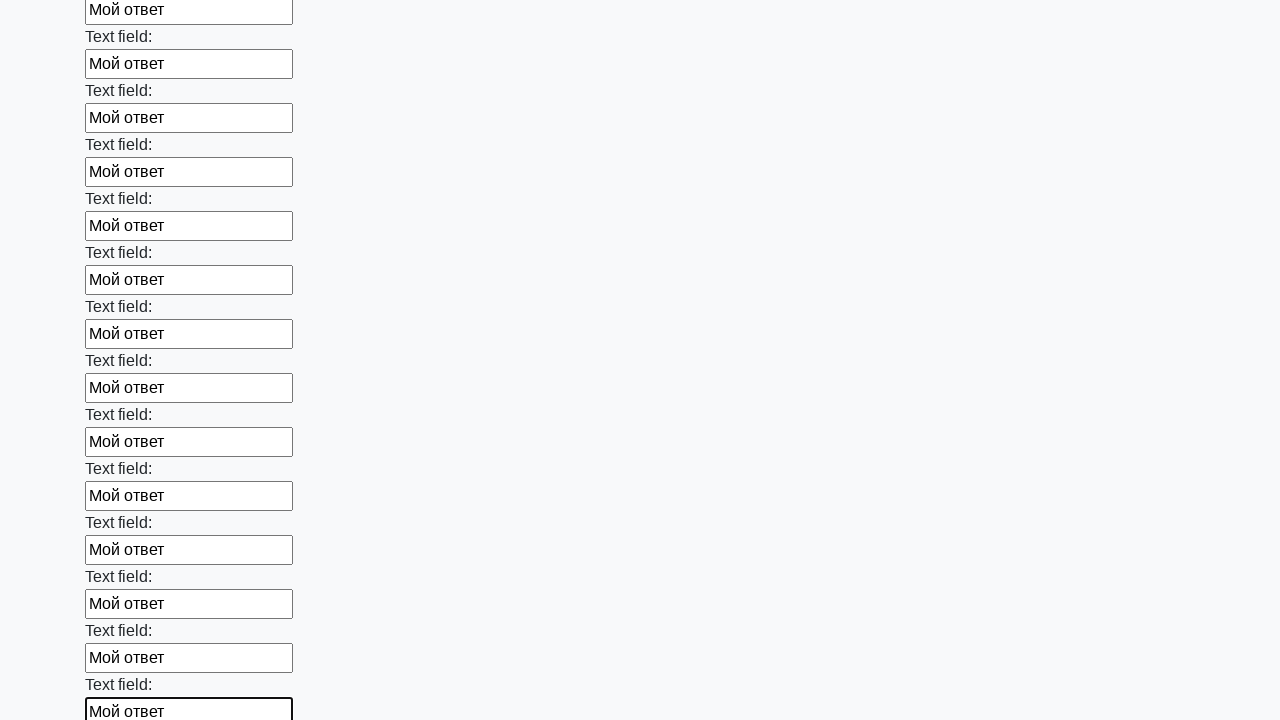

Filled input field with test response 'Мой ответ' on input >> nth=79
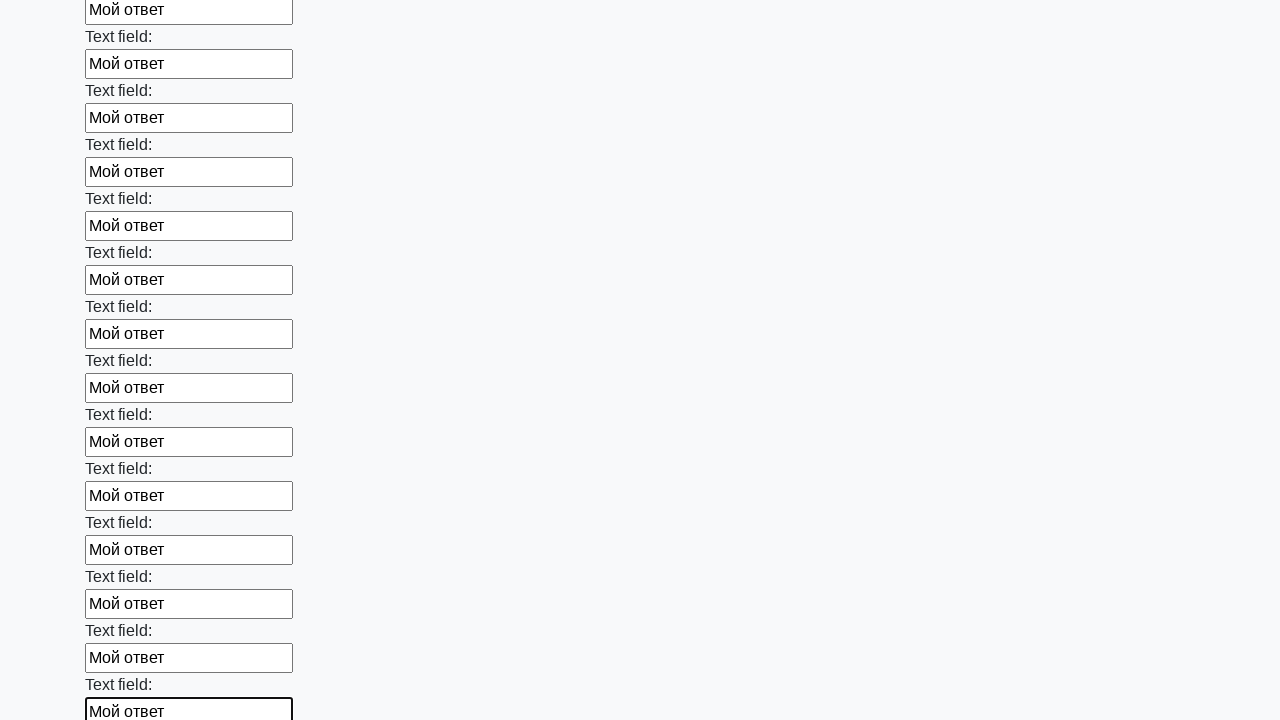

Filled input field with test response 'Мой ответ' on input >> nth=80
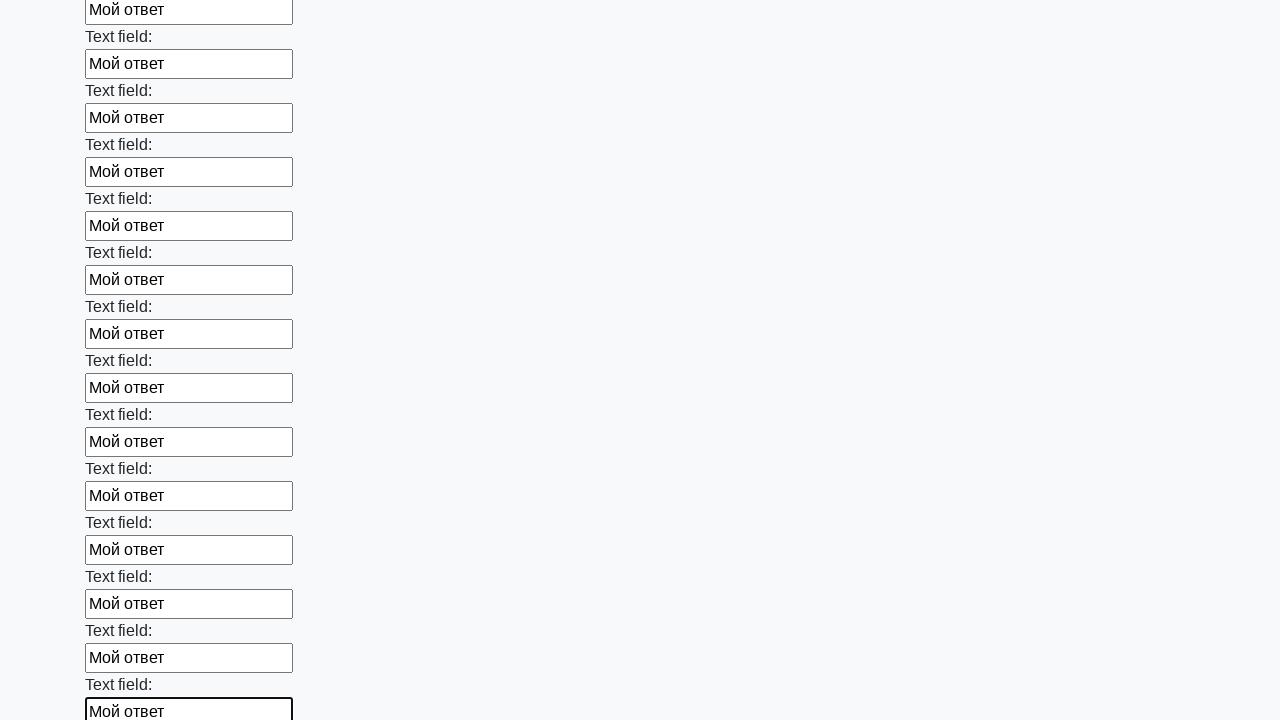

Filled input field with test response 'Мой ответ' on input >> nth=81
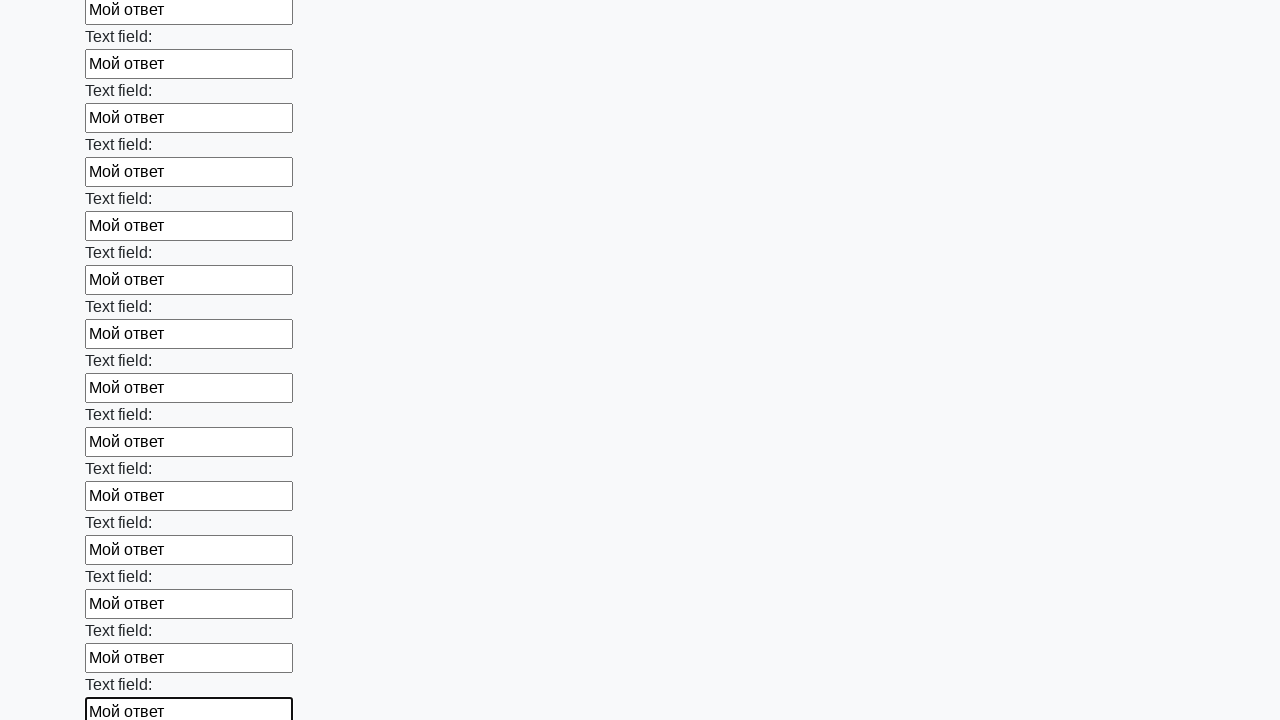

Filled input field with test response 'Мой ответ' on input >> nth=82
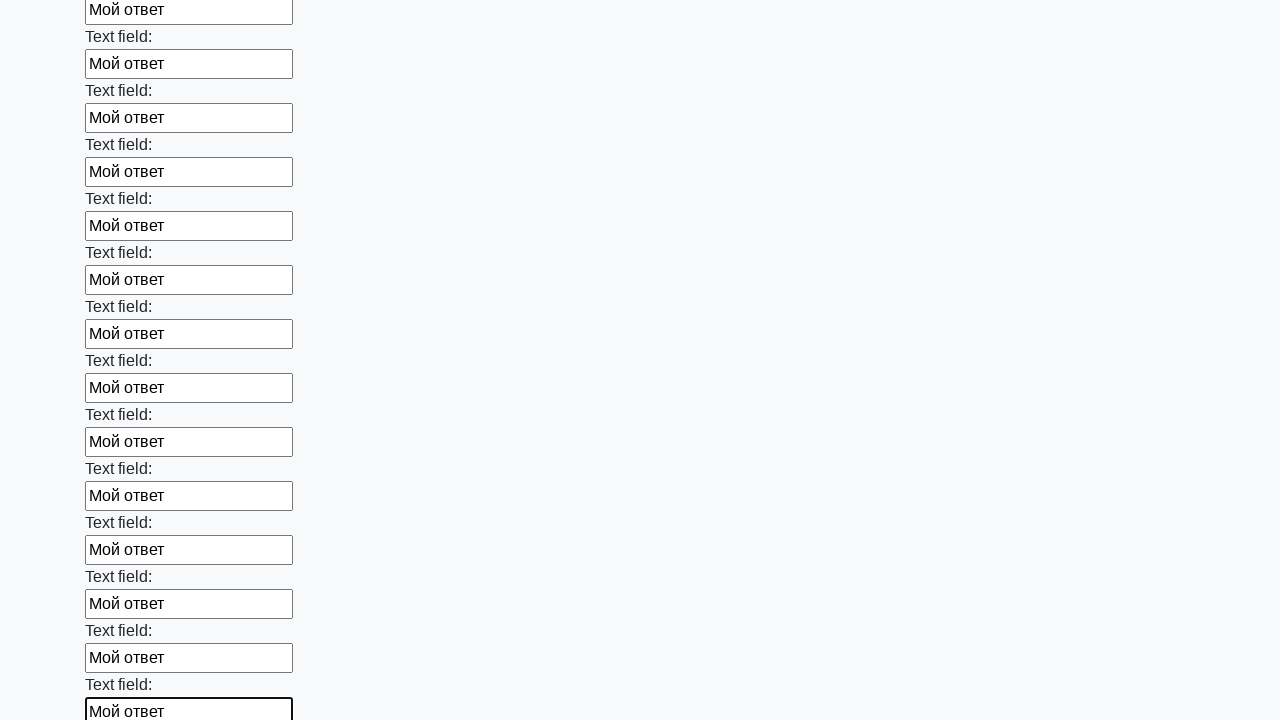

Filled input field with test response 'Мой ответ' on input >> nth=83
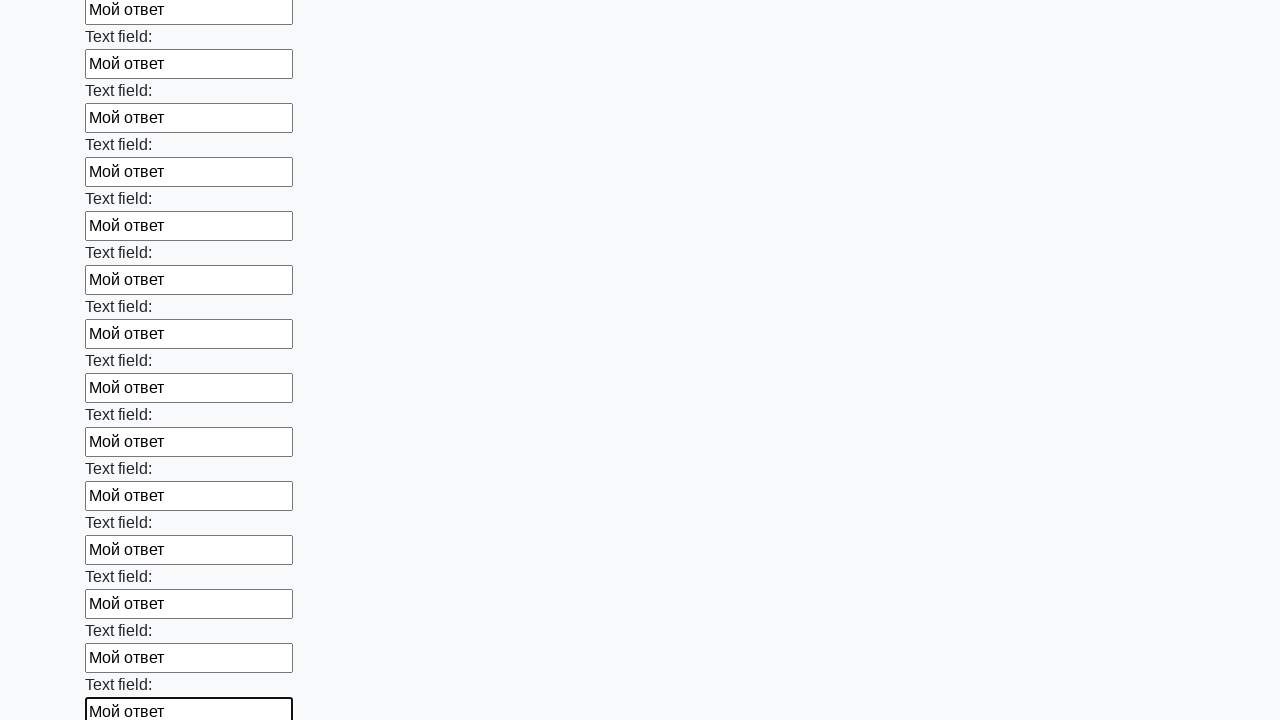

Filled input field with test response 'Мой ответ' on input >> nth=84
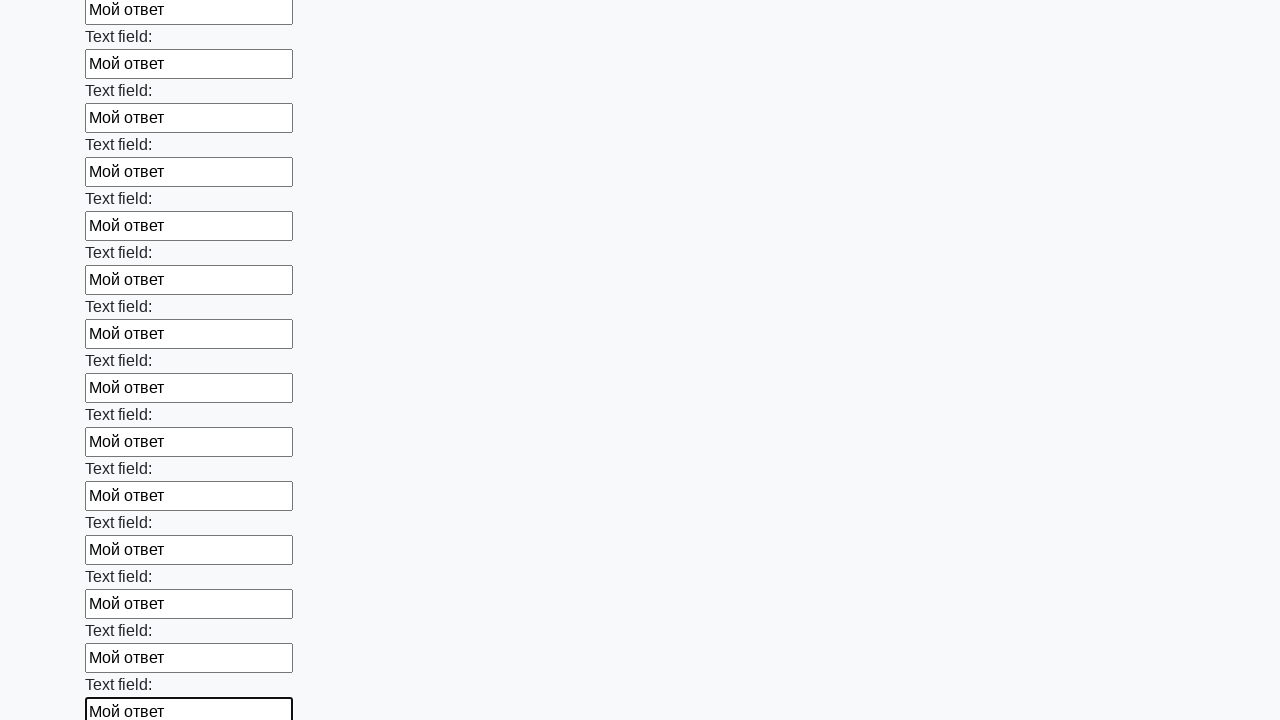

Filled input field with test response 'Мой ответ' on input >> nth=85
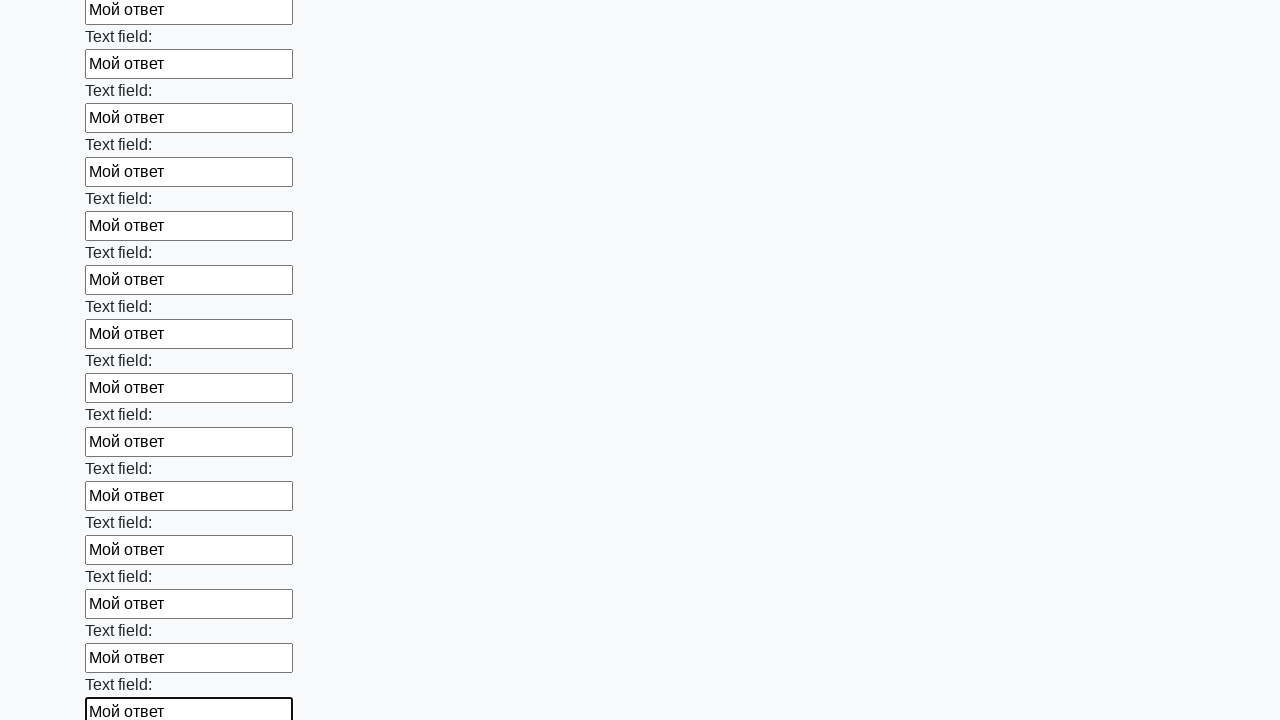

Filled input field with test response 'Мой ответ' on input >> nth=86
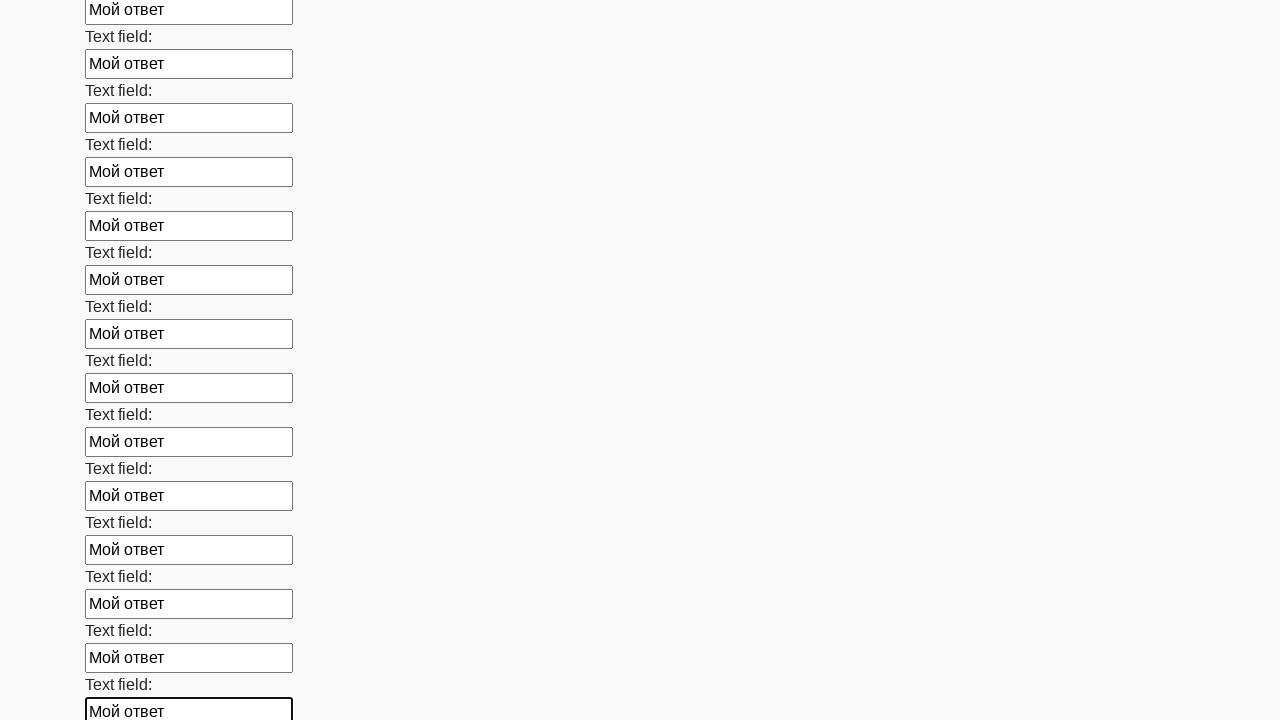

Filled input field with test response 'Мой ответ' on input >> nth=87
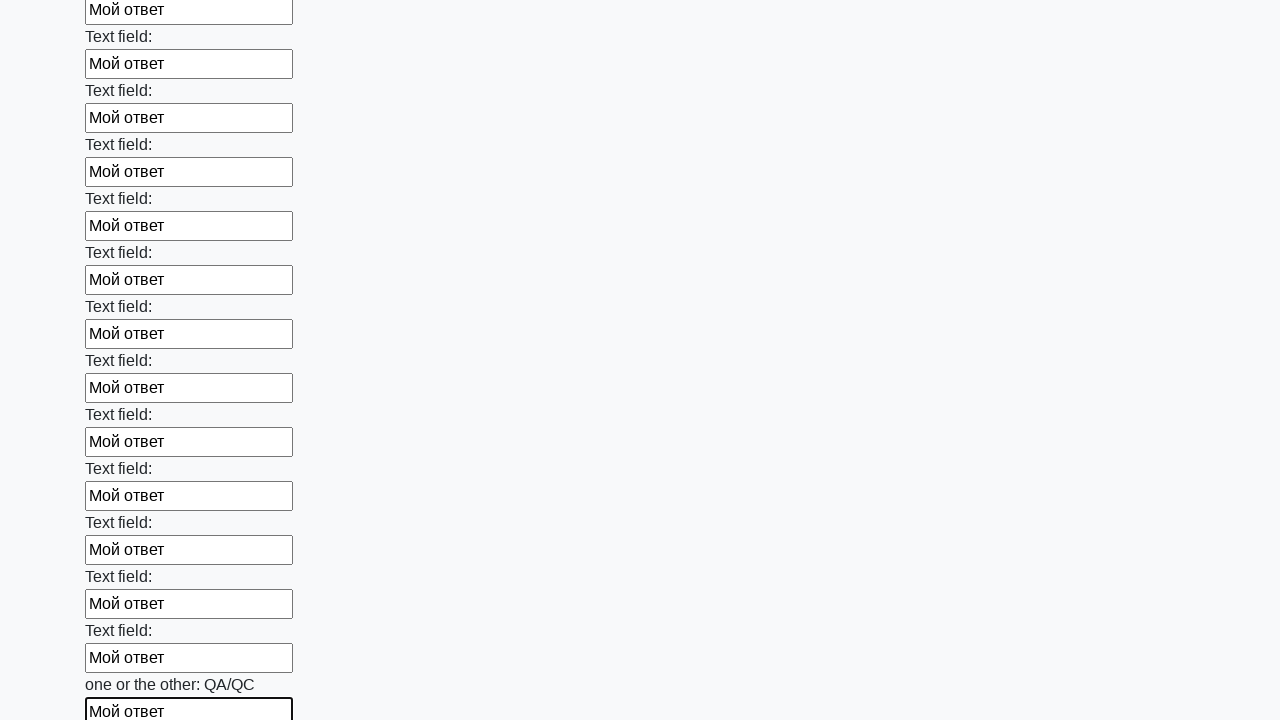

Filled input field with test response 'Мой ответ' on input >> nth=88
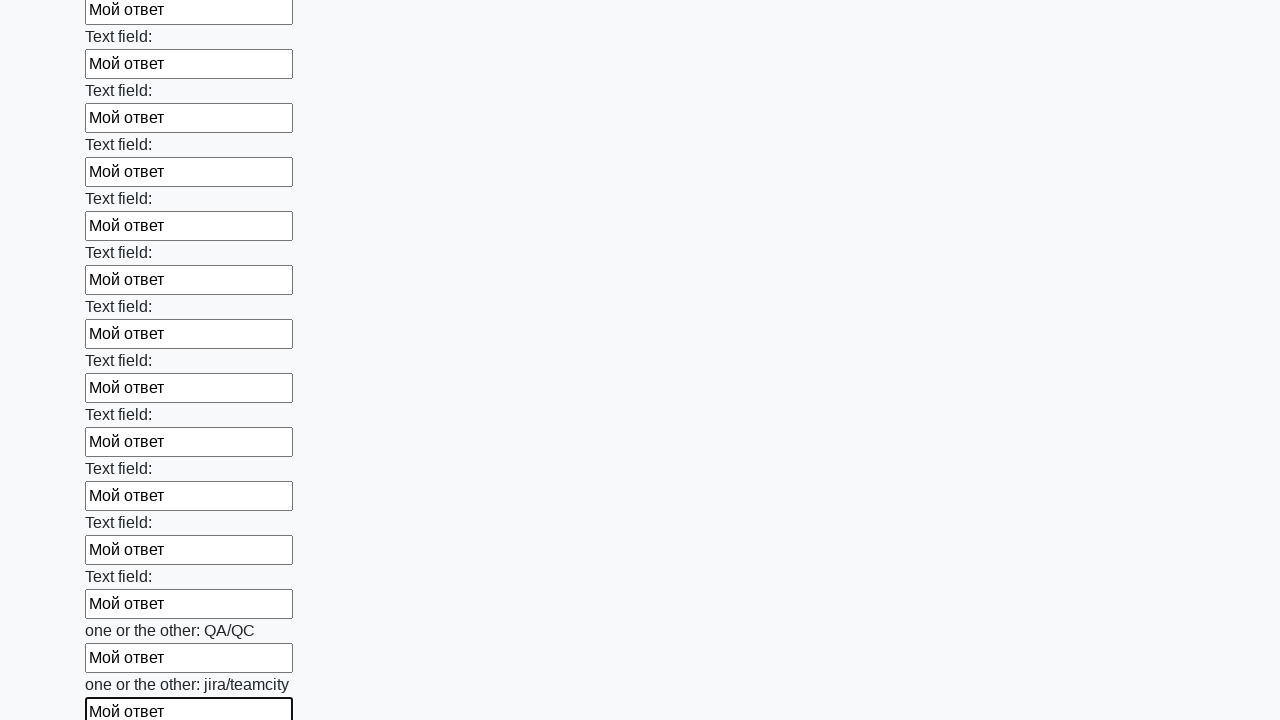

Filled input field with test response 'Мой ответ' on input >> nth=89
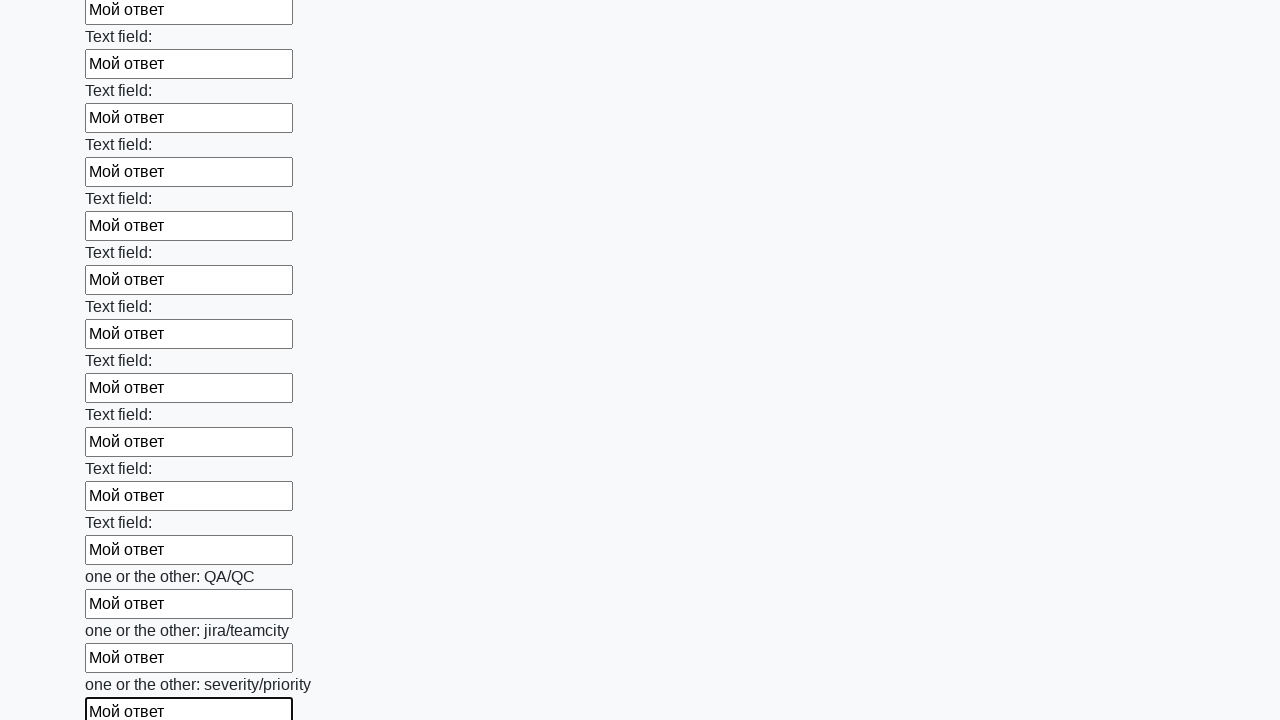

Filled input field with test response 'Мой ответ' on input >> nth=90
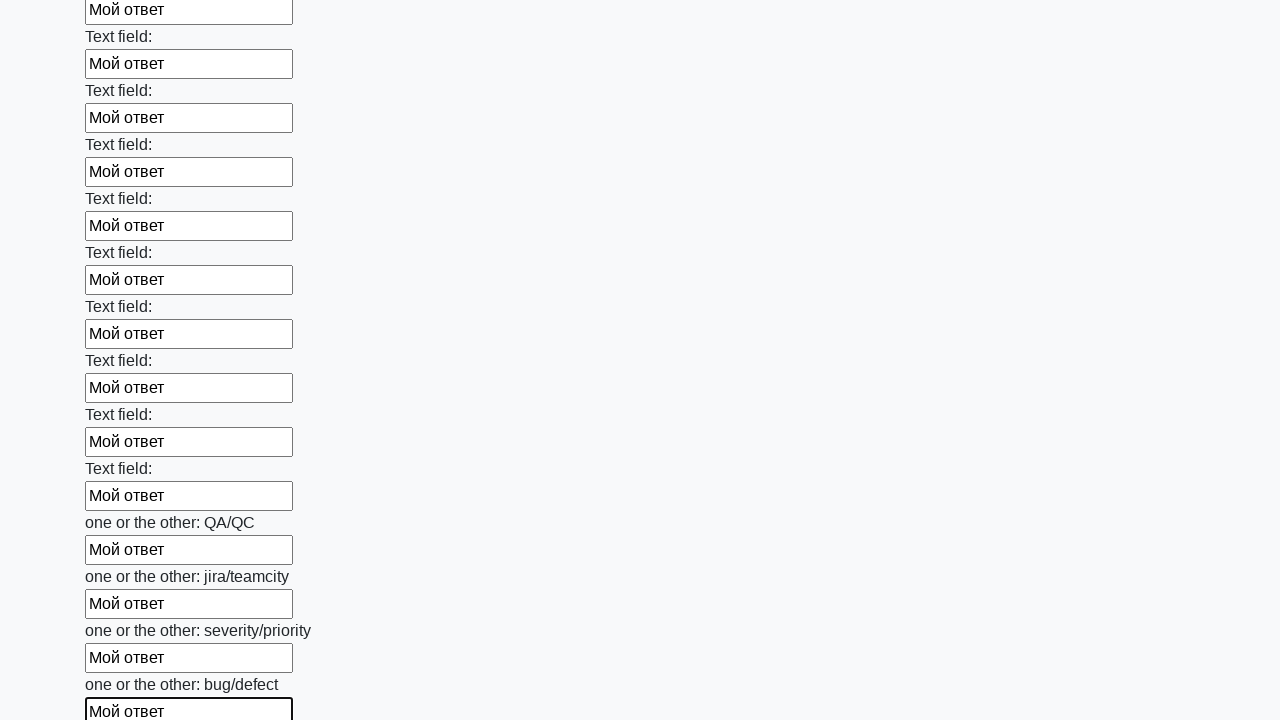

Filled input field with test response 'Мой ответ' on input >> nth=91
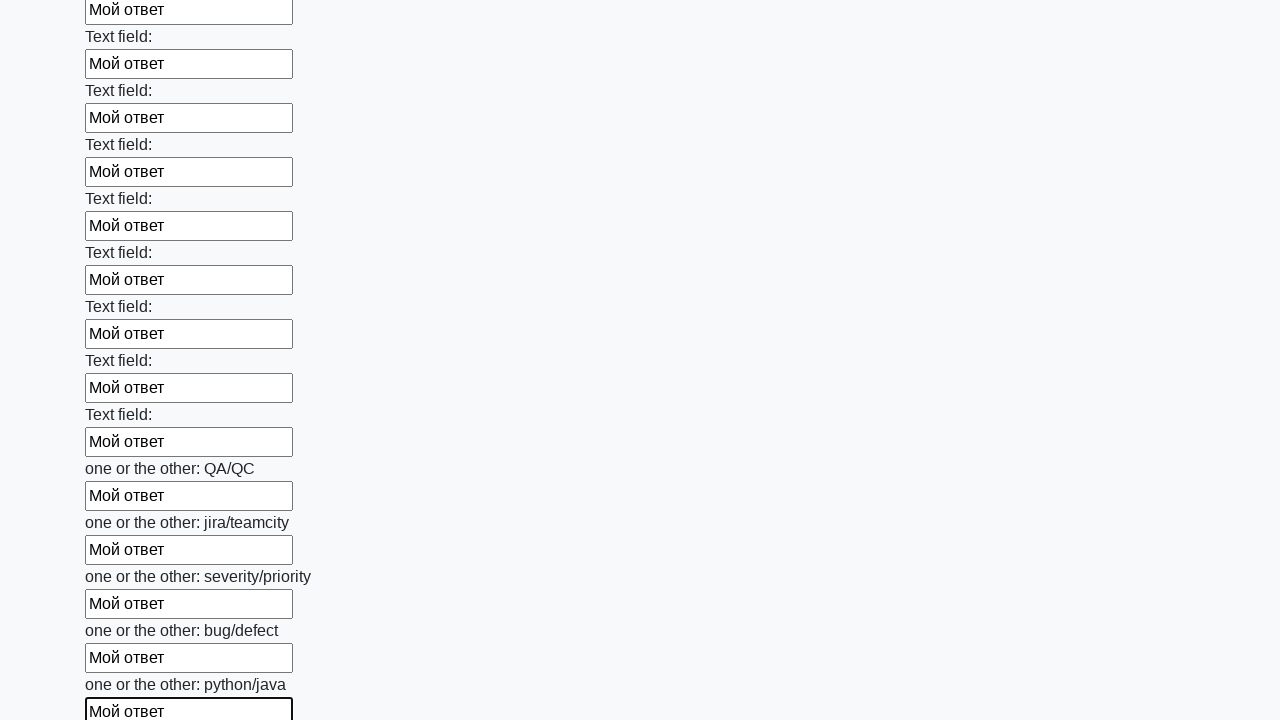

Filled input field with test response 'Мой ответ' on input >> nth=92
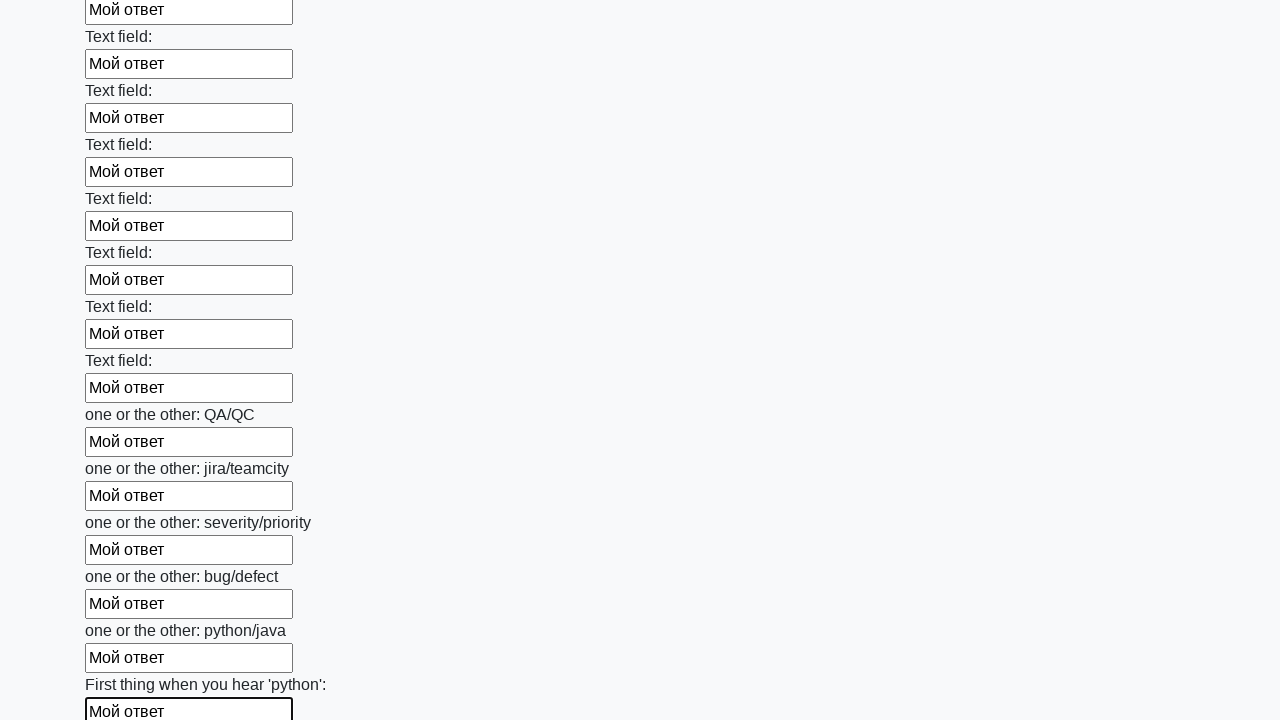

Filled input field with test response 'Мой ответ' on input >> nth=93
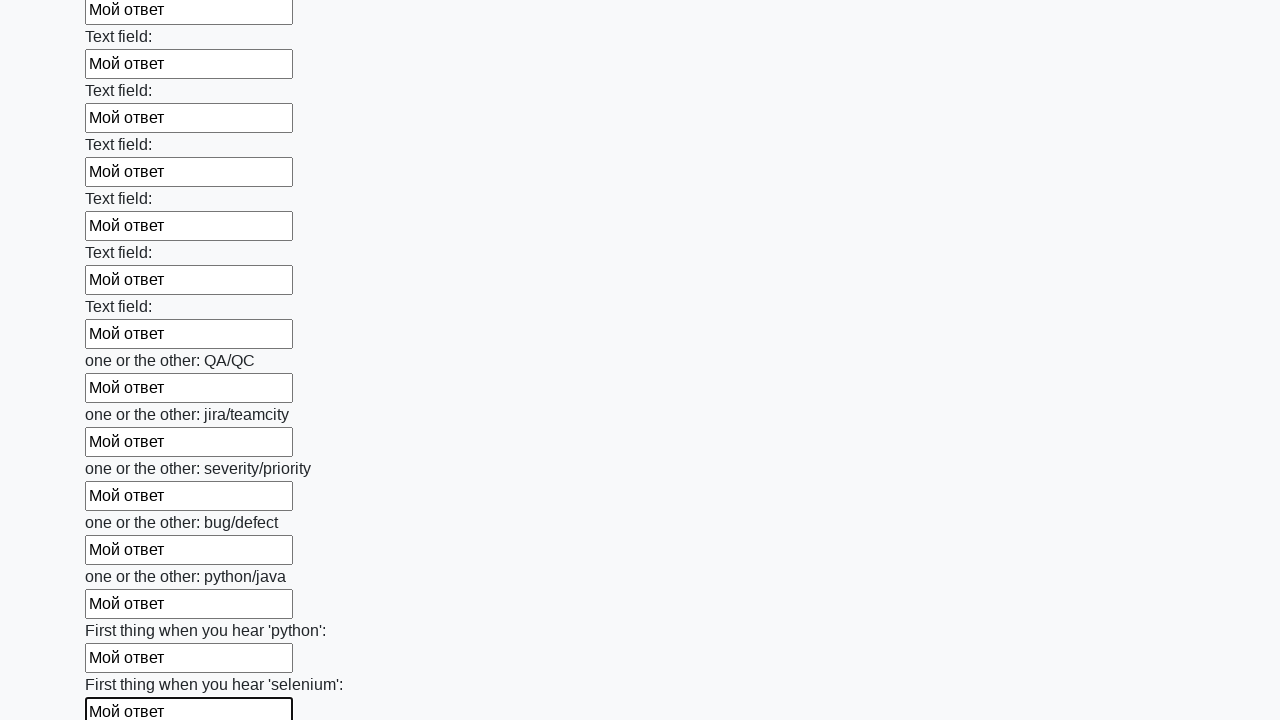

Filled input field with test response 'Мой ответ' on input >> nth=94
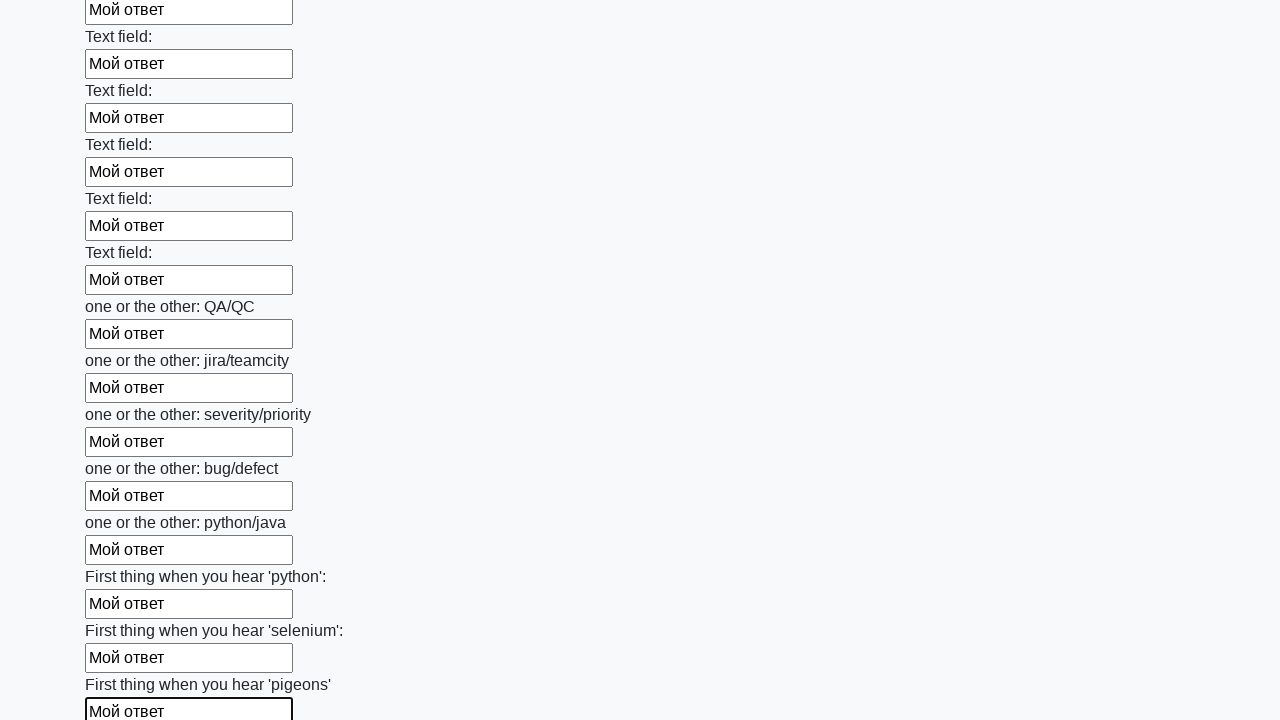

Filled input field with test response 'Мой ответ' on input >> nth=95
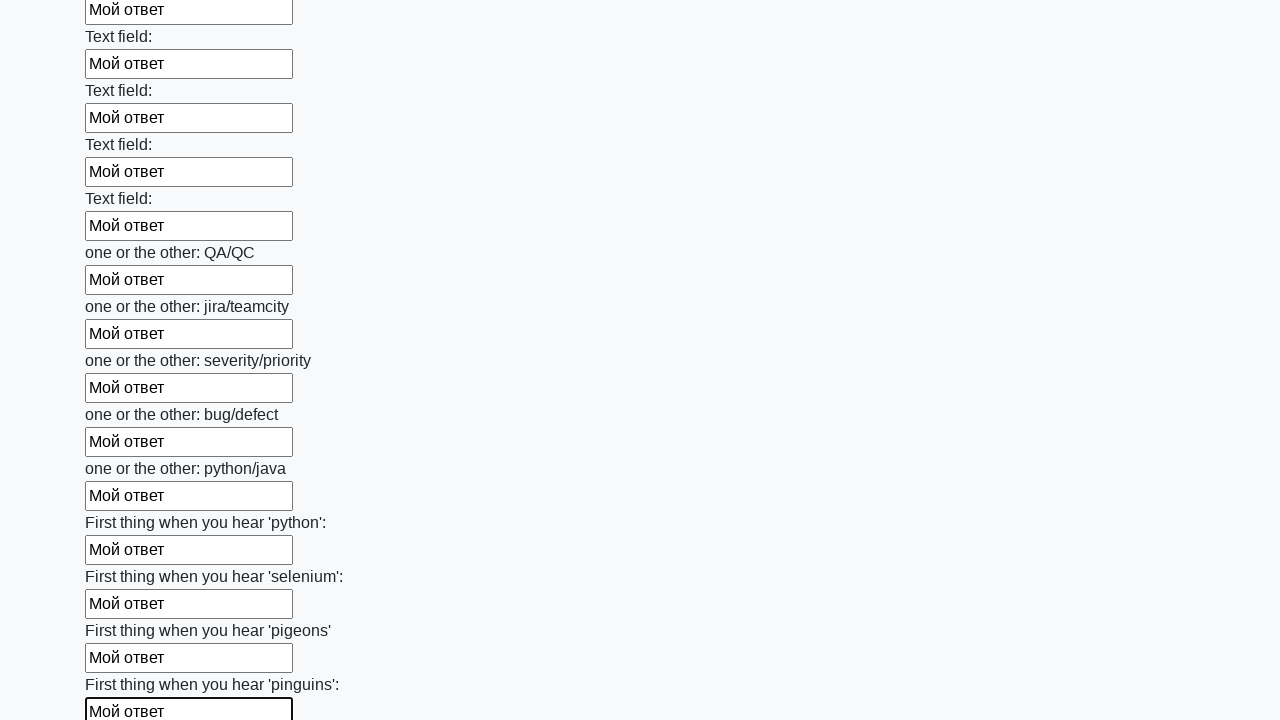

Filled input field with test response 'Мой ответ' on input >> nth=96
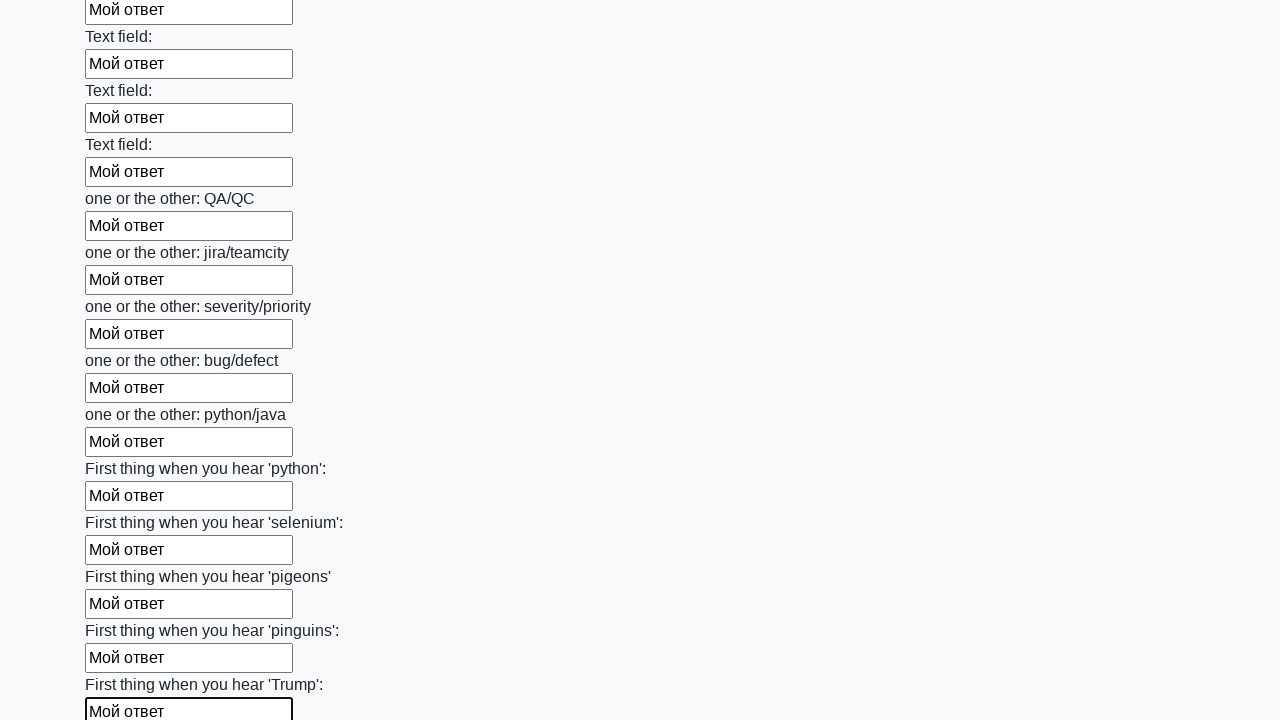

Filled input field with test response 'Мой ответ' on input >> nth=97
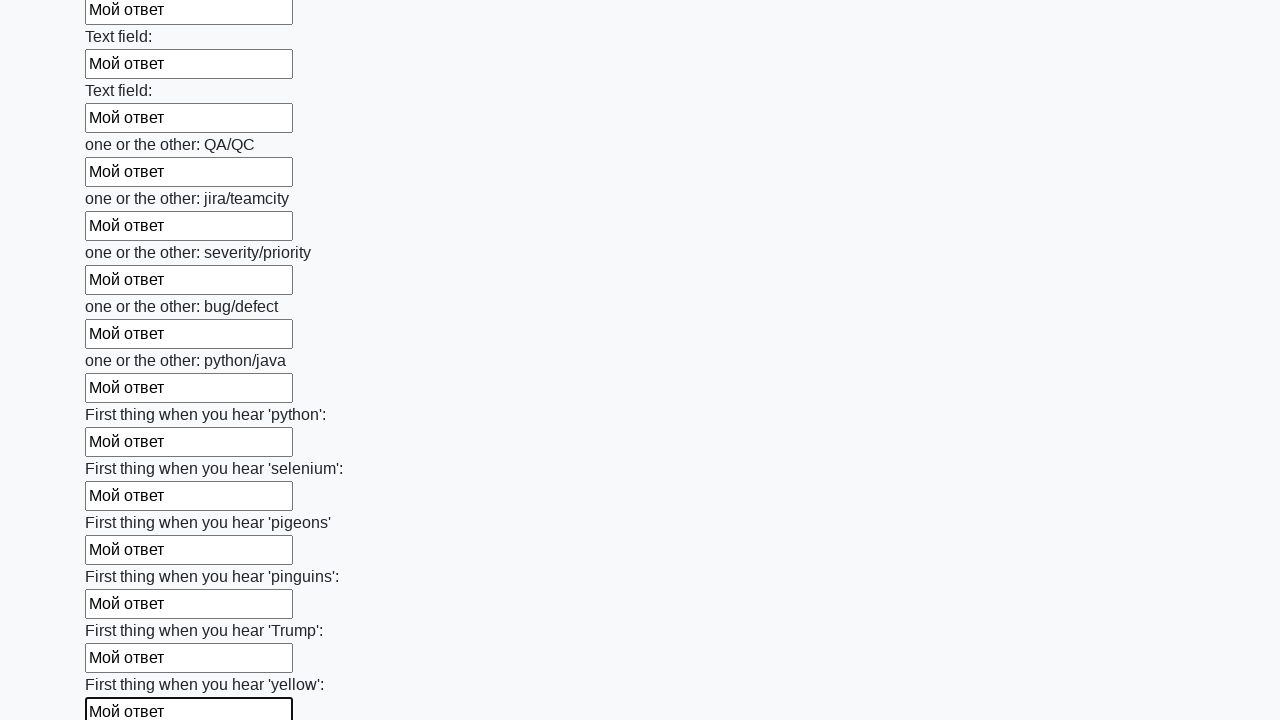

Filled input field with test response 'Мой ответ' on input >> nth=98
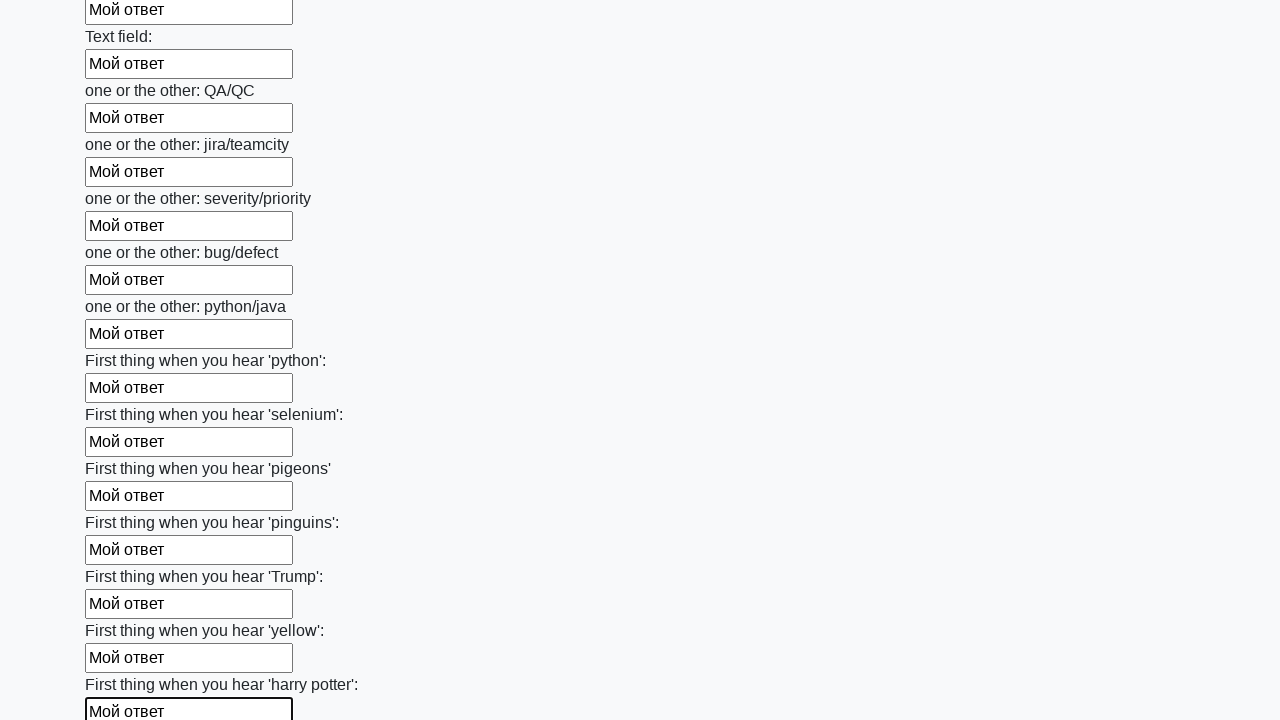

Filled input field with test response 'Мой ответ' on input >> nth=99
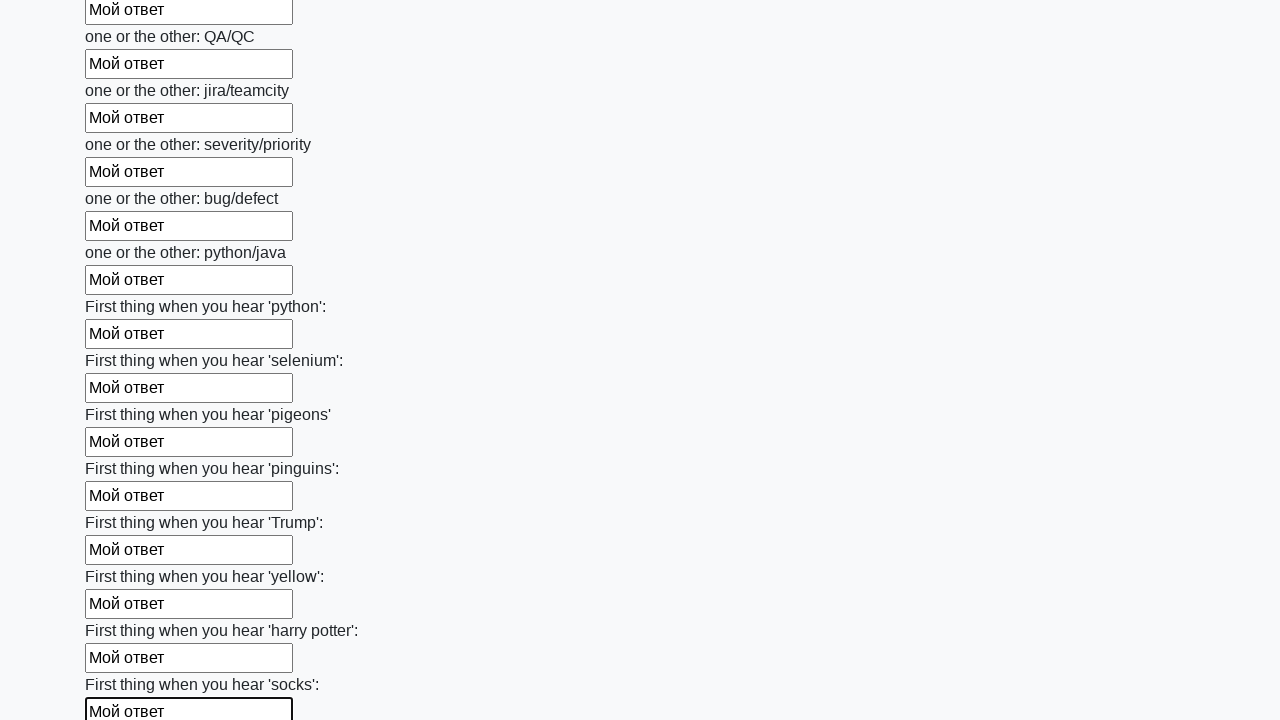

Clicked submit button to submit the form at (123, 611) on button.btn
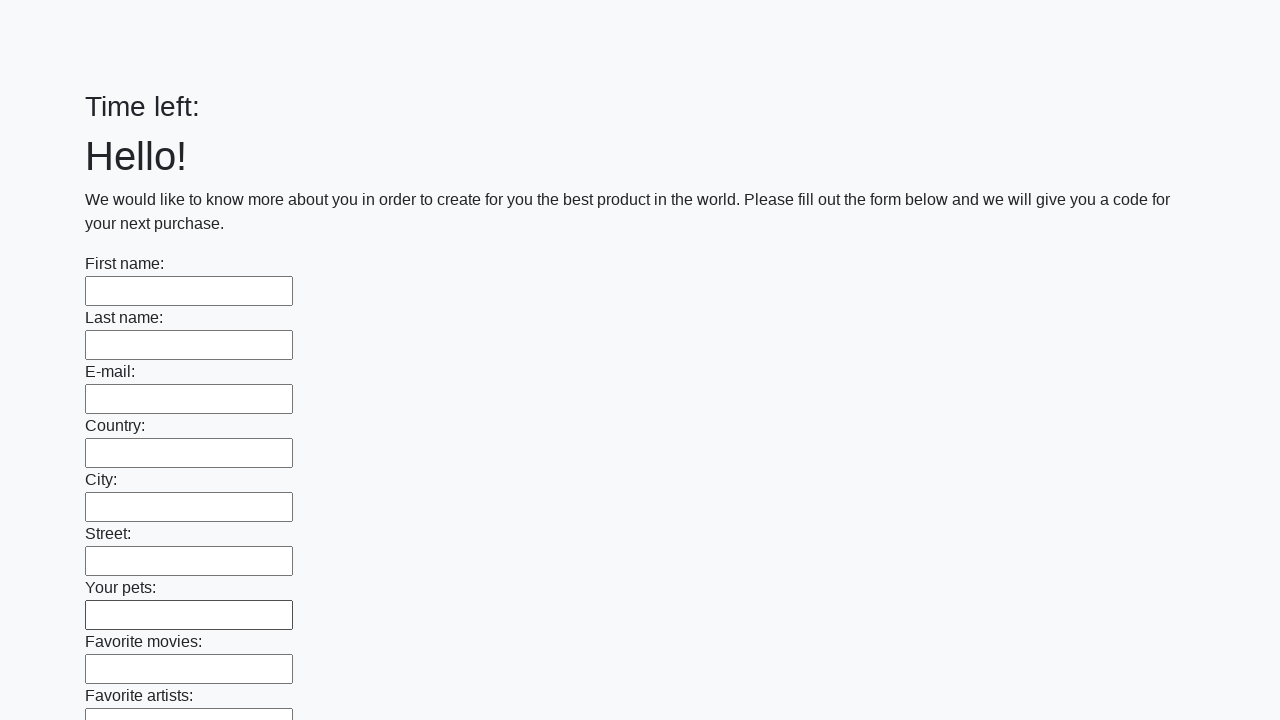

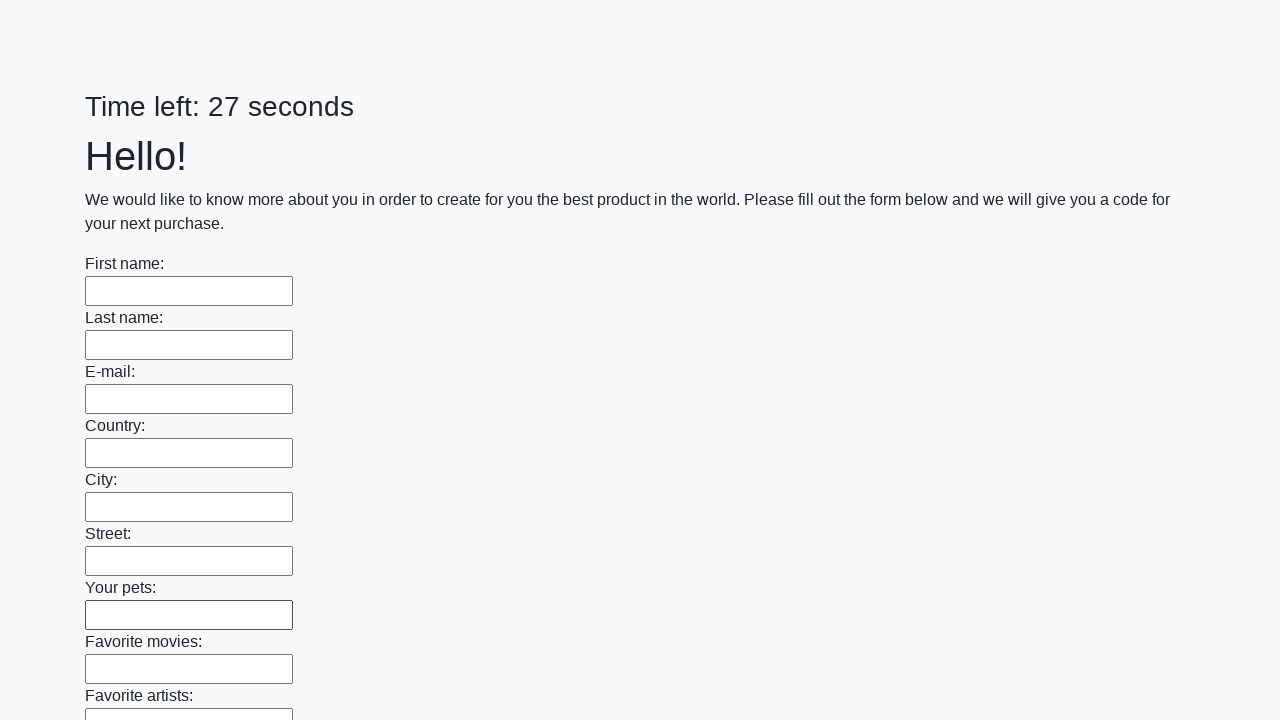